Tests filling a large form by entering text into all input fields and clicking the submit button to verify form submission works correctly.

Starting URL: http://suninjuly.github.io/huge_form.html

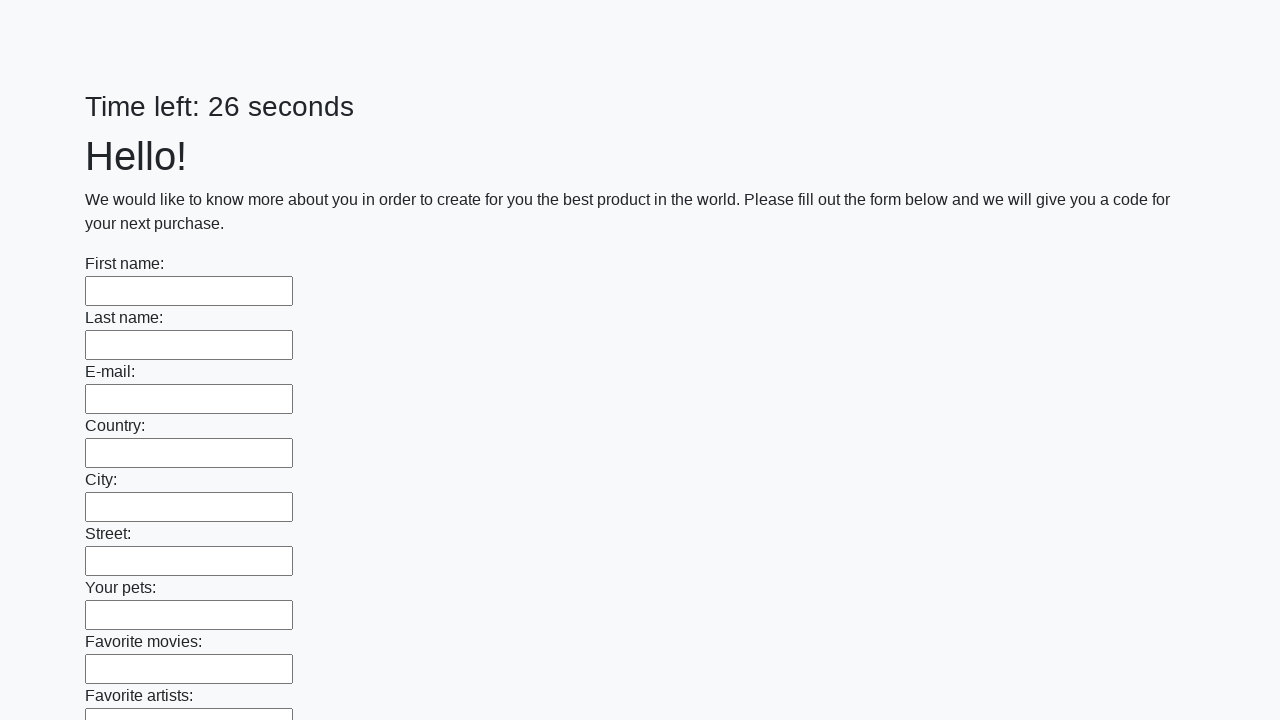

Located all input fields on the form
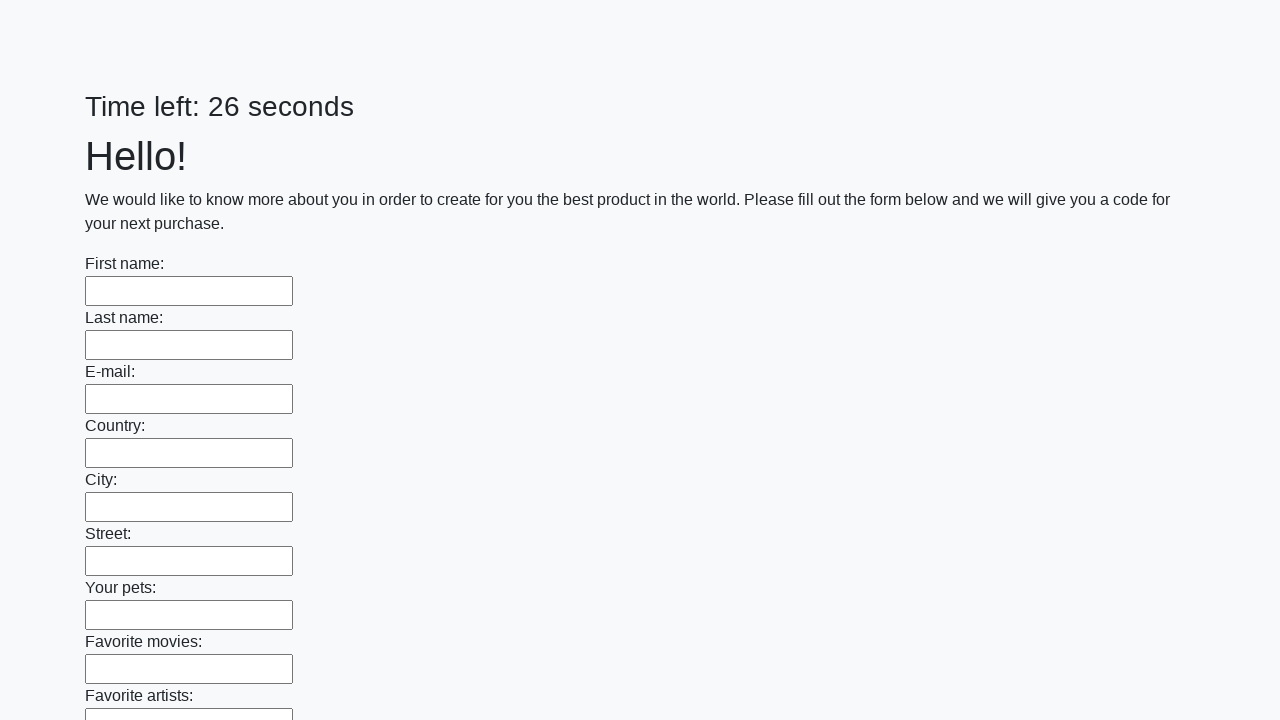

Filled input field with 'Test Answer 123' on input >> nth=0
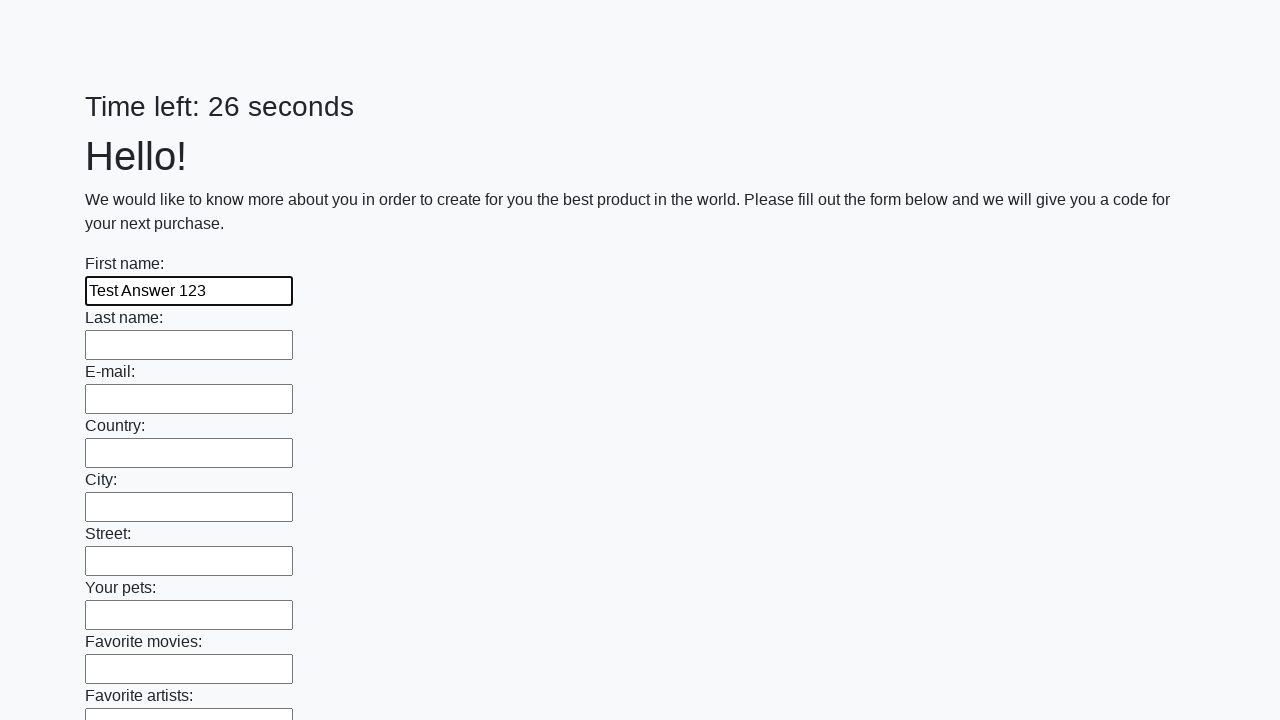

Filled input field with 'Test Answer 123' on input >> nth=1
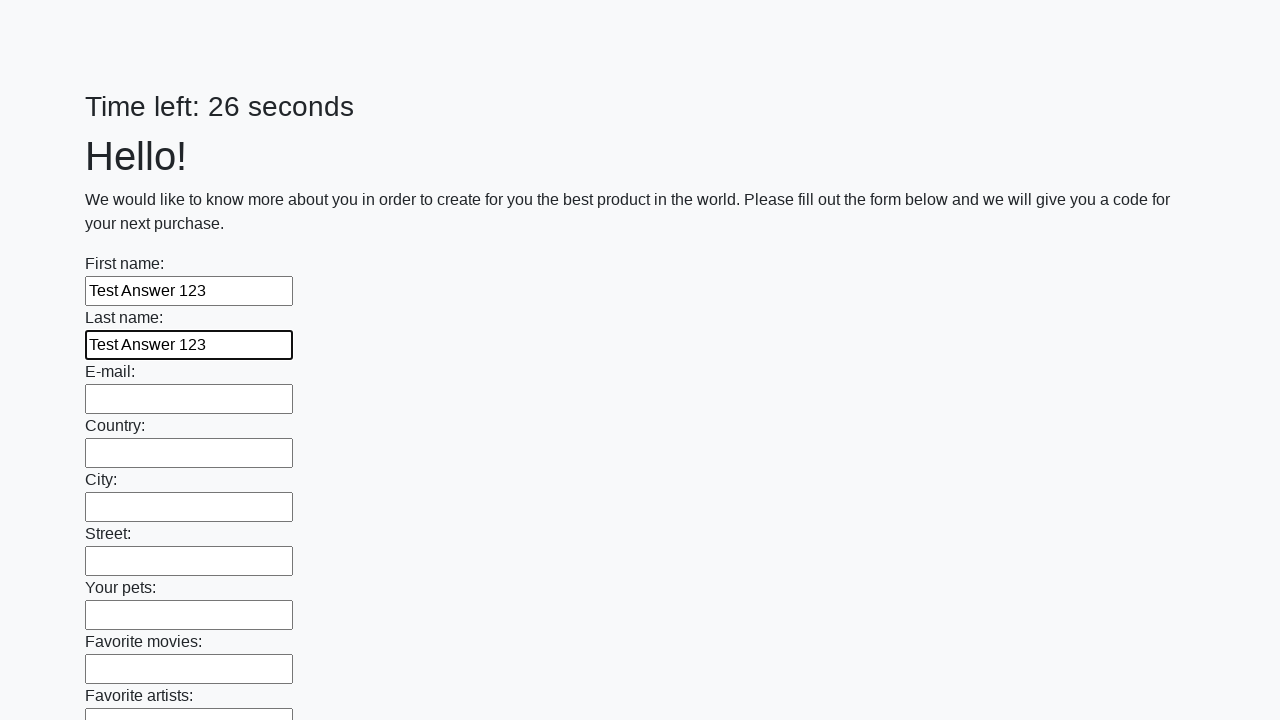

Filled input field with 'Test Answer 123' on input >> nth=2
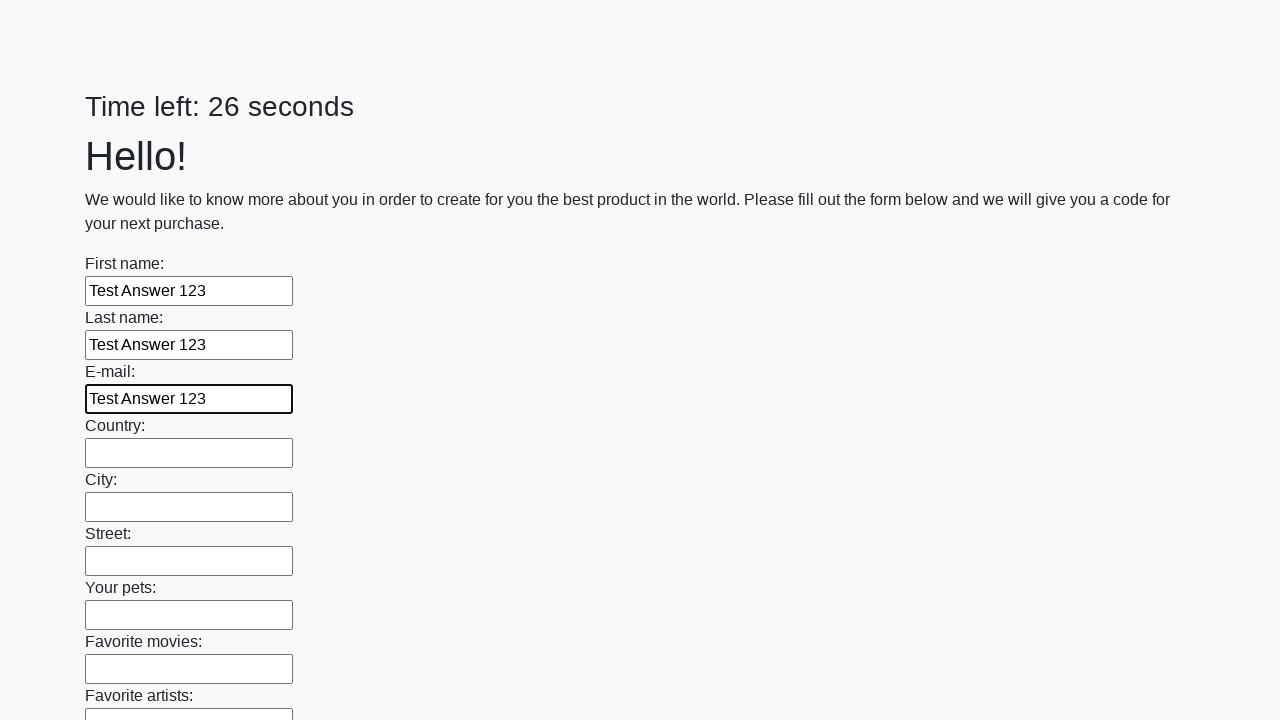

Filled input field with 'Test Answer 123' on input >> nth=3
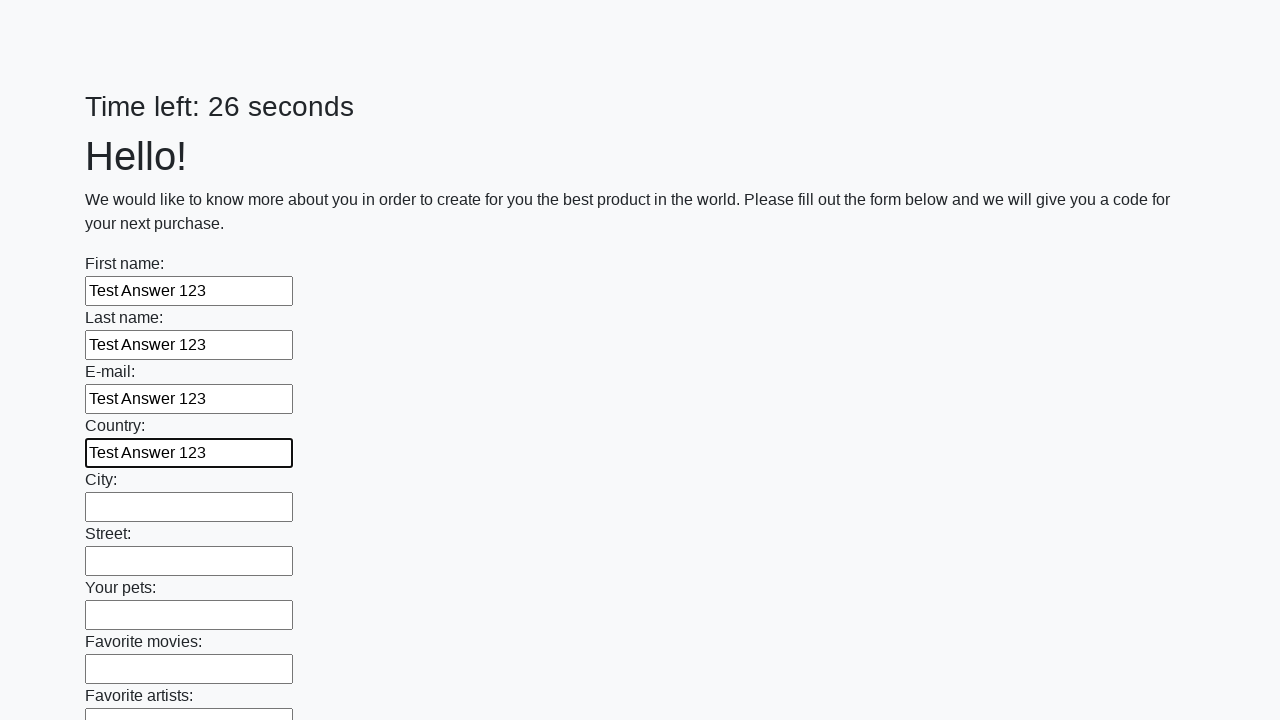

Filled input field with 'Test Answer 123' on input >> nth=4
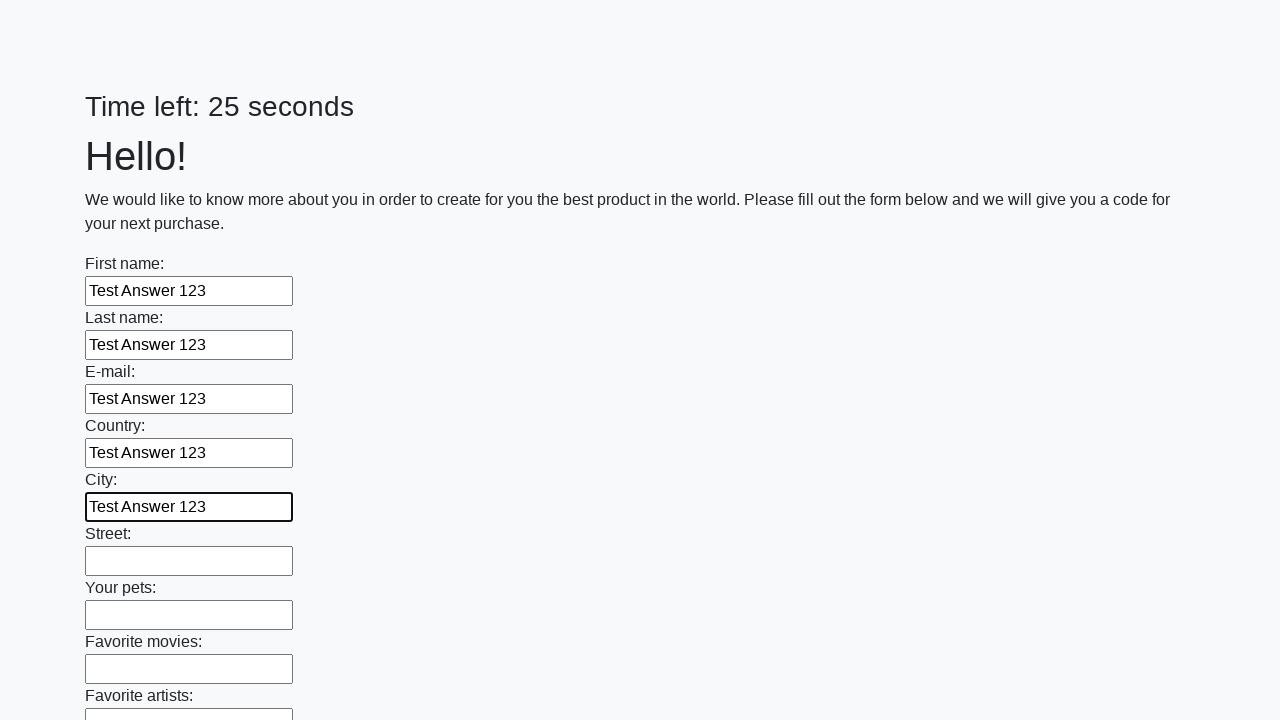

Filled input field with 'Test Answer 123' on input >> nth=5
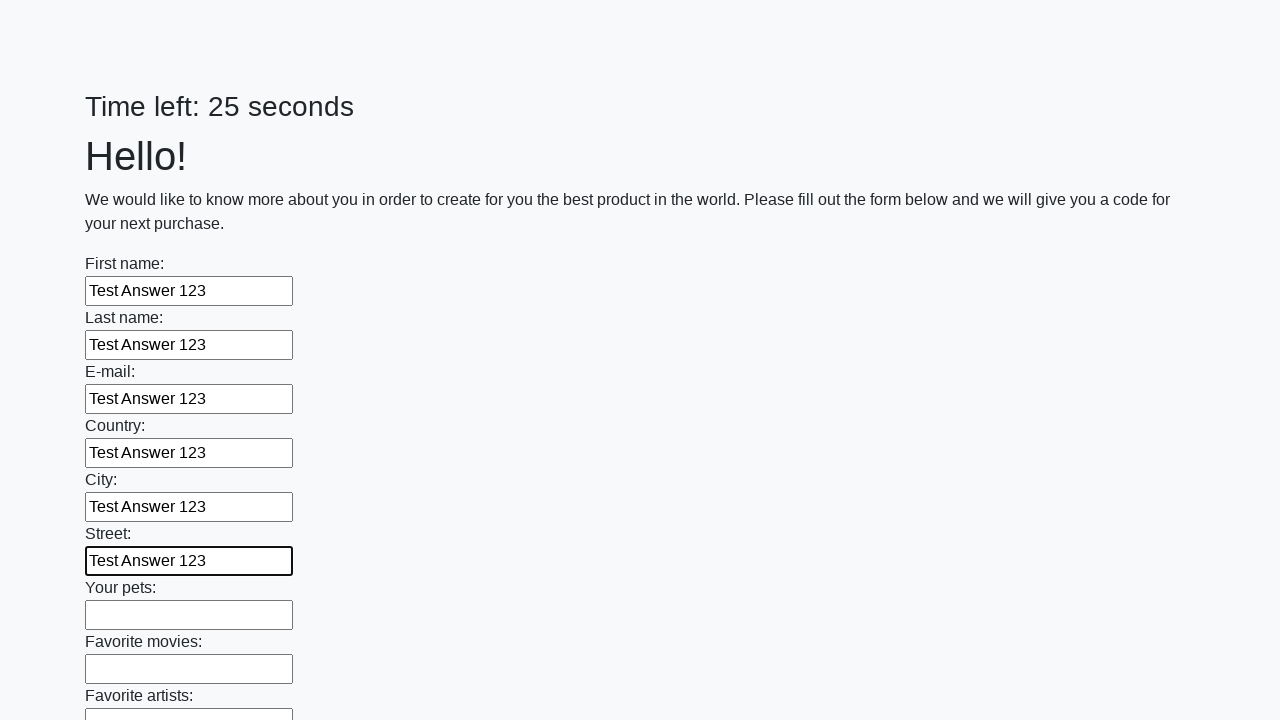

Filled input field with 'Test Answer 123' on input >> nth=6
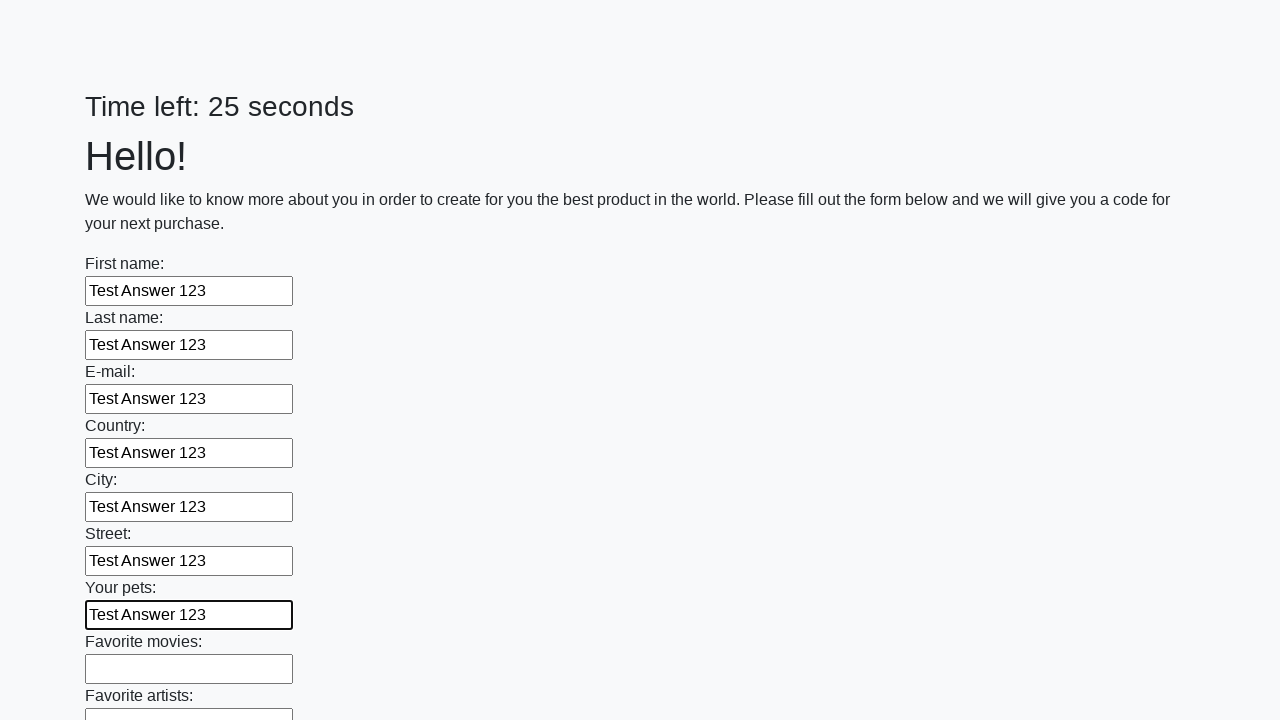

Filled input field with 'Test Answer 123' on input >> nth=7
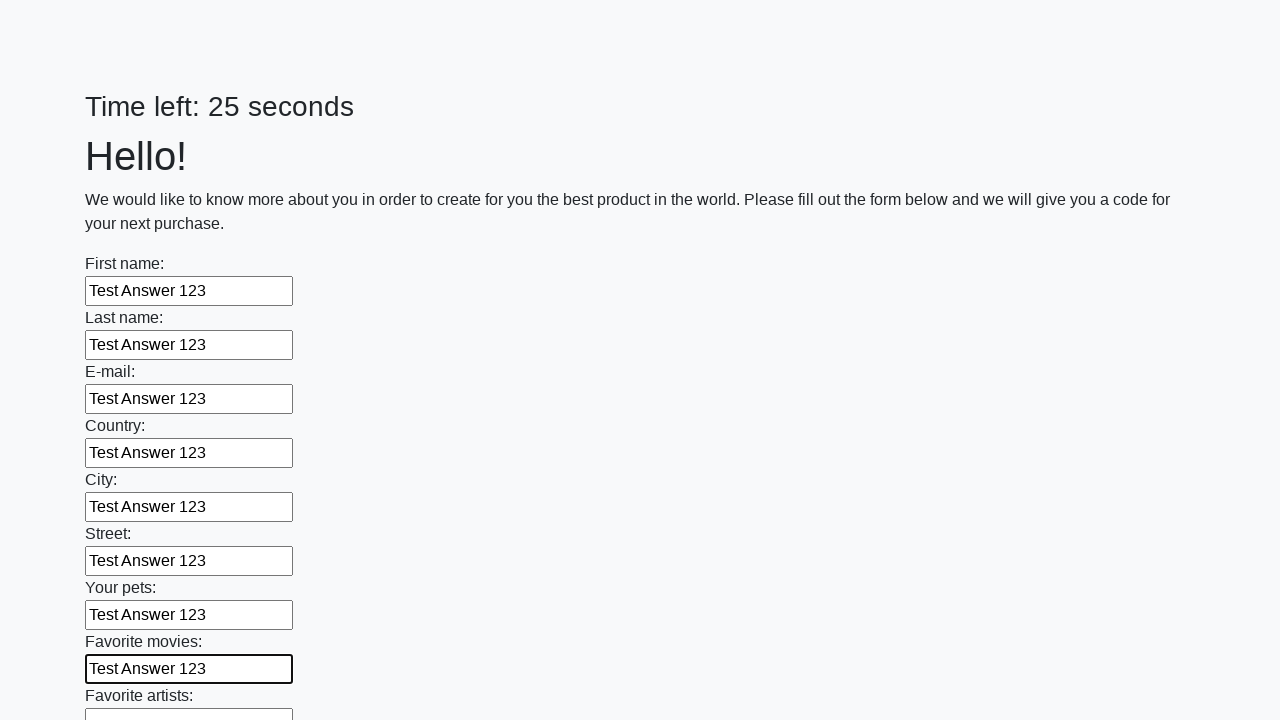

Filled input field with 'Test Answer 123' on input >> nth=8
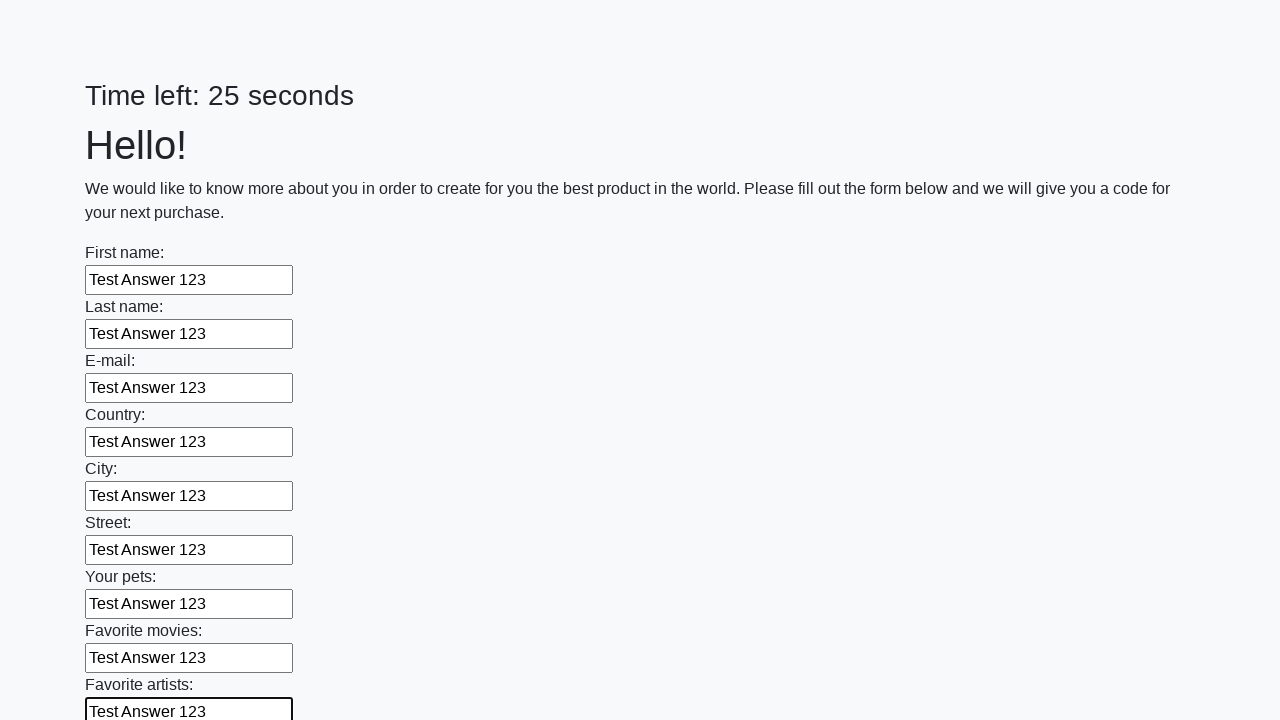

Filled input field with 'Test Answer 123' on input >> nth=9
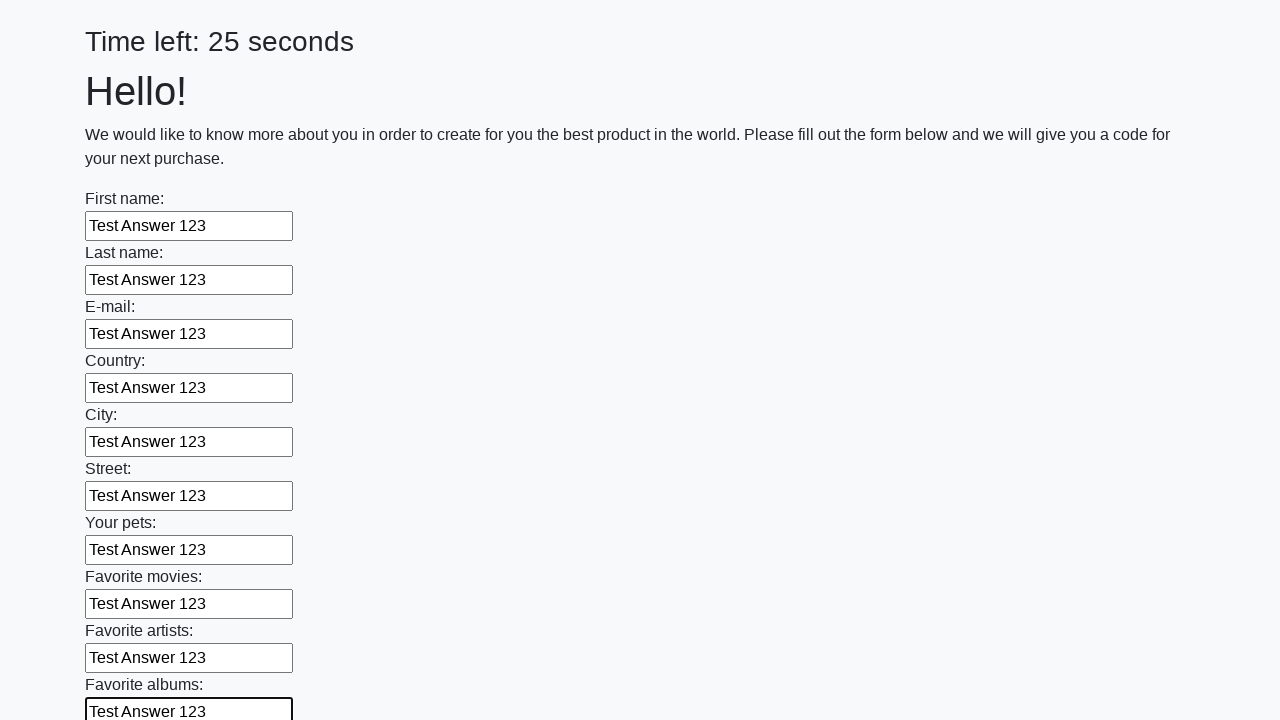

Filled input field with 'Test Answer 123' on input >> nth=10
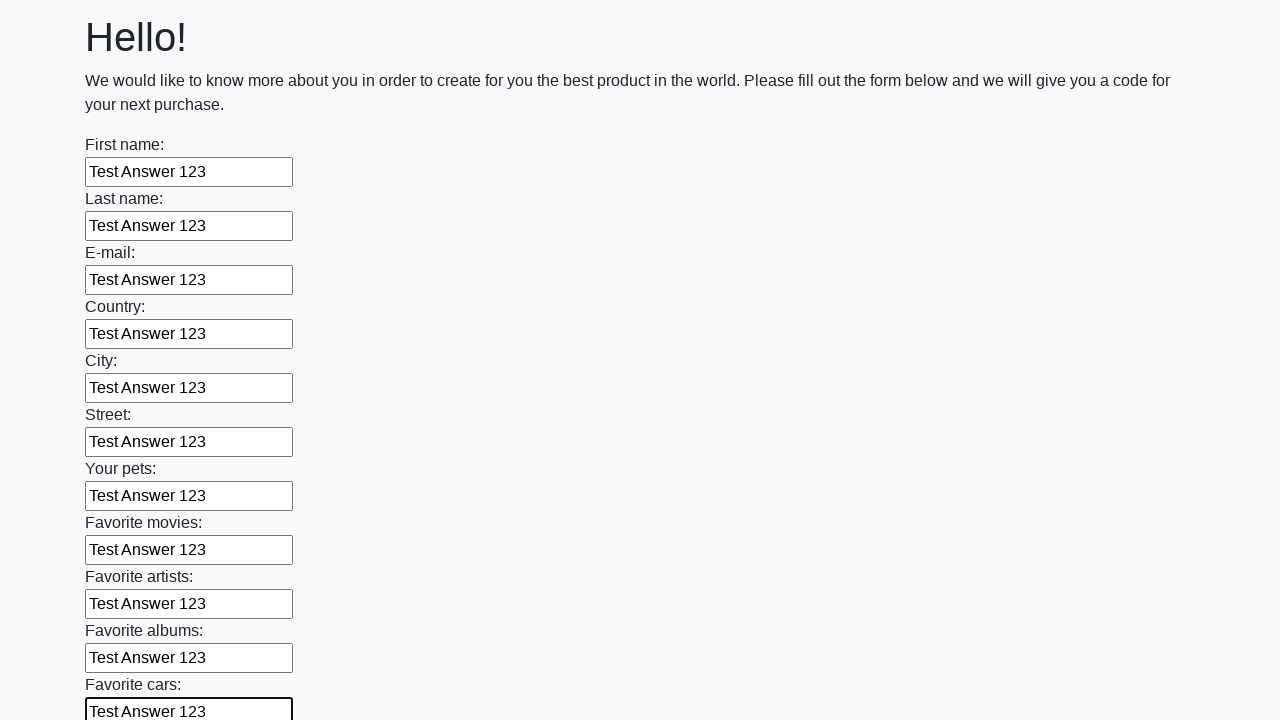

Filled input field with 'Test Answer 123' on input >> nth=11
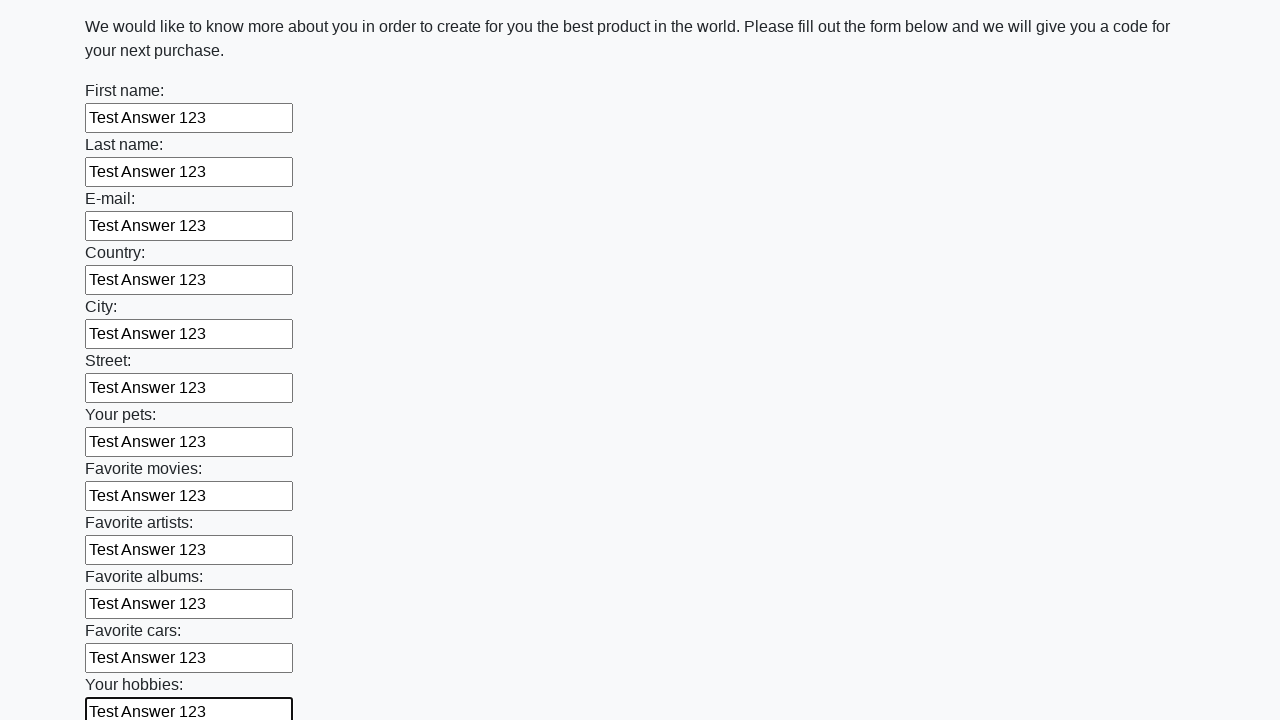

Filled input field with 'Test Answer 123' on input >> nth=12
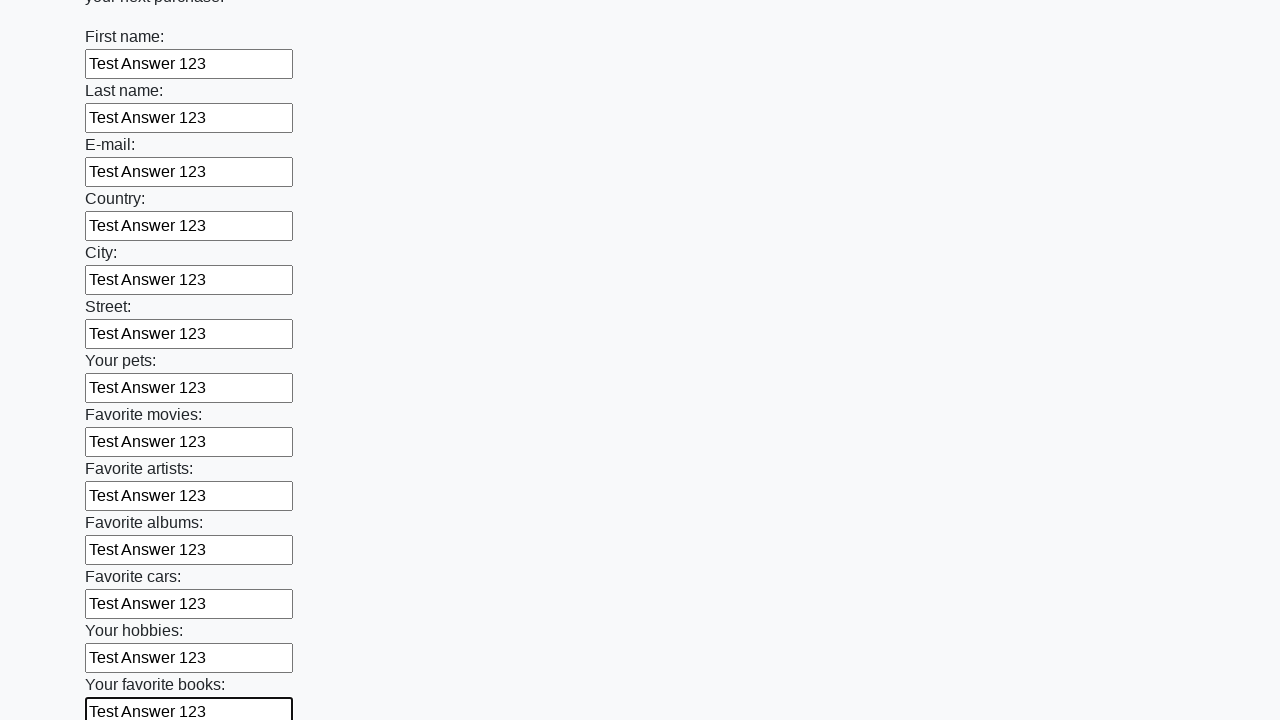

Filled input field with 'Test Answer 123' on input >> nth=13
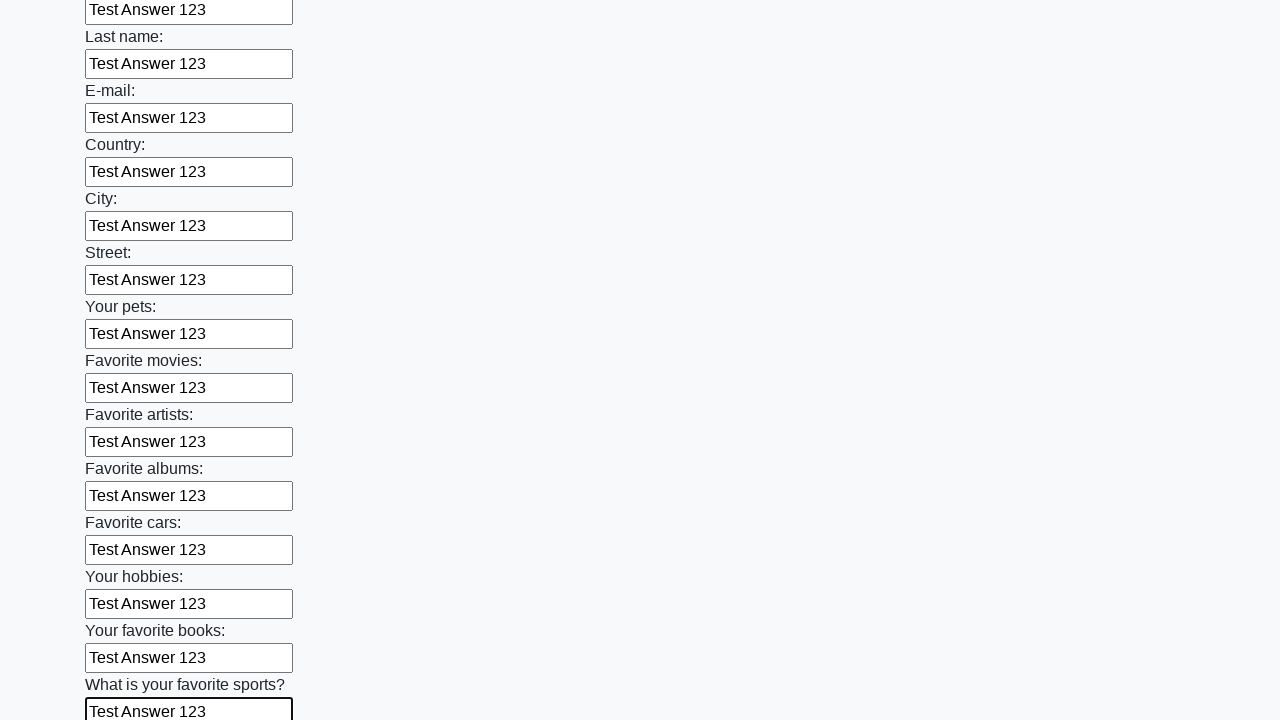

Filled input field with 'Test Answer 123' on input >> nth=14
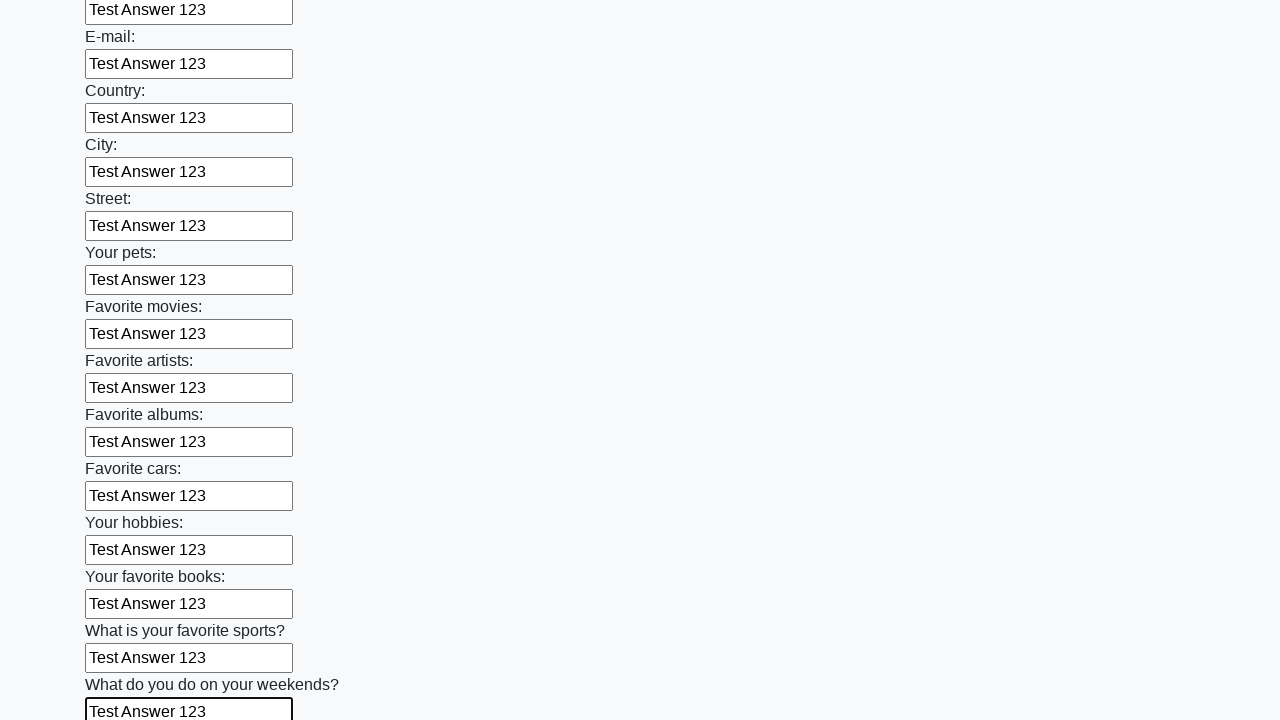

Filled input field with 'Test Answer 123' on input >> nth=15
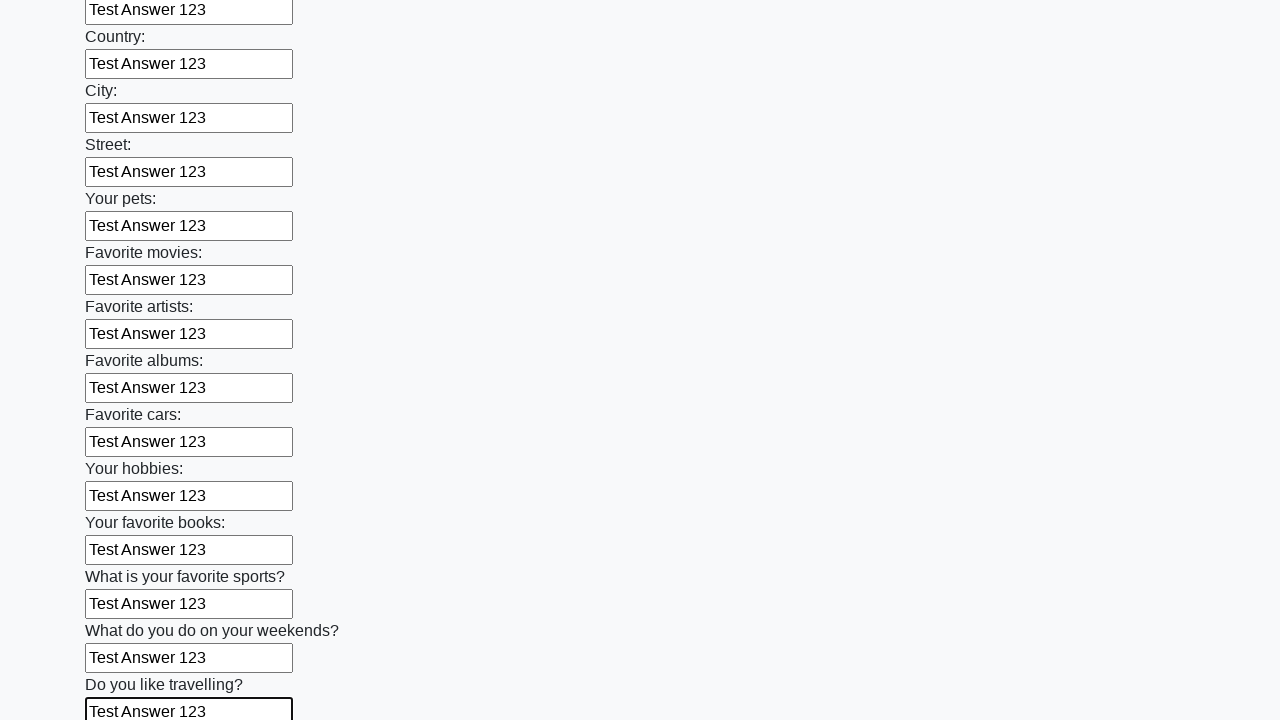

Filled input field with 'Test Answer 123' on input >> nth=16
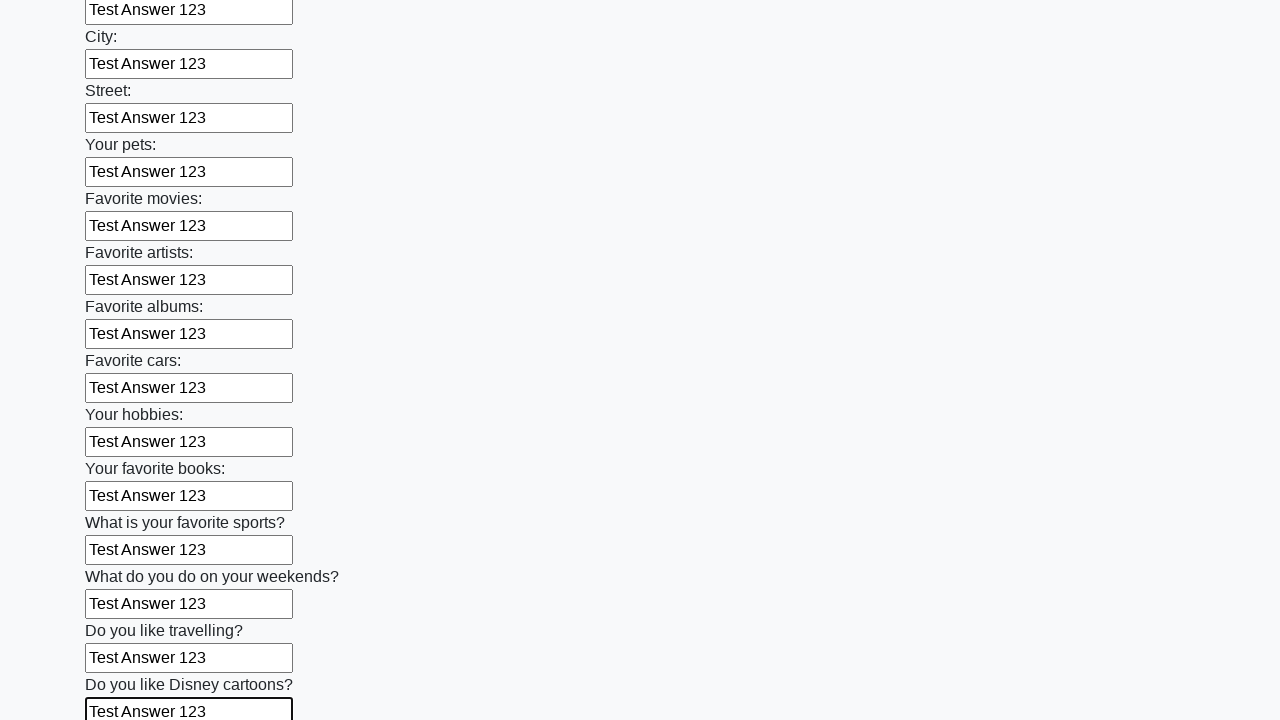

Filled input field with 'Test Answer 123' on input >> nth=17
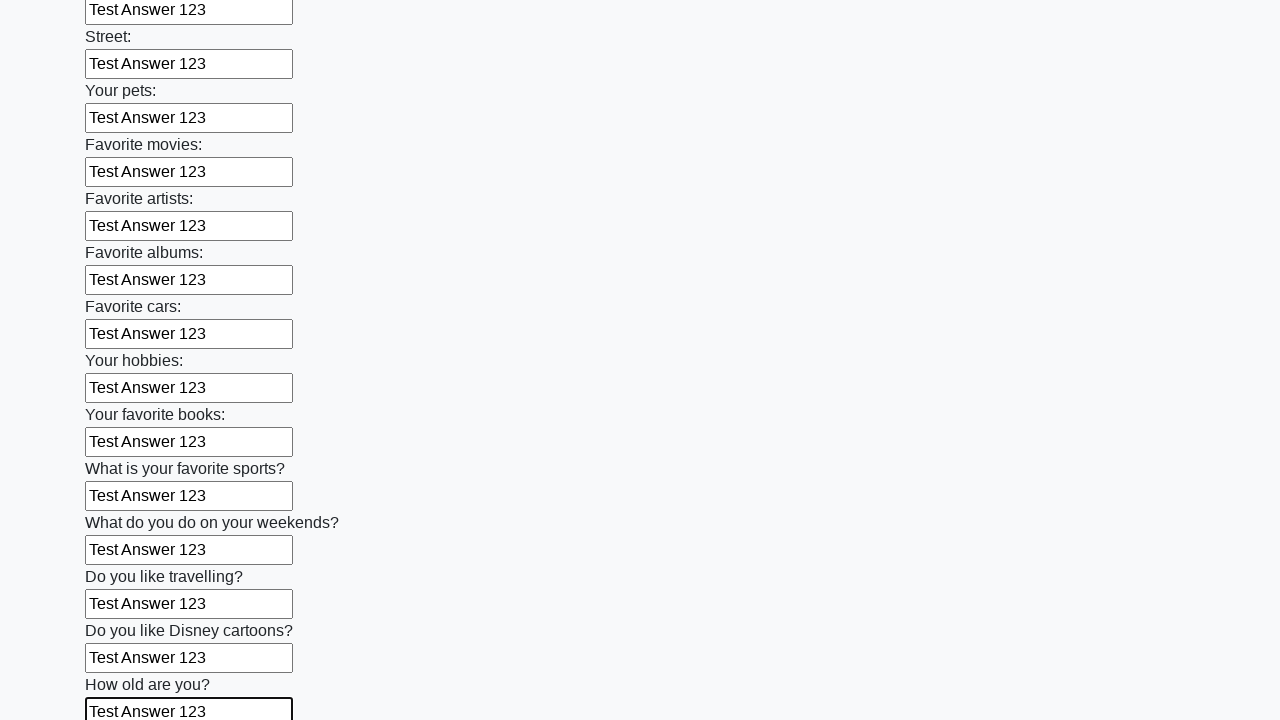

Filled input field with 'Test Answer 123' on input >> nth=18
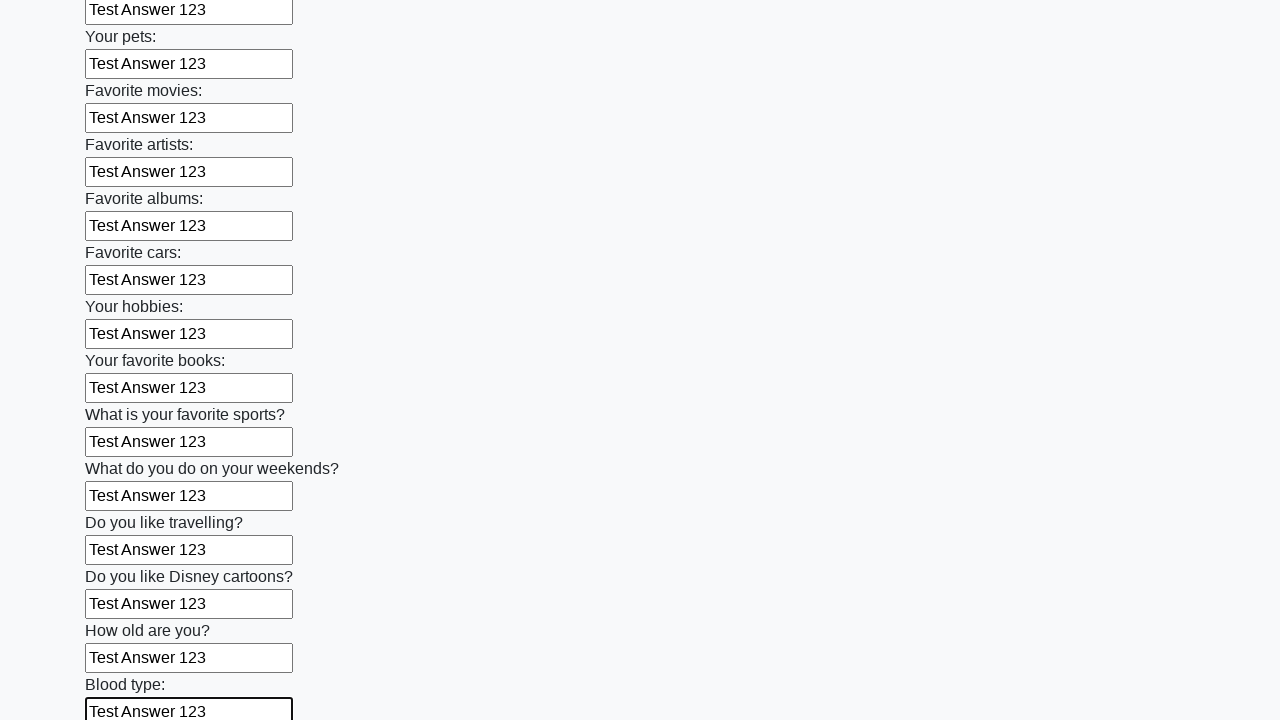

Filled input field with 'Test Answer 123' on input >> nth=19
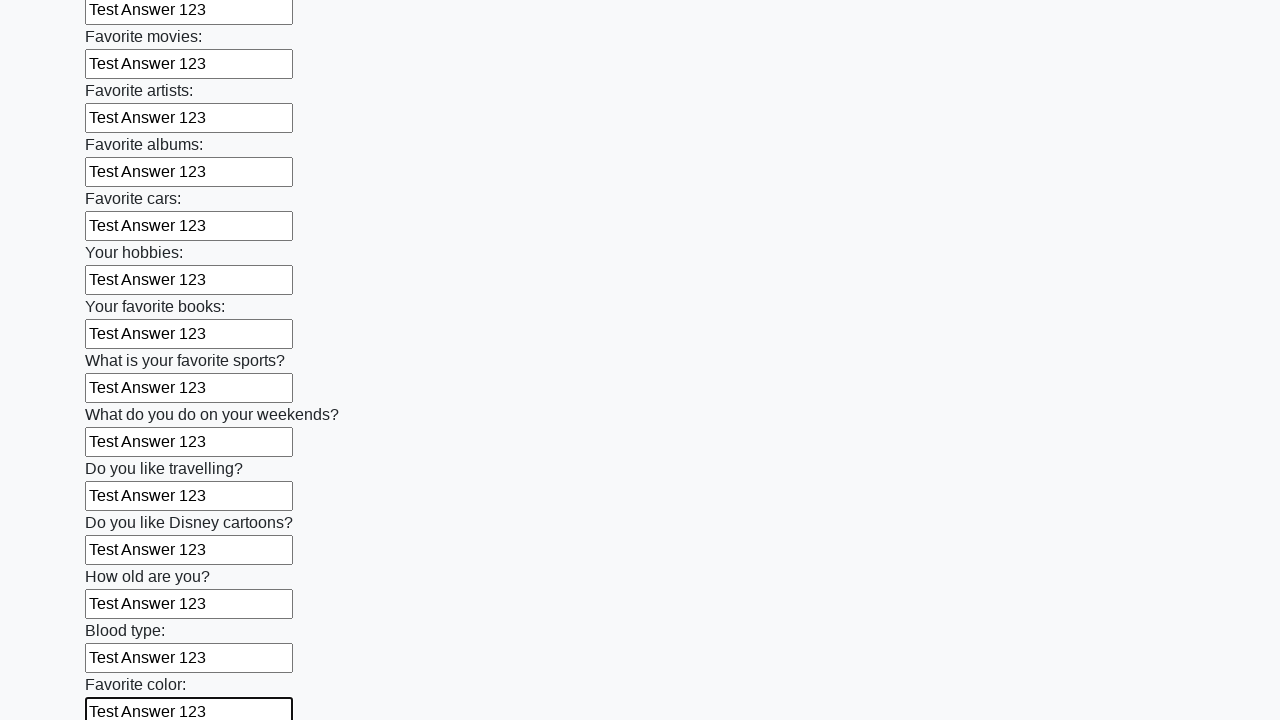

Filled input field with 'Test Answer 123' on input >> nth=20
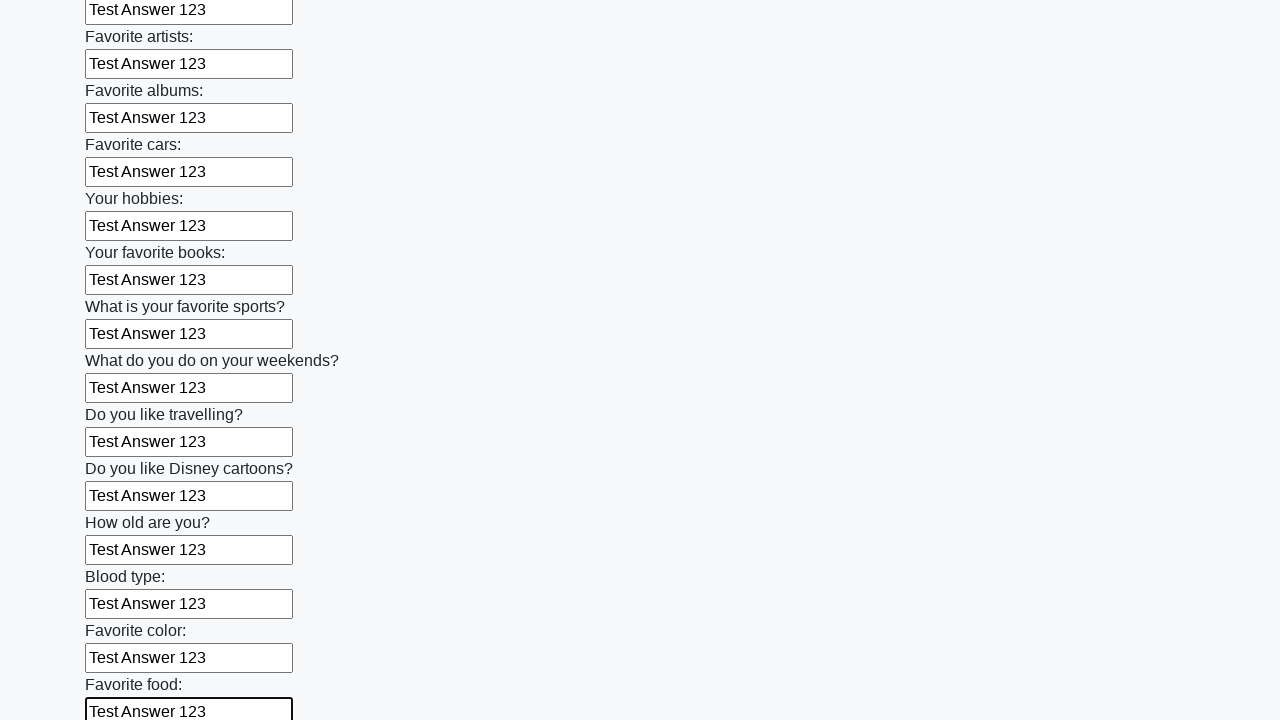

Filled input field with 'Test Answer 123' on input >> nth=21
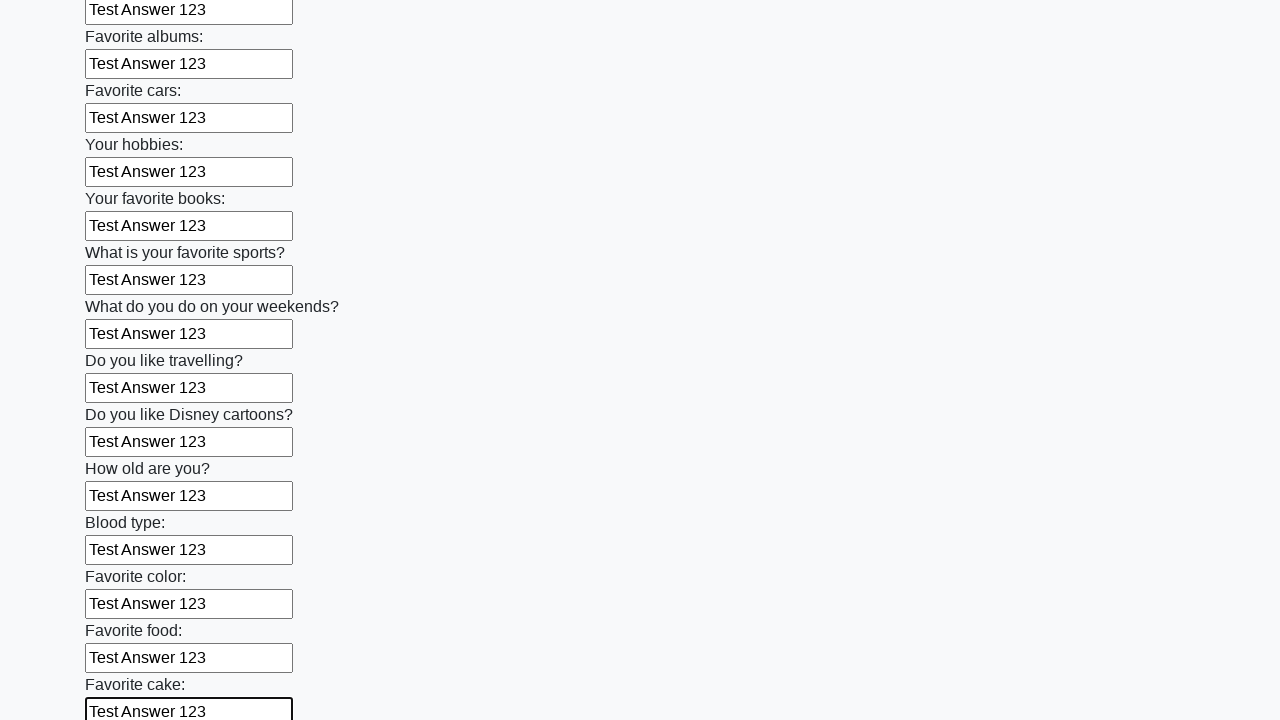

Filled input field with 'Test Answer 123' on input >> nth=22
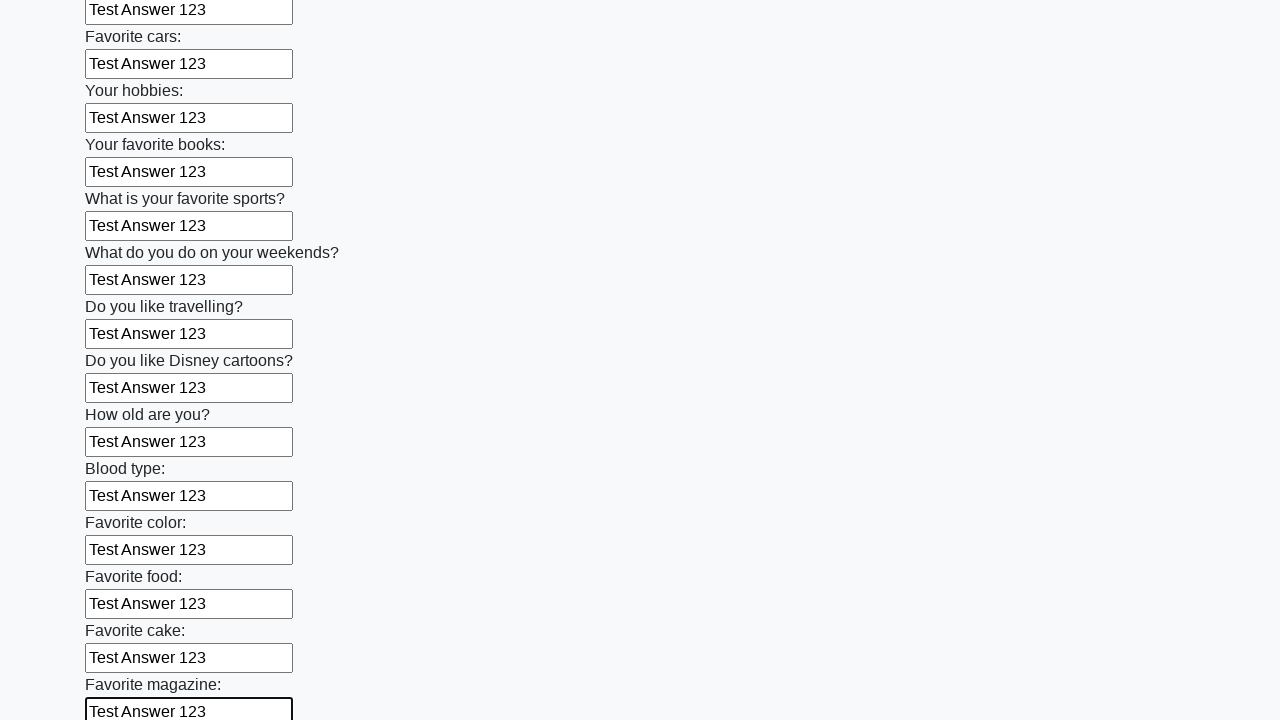

Filled input field with 'Test Answer 123' on input >> nth=23
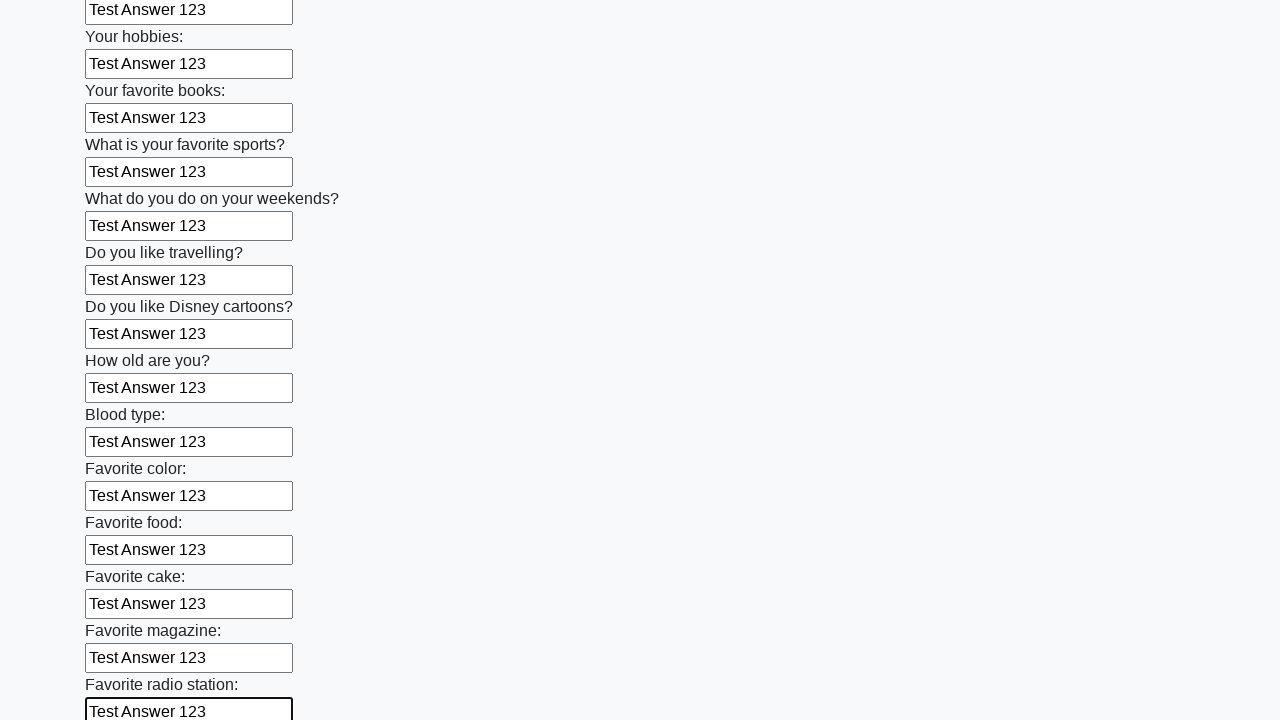

Filled input field with 'Test Answer 123' on input >> nth=24
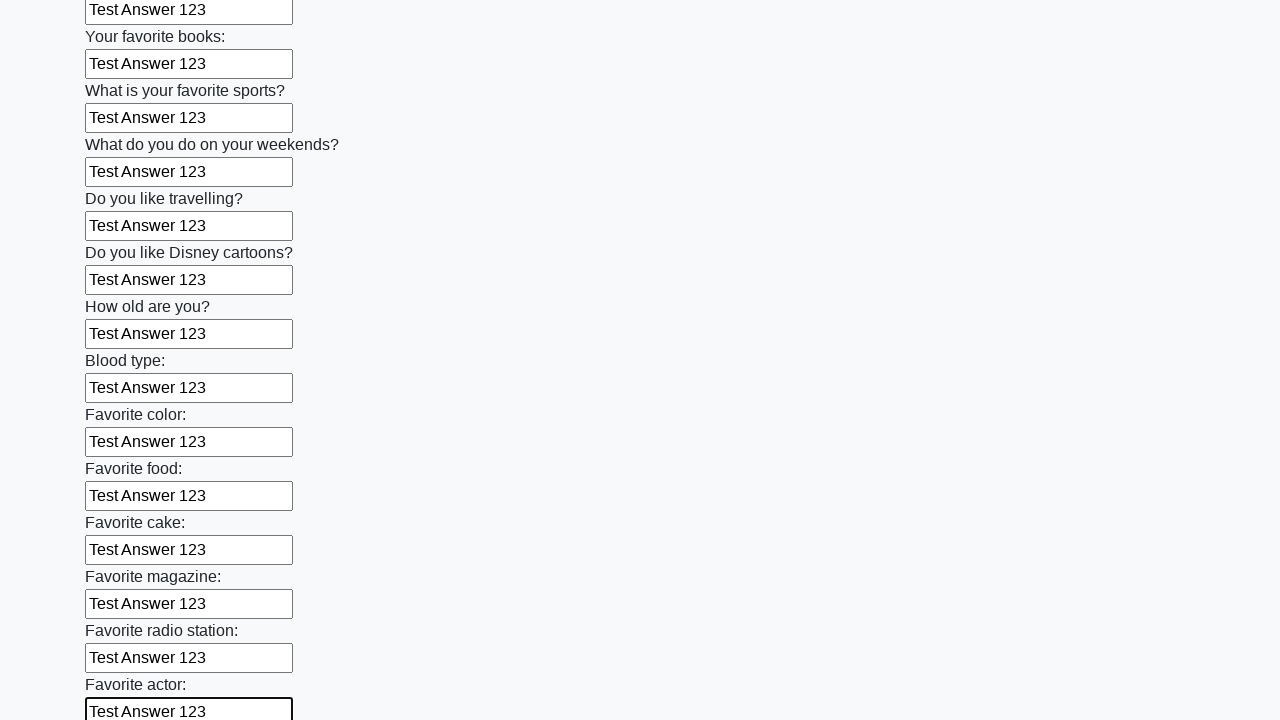

Filled input field with 'Test Answer 123' on input >> nth=25
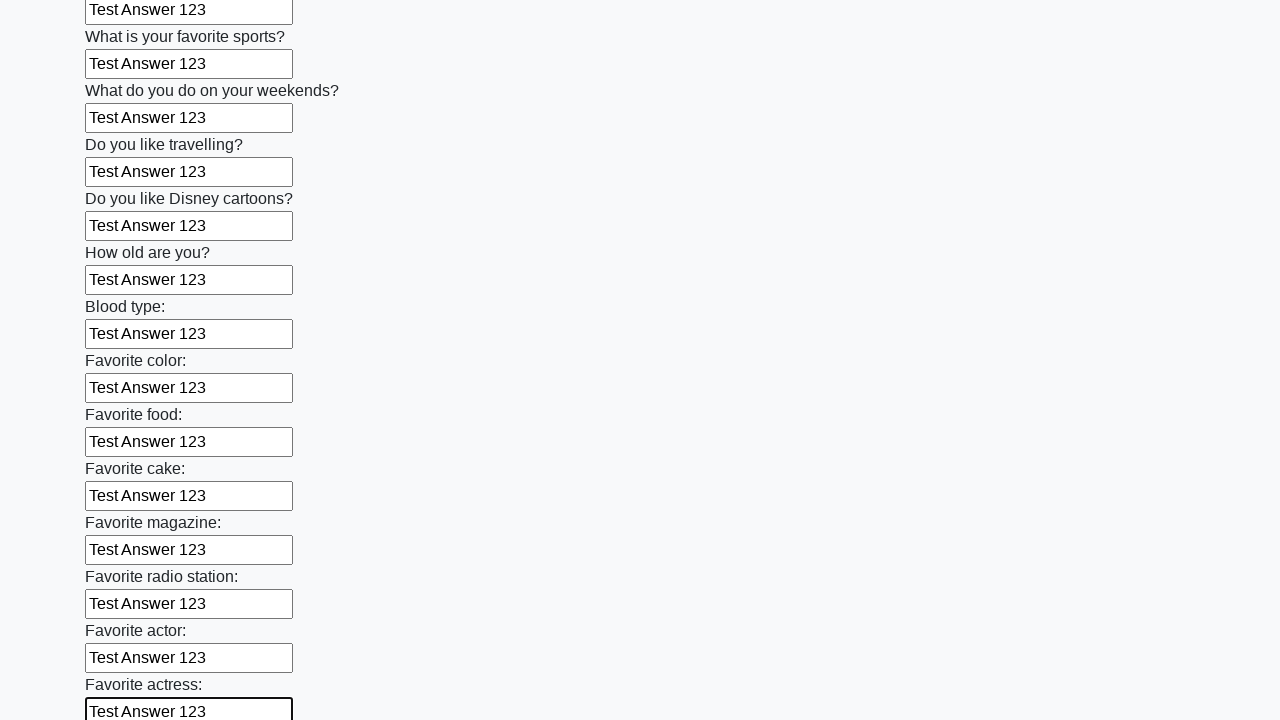

Filled input field with 'Test Answer 123' on input >> nth=26
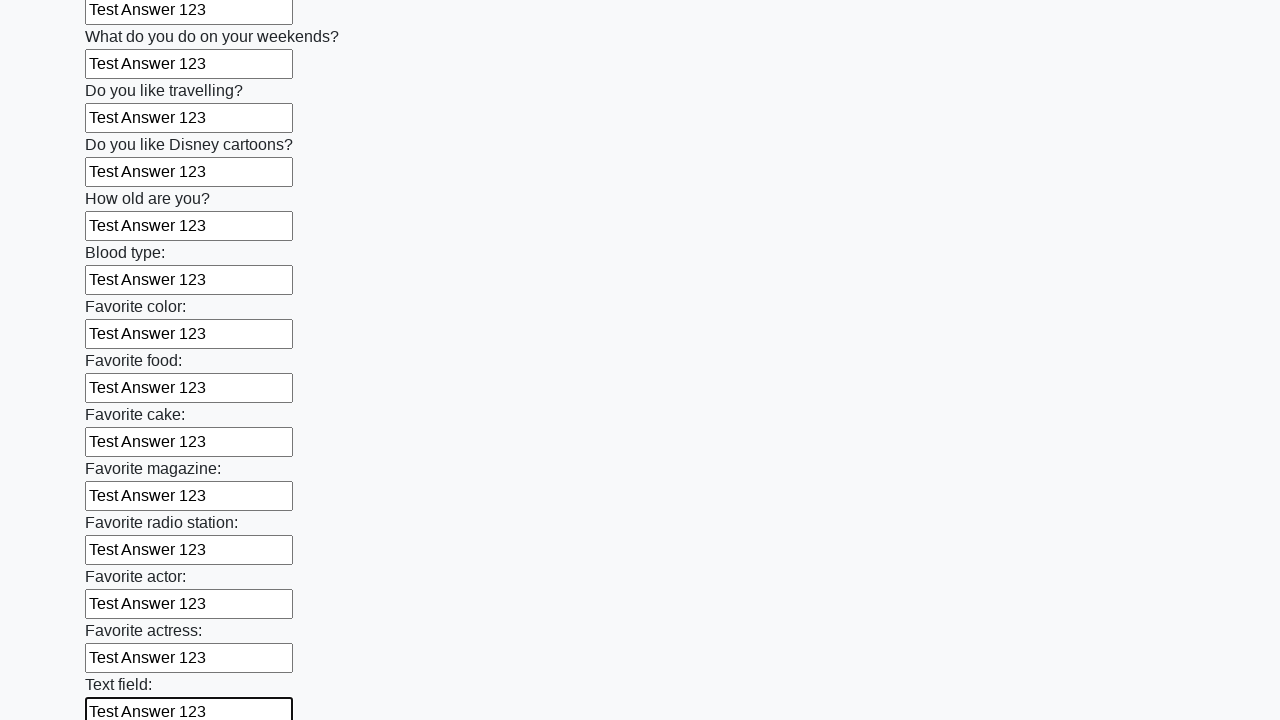

Filled input field with 'Test Answer 123' on input >> nth=27
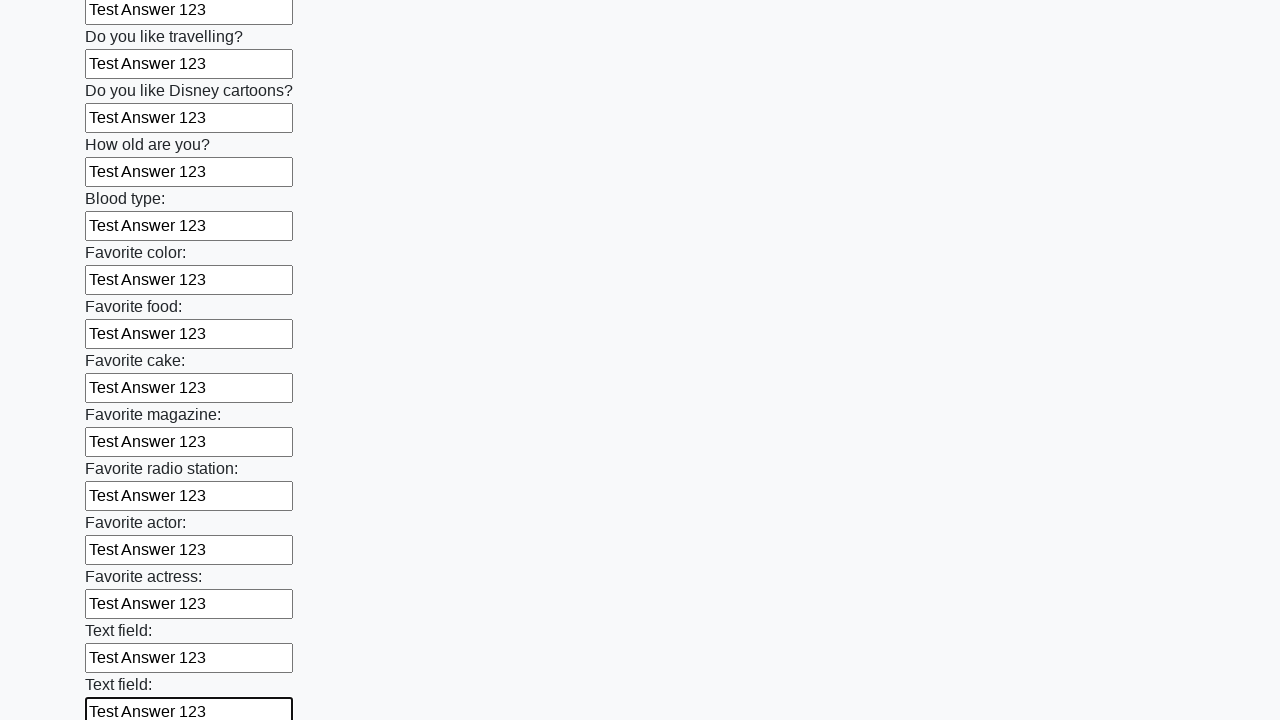

Filled input field with 'Test Answer 123' on input >> nth=28
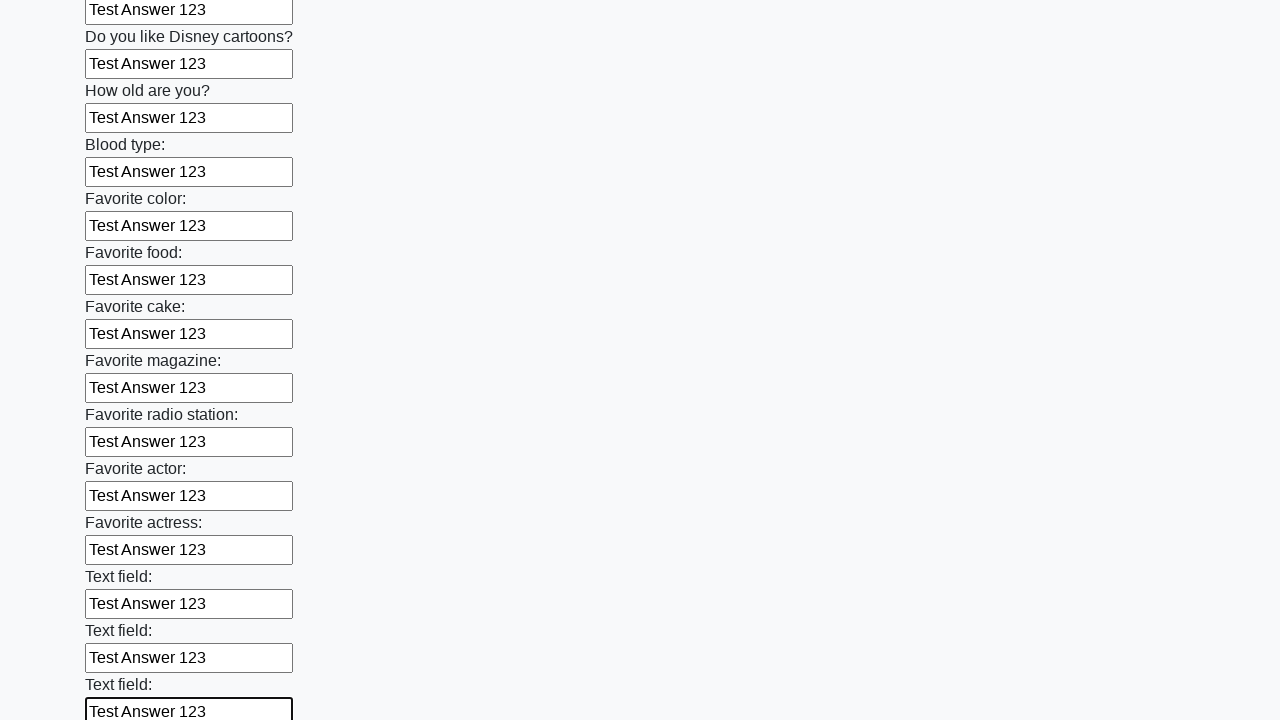

Filled input field with 'Test Answer 123' on input >> nth=29
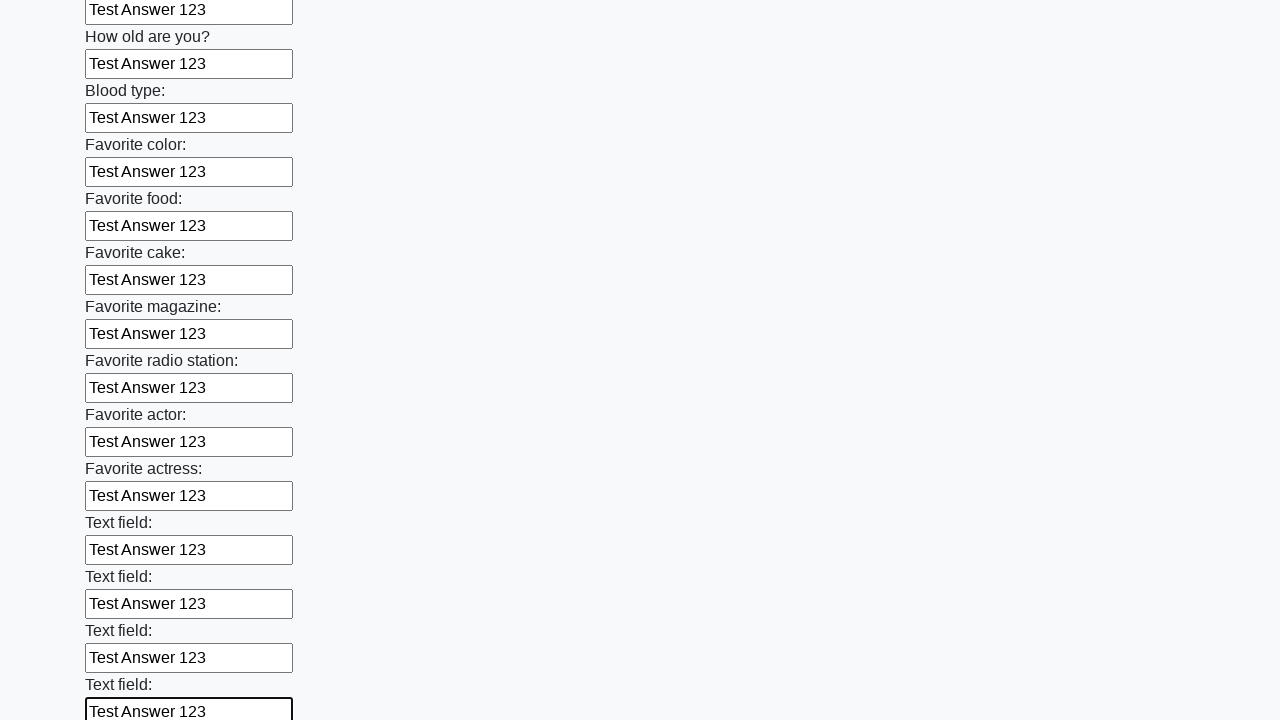

Filled input field with 'Test Answer 123' on input >> nth=30
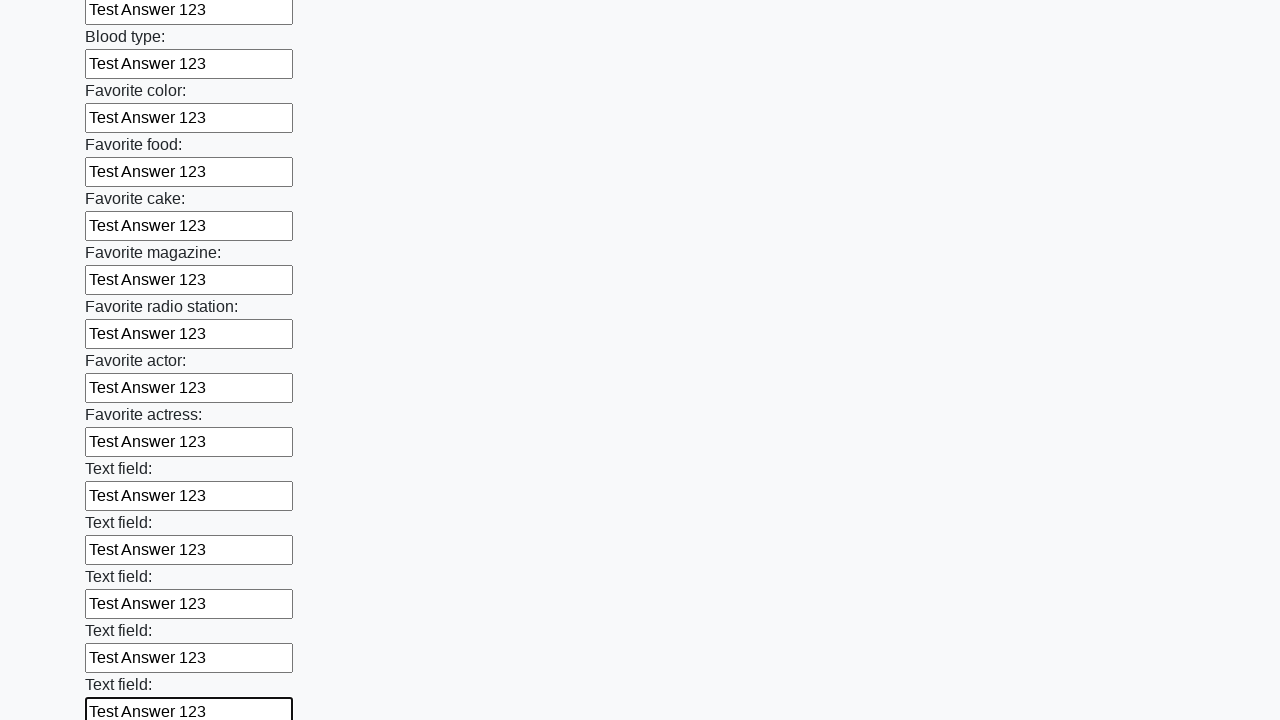

Filled input field with 'Test Answer 123' on input >> nth=31
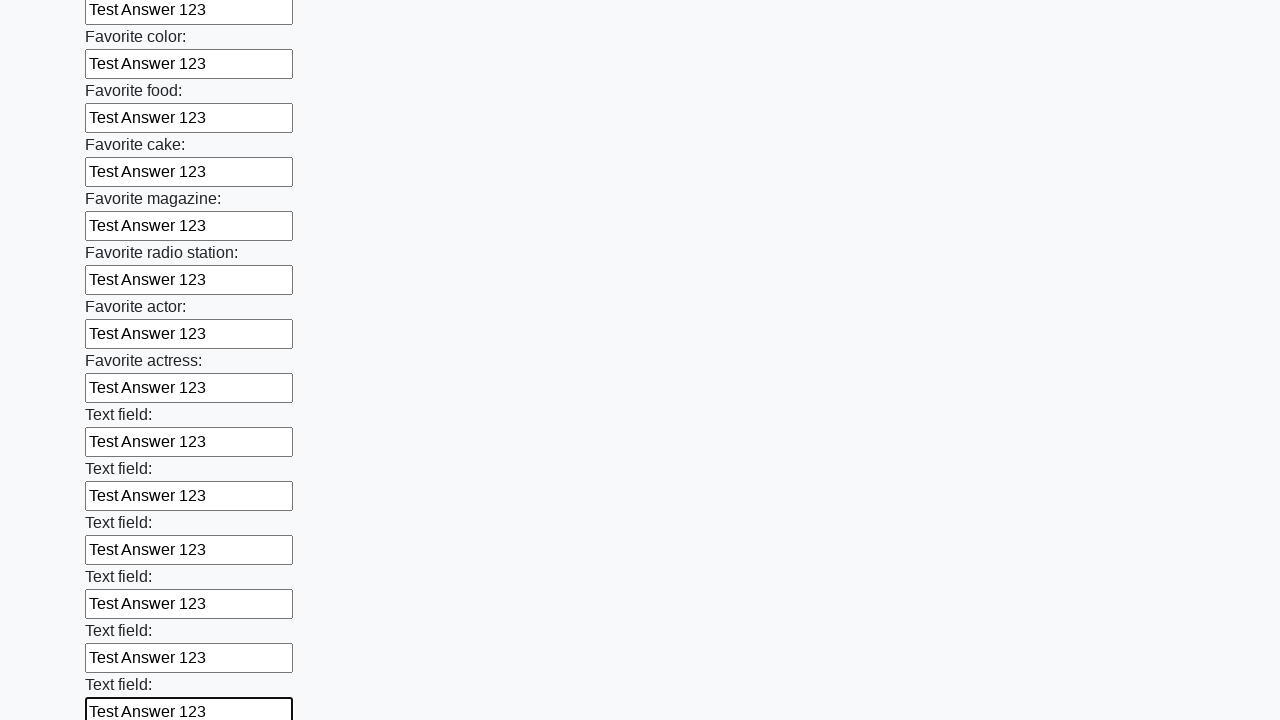

Filled input field with 'Test Answer 123' on input >> nth=32
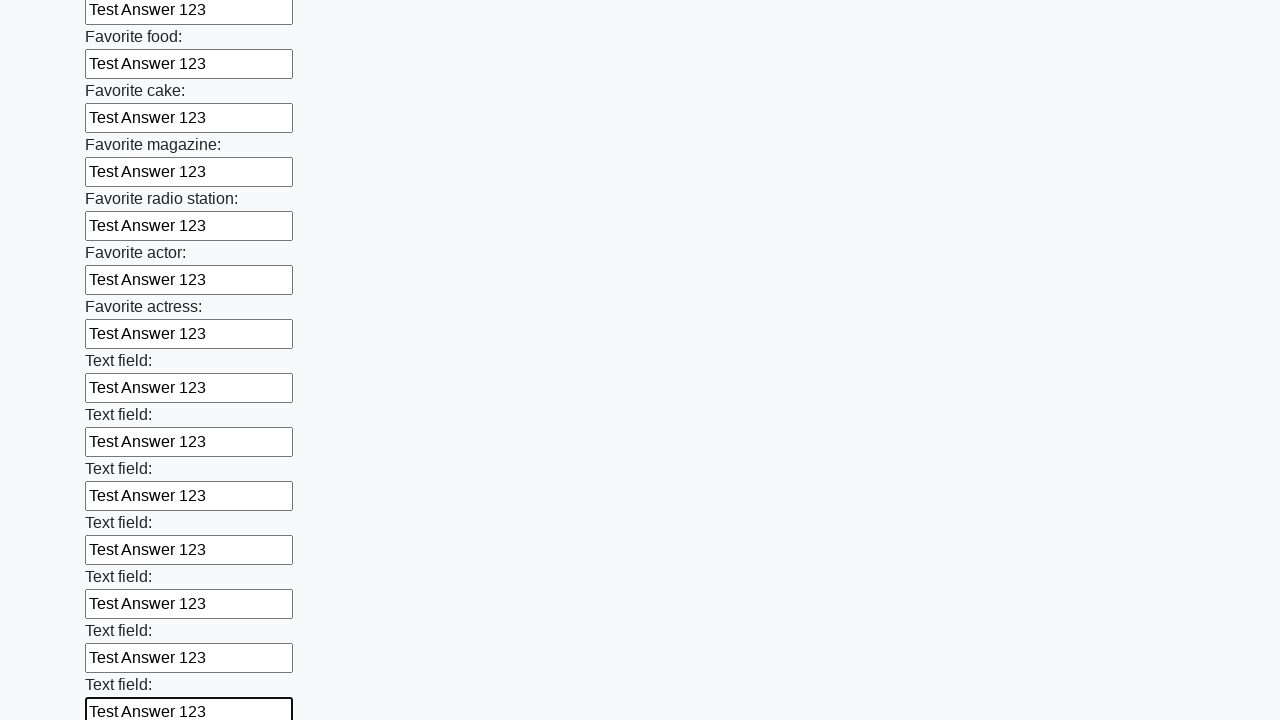

Filled input field with 'Test Answer 123' on input >> nth=33
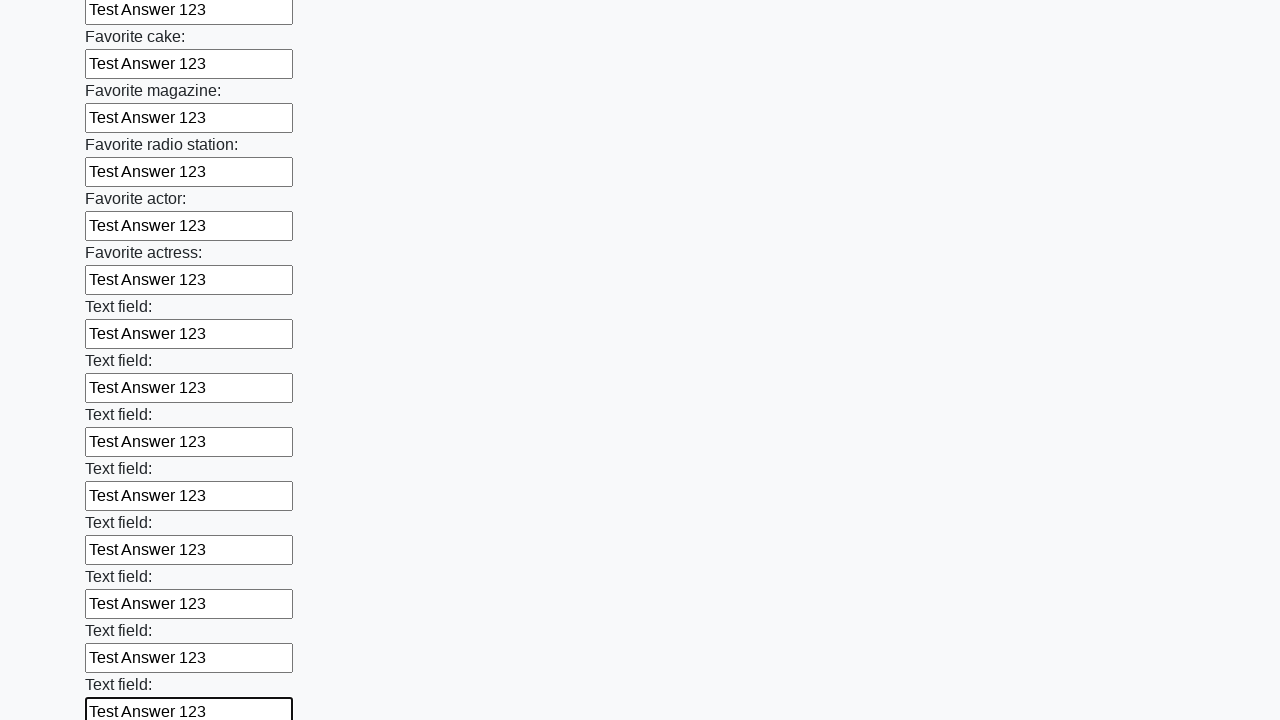

Filled input field with 'Test Answer 123' on input >> nth=34
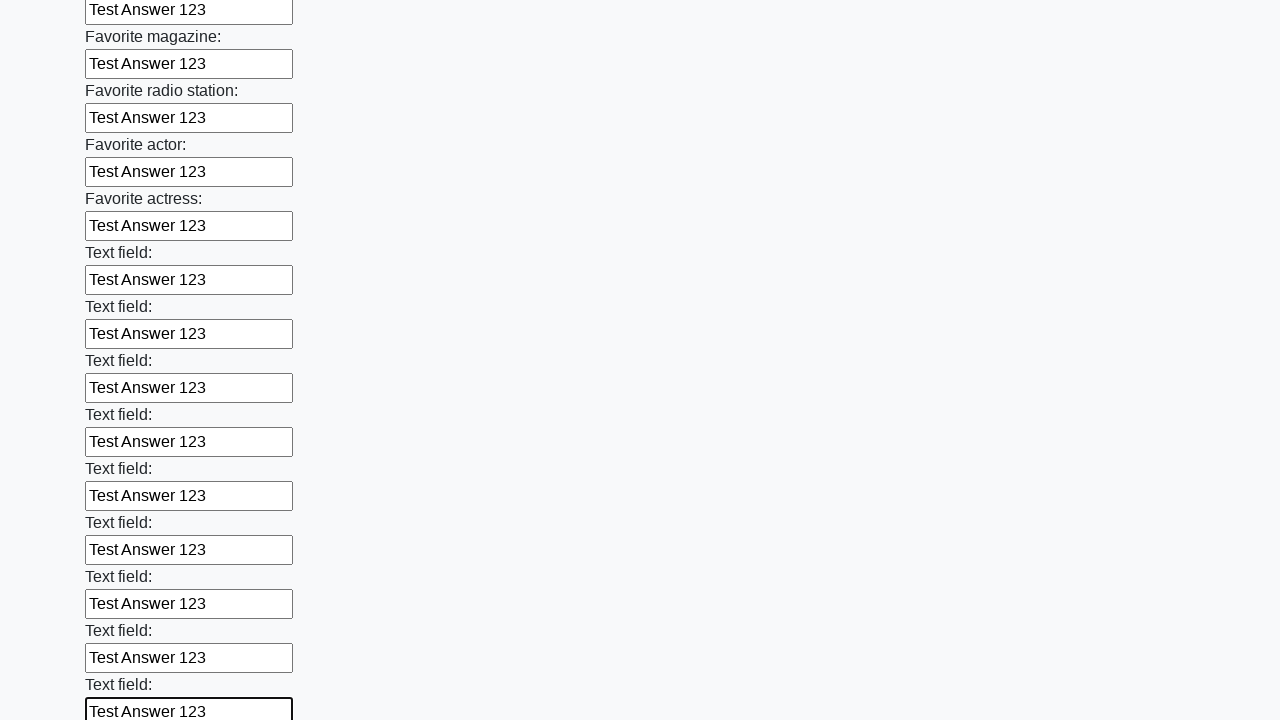

Filled input field with 'Test Answer 123' on input >> nth=35
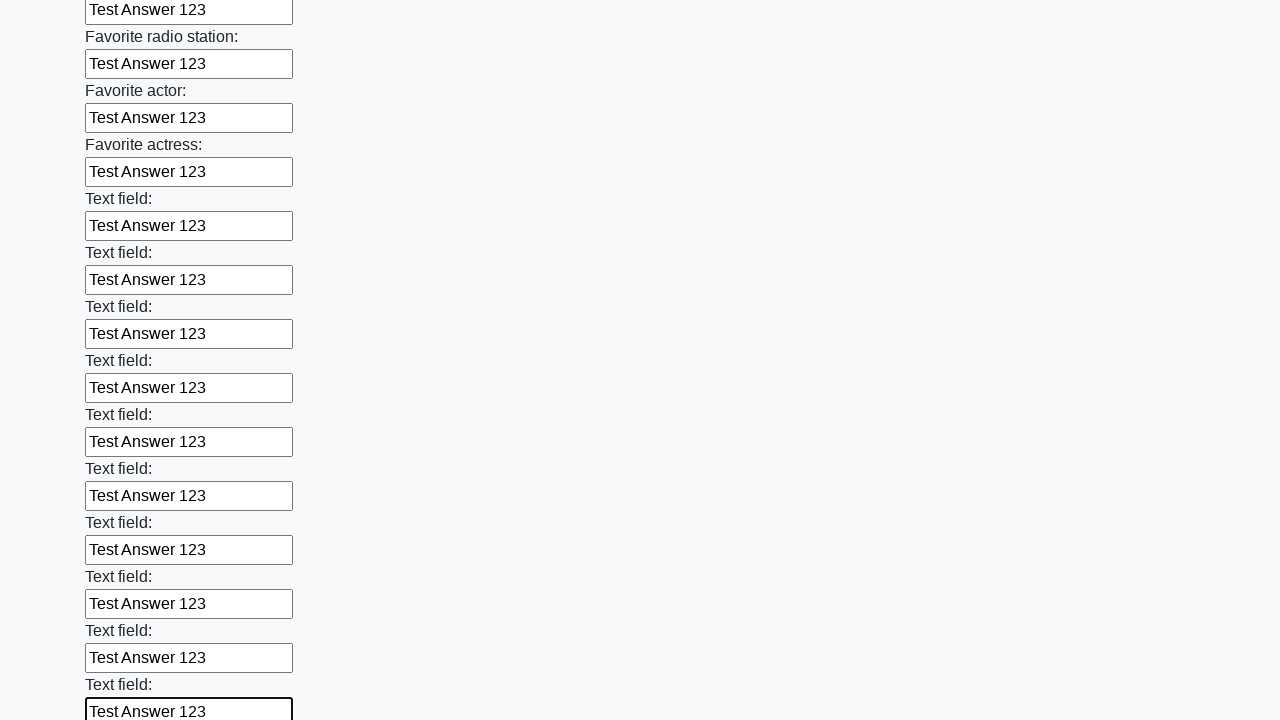

Filled input field with 'Test Answer 123' on input >> nth=36
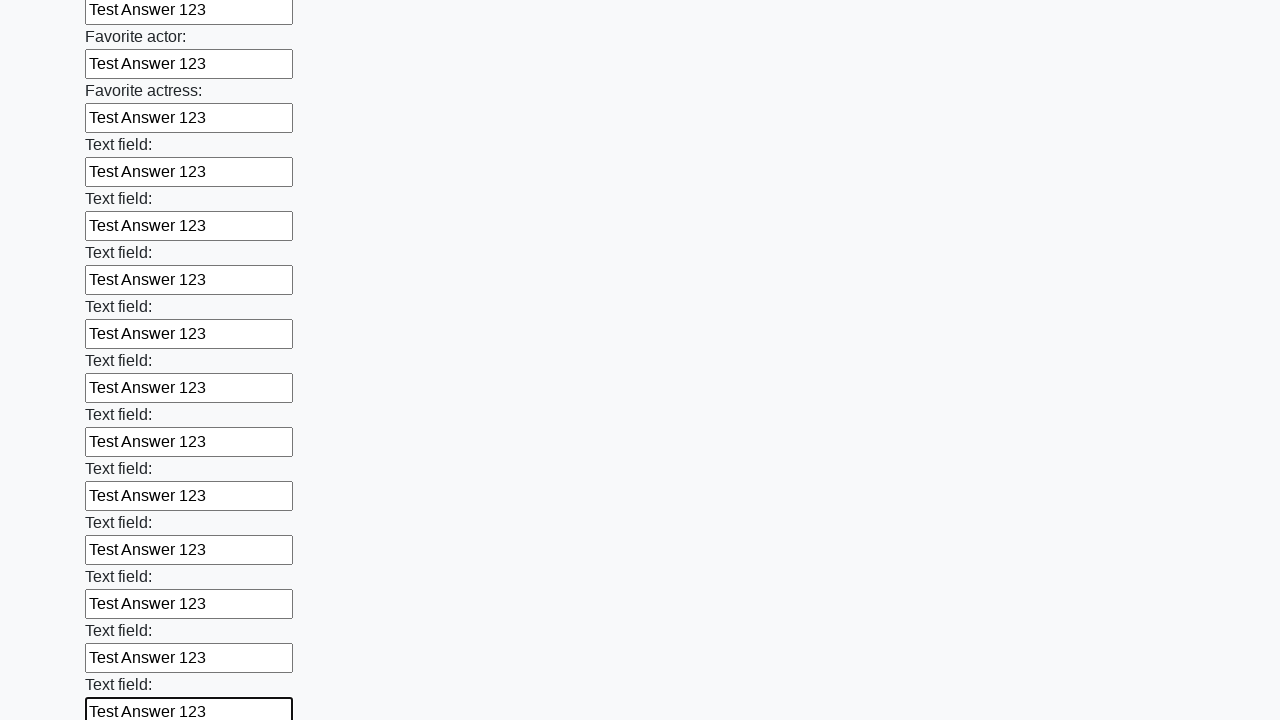

Filled input field with 'Test Answer 123' on input >> nth=37
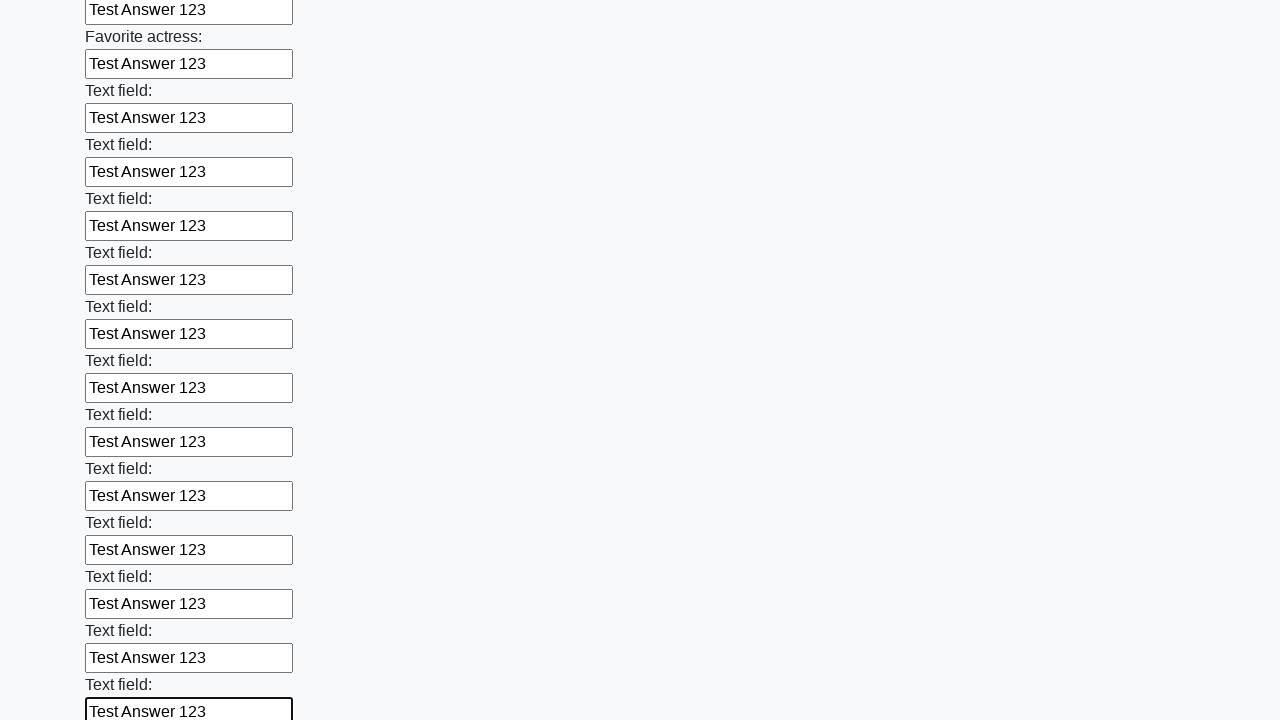

Filled input field with 'Test Answer 123' on input >> nth=38
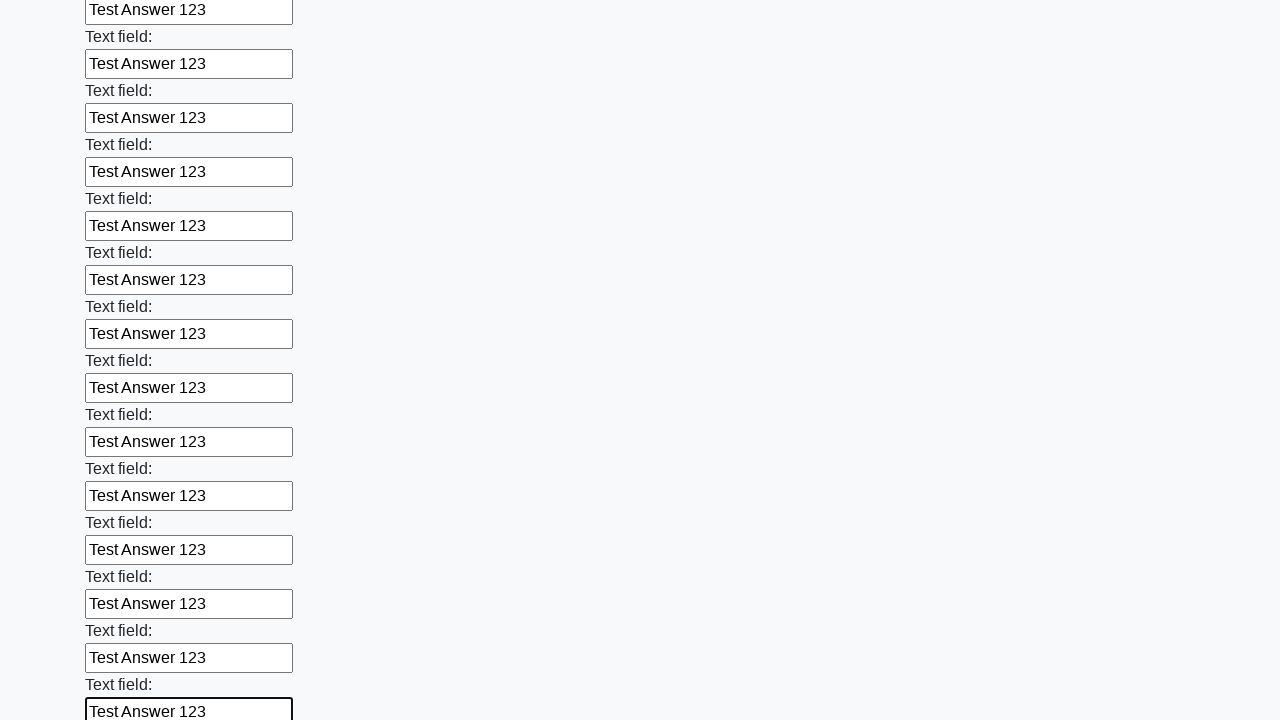

Filled input field with 'Test Answer 123' on input >> nth=39
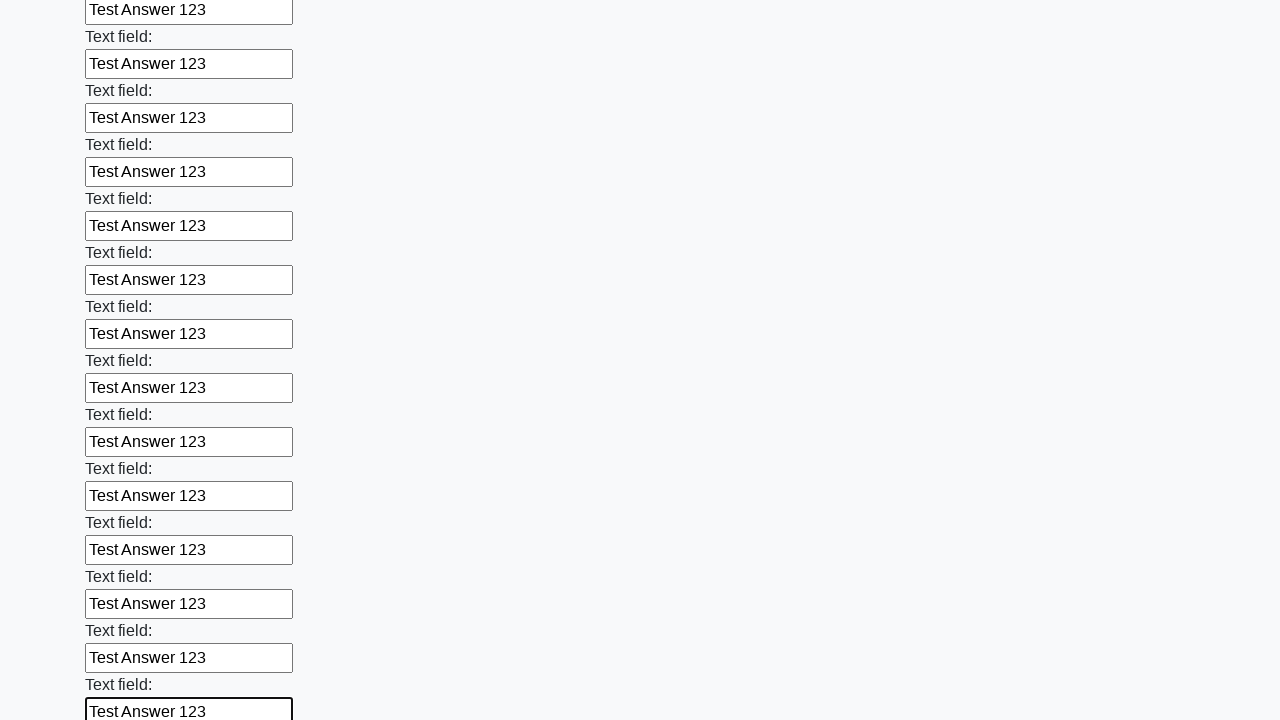

Filled input field with 'Test Answer 123' on input >> nth=40
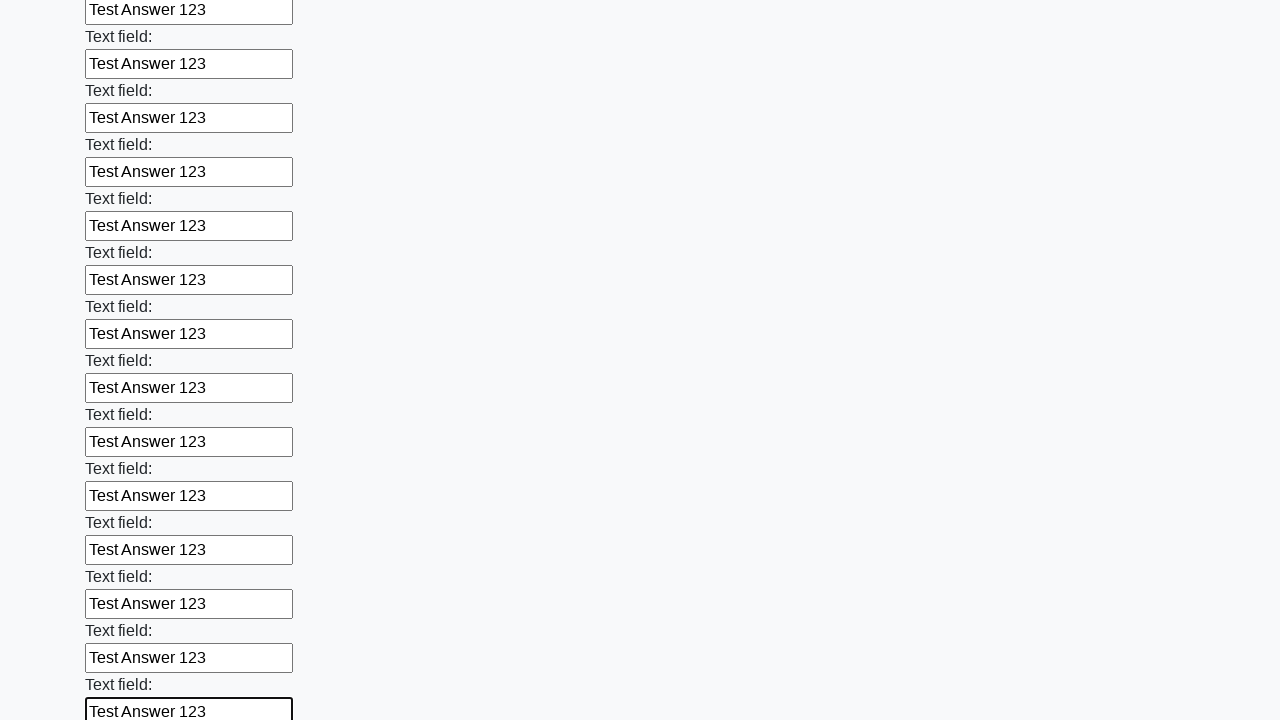

Filled input field with 'Test Answer 123' on input >> nth=41
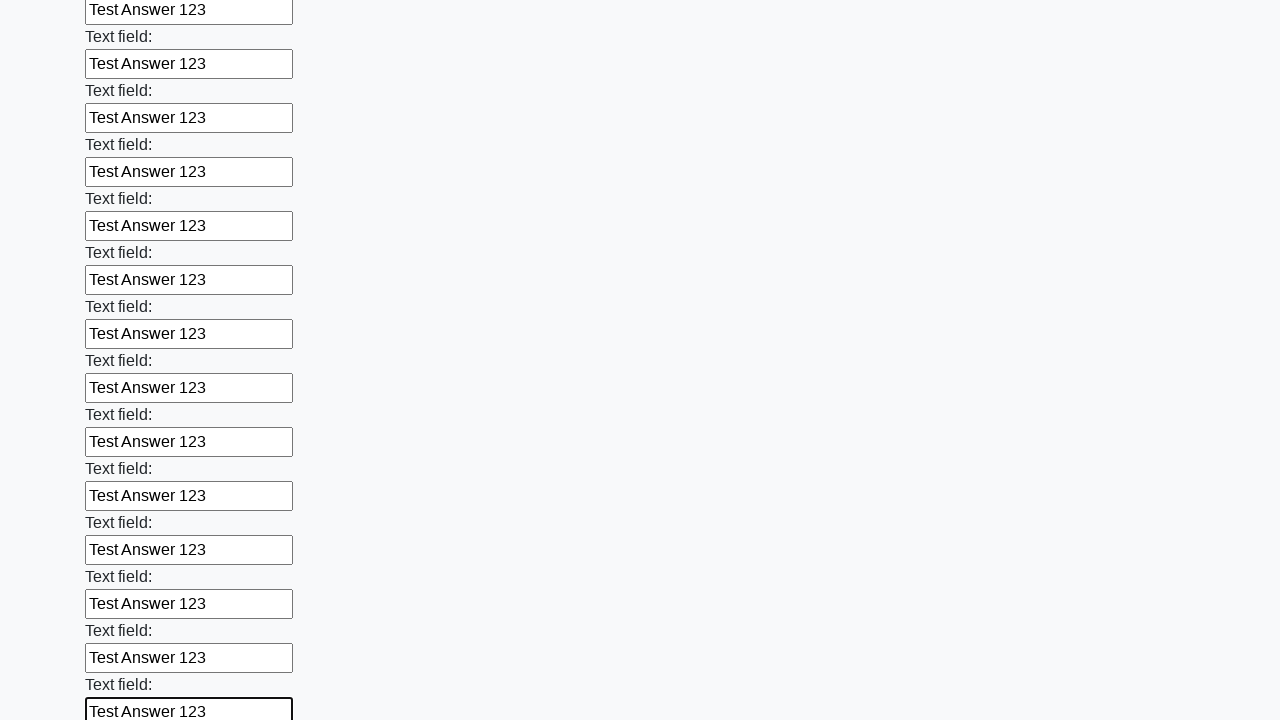

Filled input field with 'Test Answer 123' on input >> nth=42
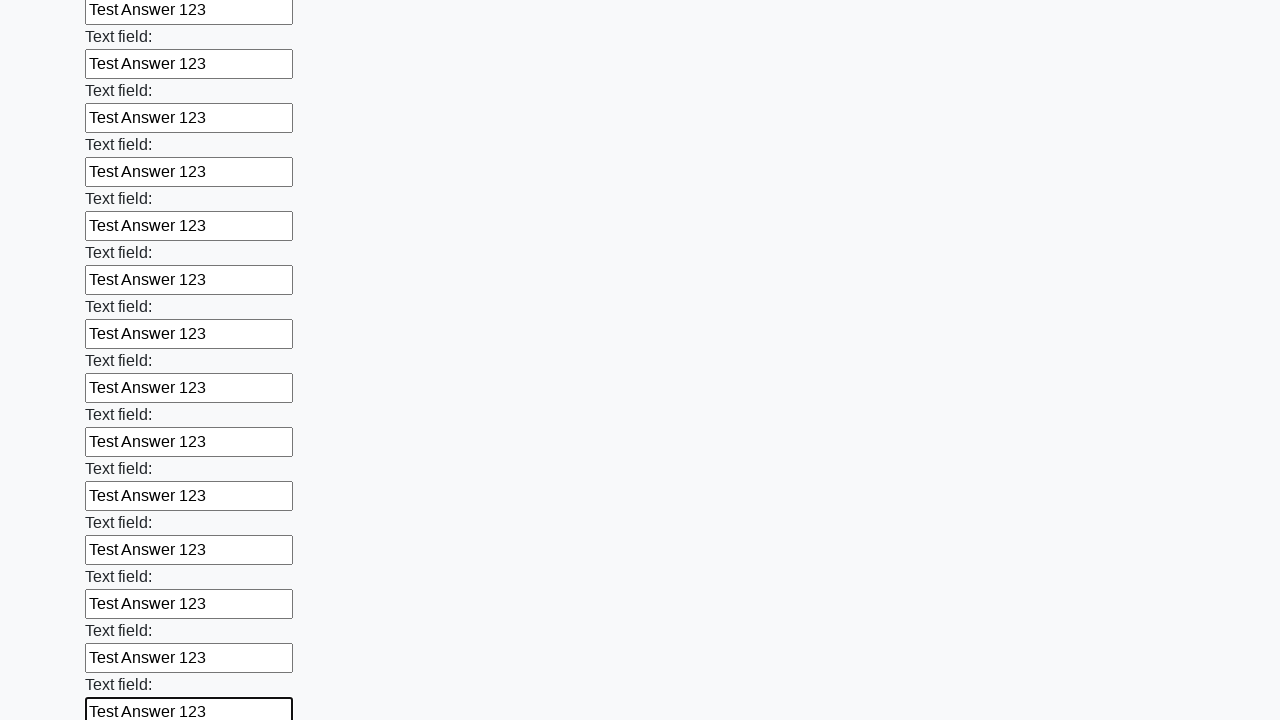

Filled input field with 'Test Answer 123' on input >> nth=43
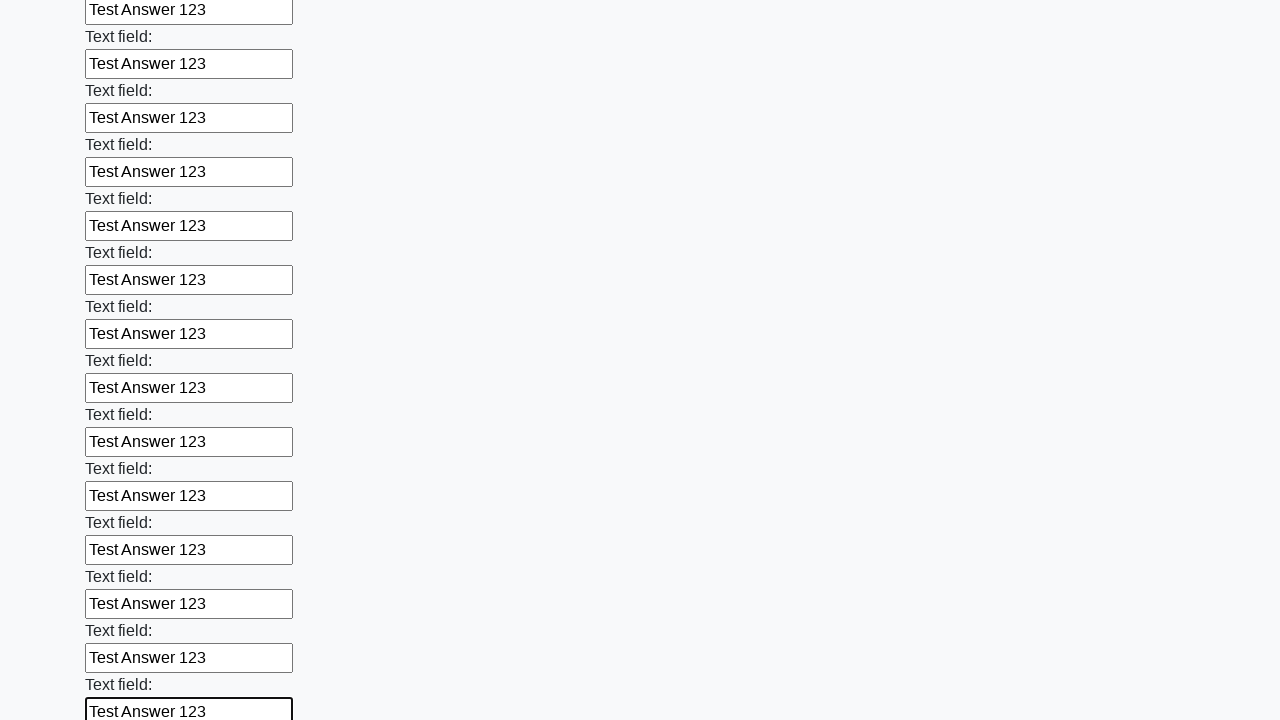

Filled input field with 'Test Answer 123' on input >> nth=44
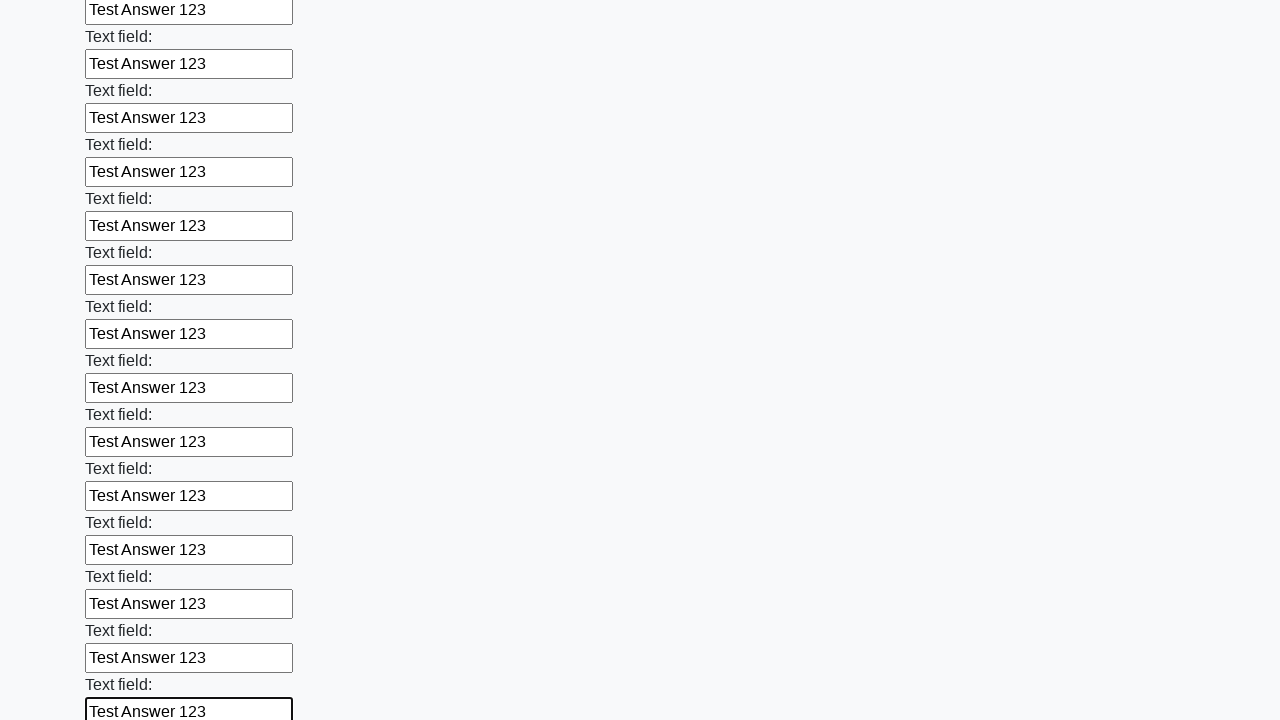

Filled input field with 'Test Answer 123' on input >> nth=45
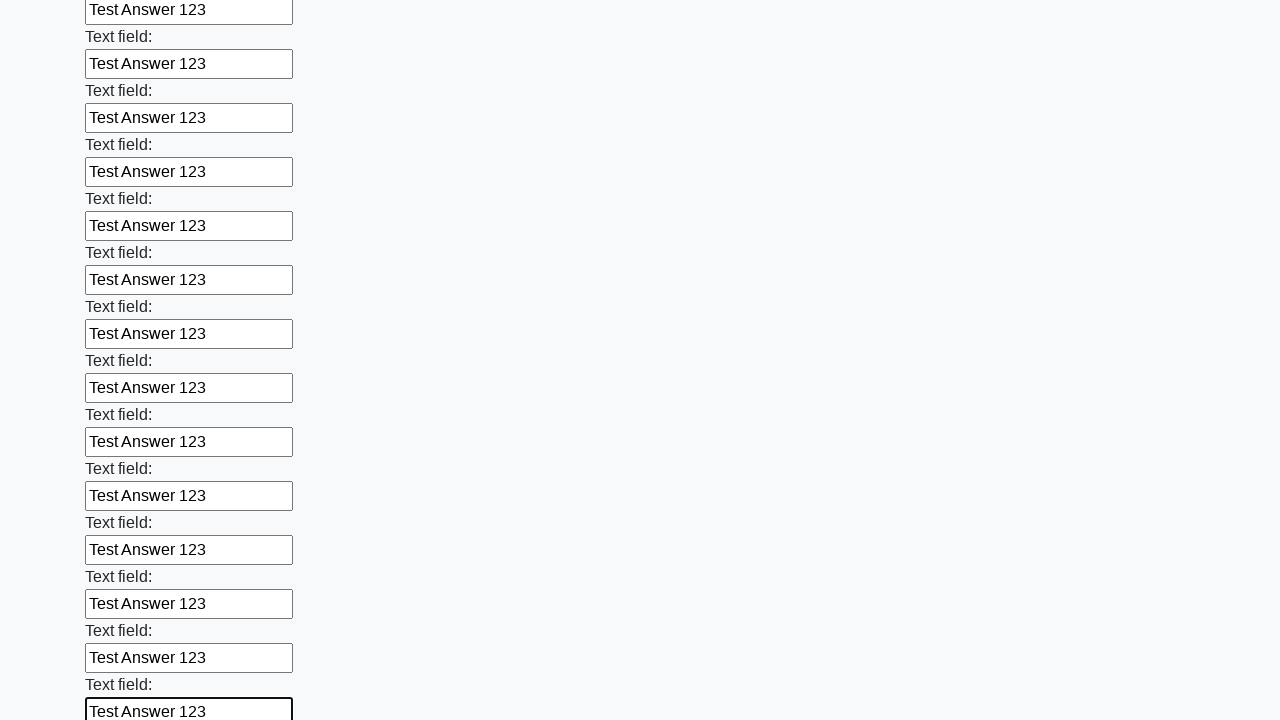

Filled input field with 'Test Answer 123' on input >> nth=46
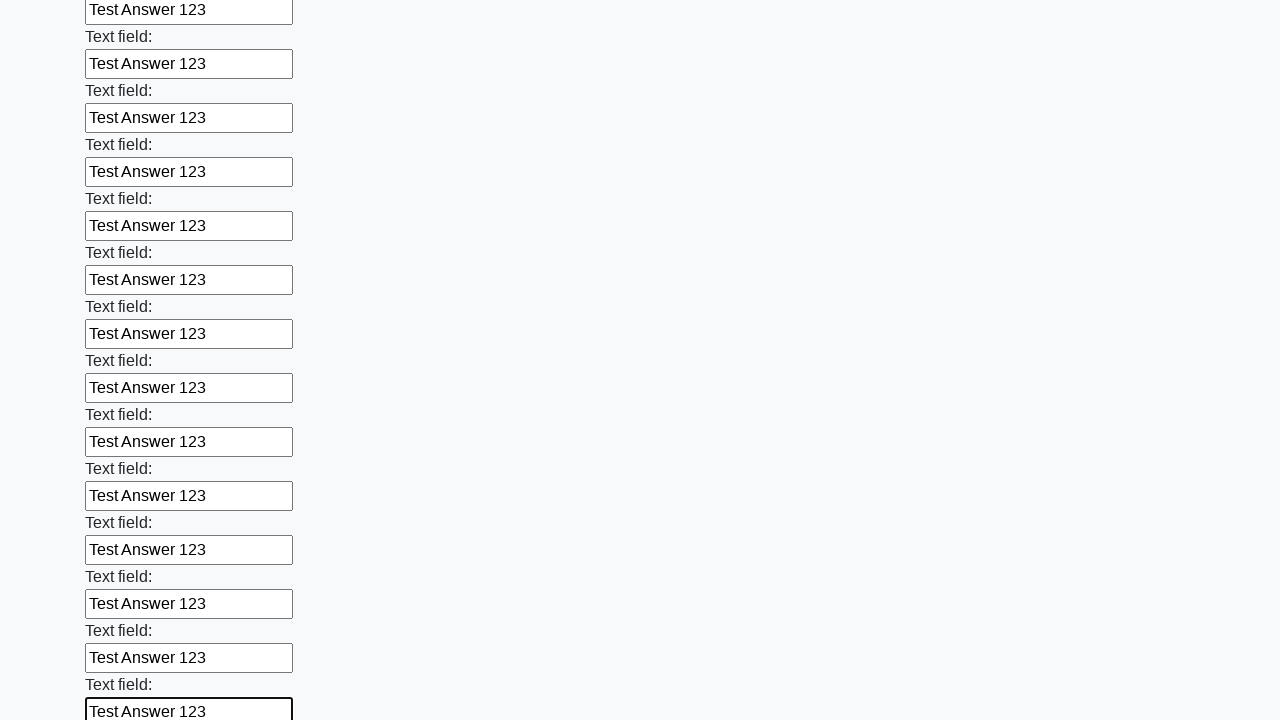

Filled input field with 'Test Answer 123' on input >> nth=47
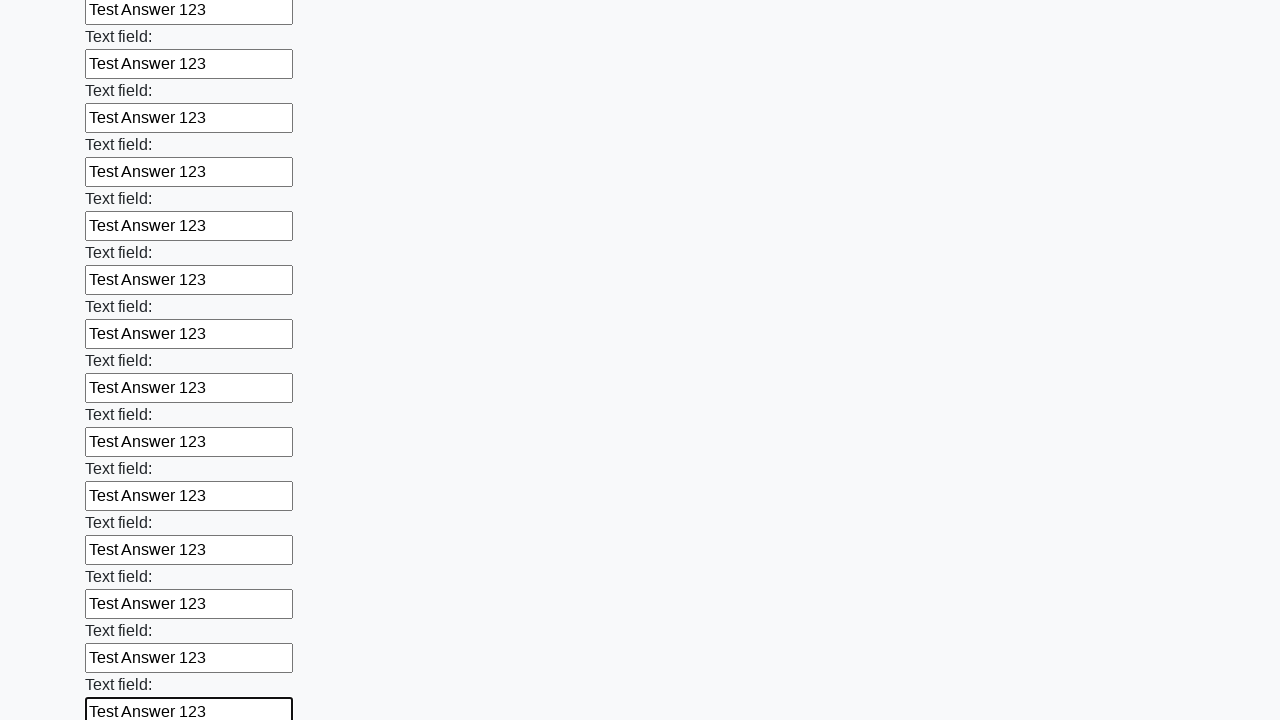

Filled input field with 'Test Answer 123' on input >> nth=48
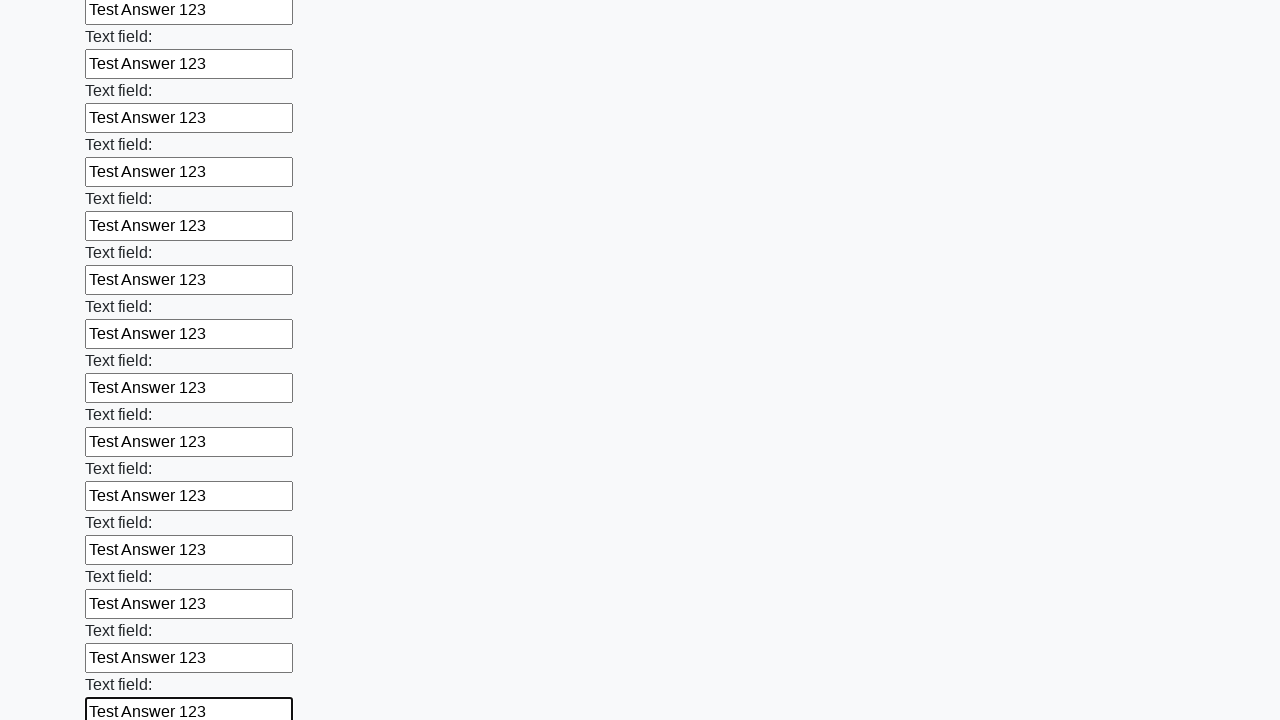

Filled input field with 'Test Answer 123' on input >> nth=49
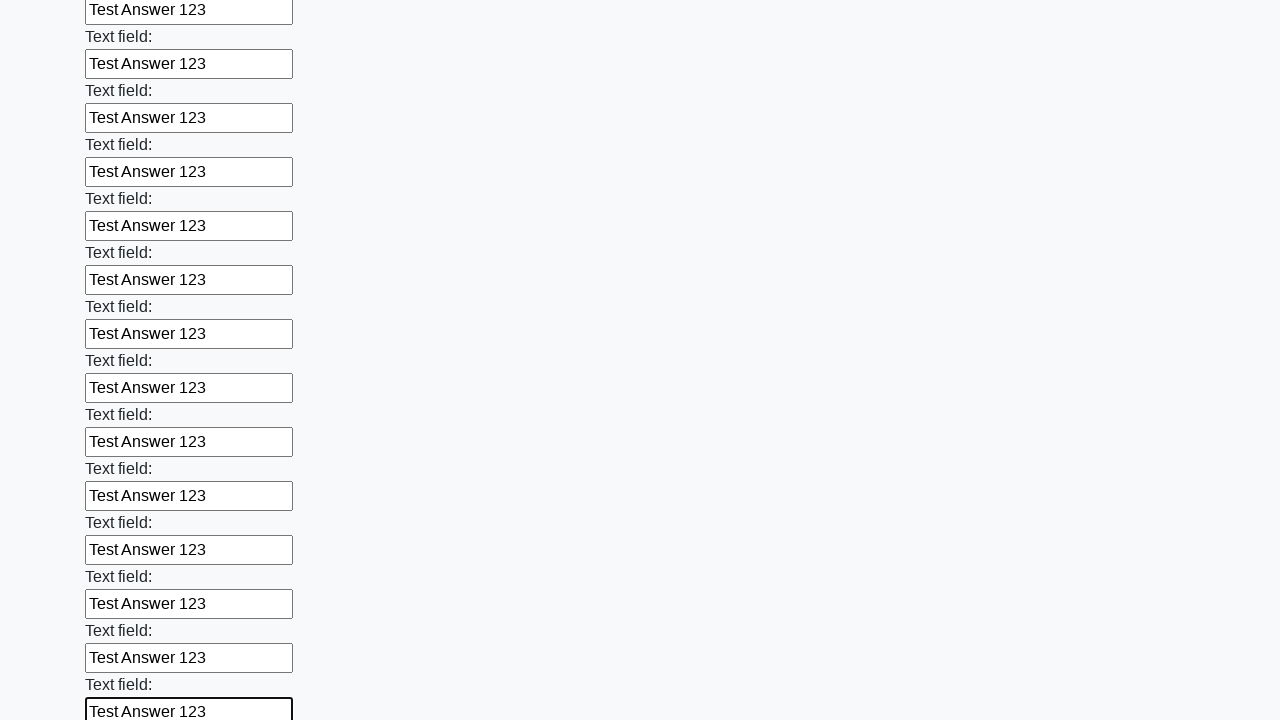

Filled input field with 'Test Answer 123' on input >> nth=50
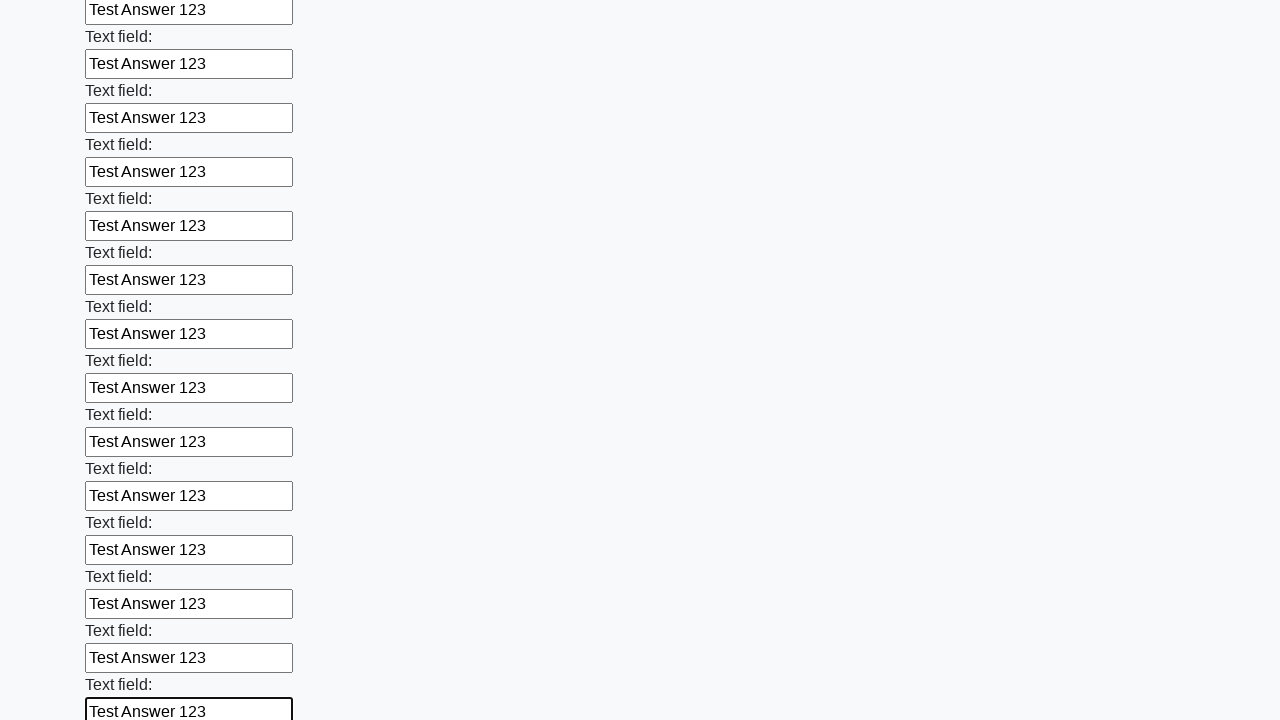

Filled input field with 'Test Answer 123' on input >> nth=51
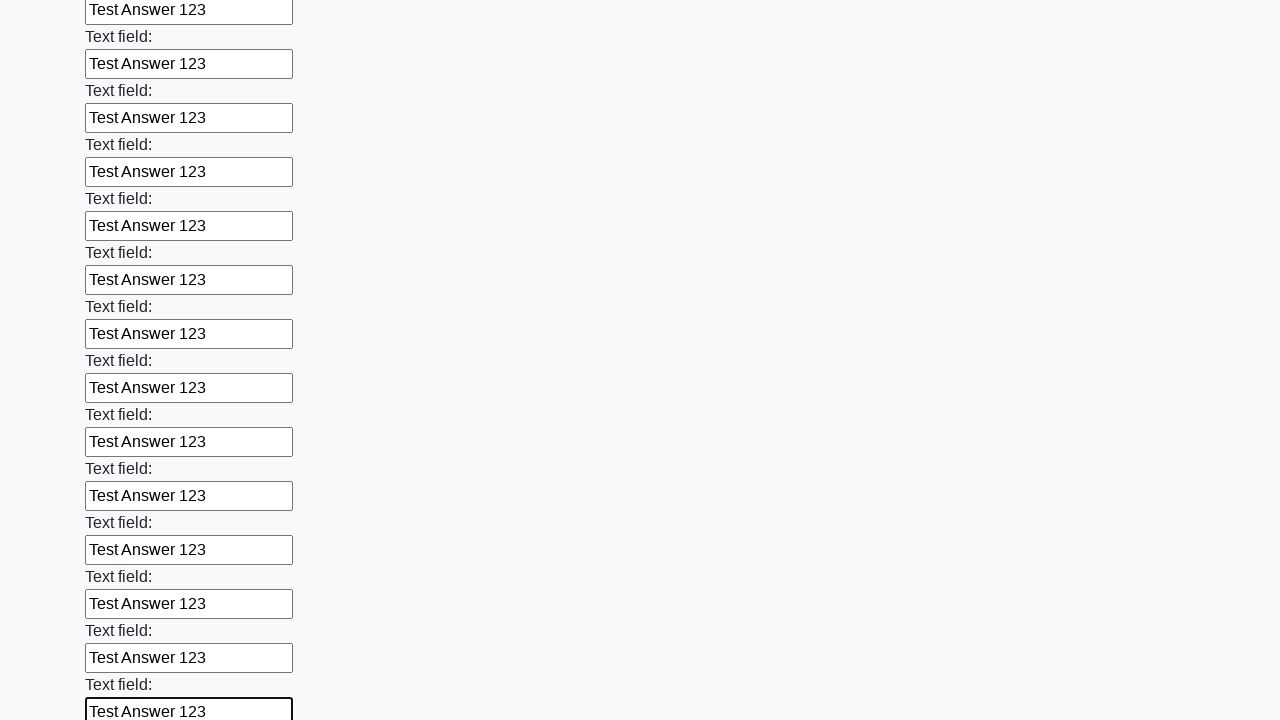

Filled input field with 'Test Answer 123' on input >> nth=52
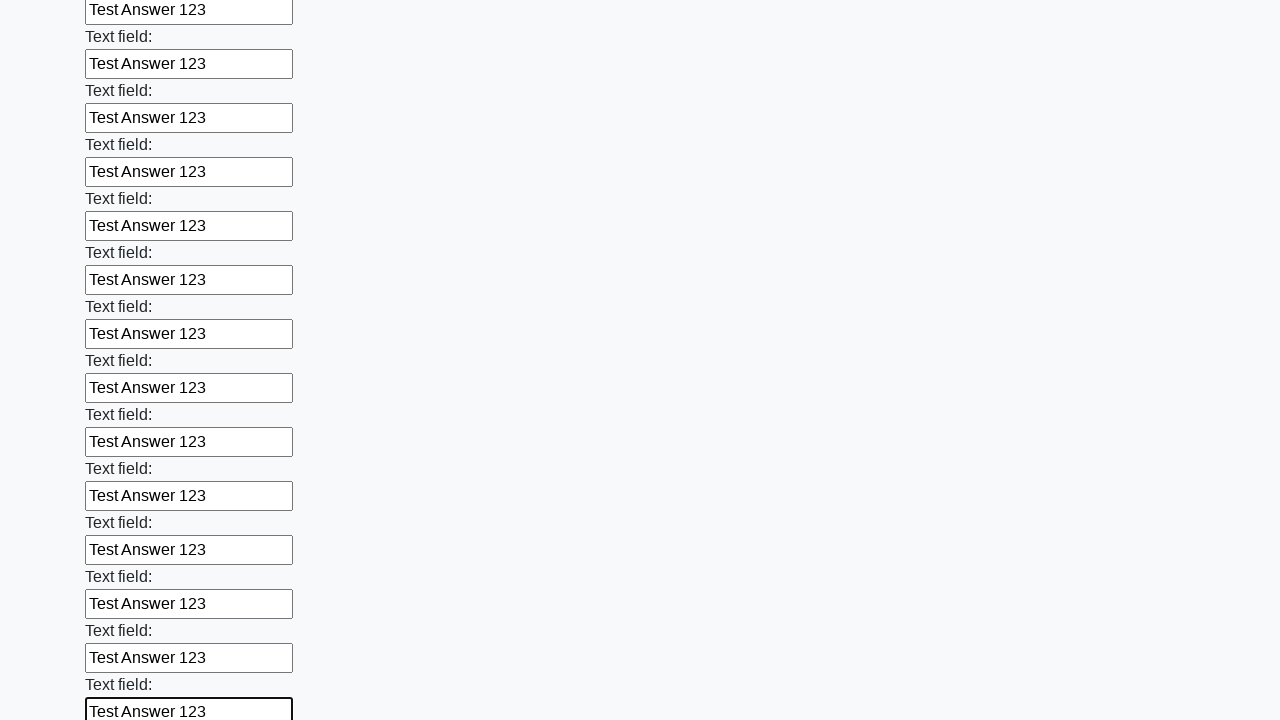

Filled input field with 'Test Answer 123' on input >> nth=53
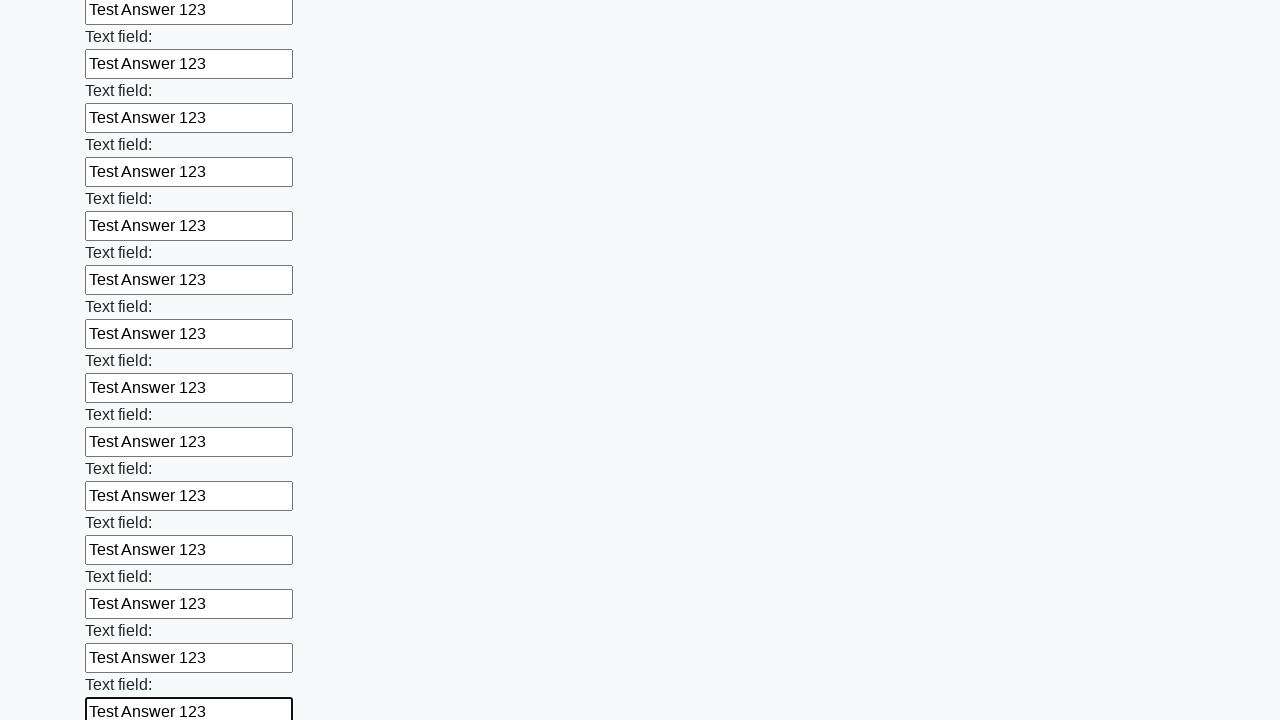

Filled input field with 'Test Answer 123' on input >> nth=54
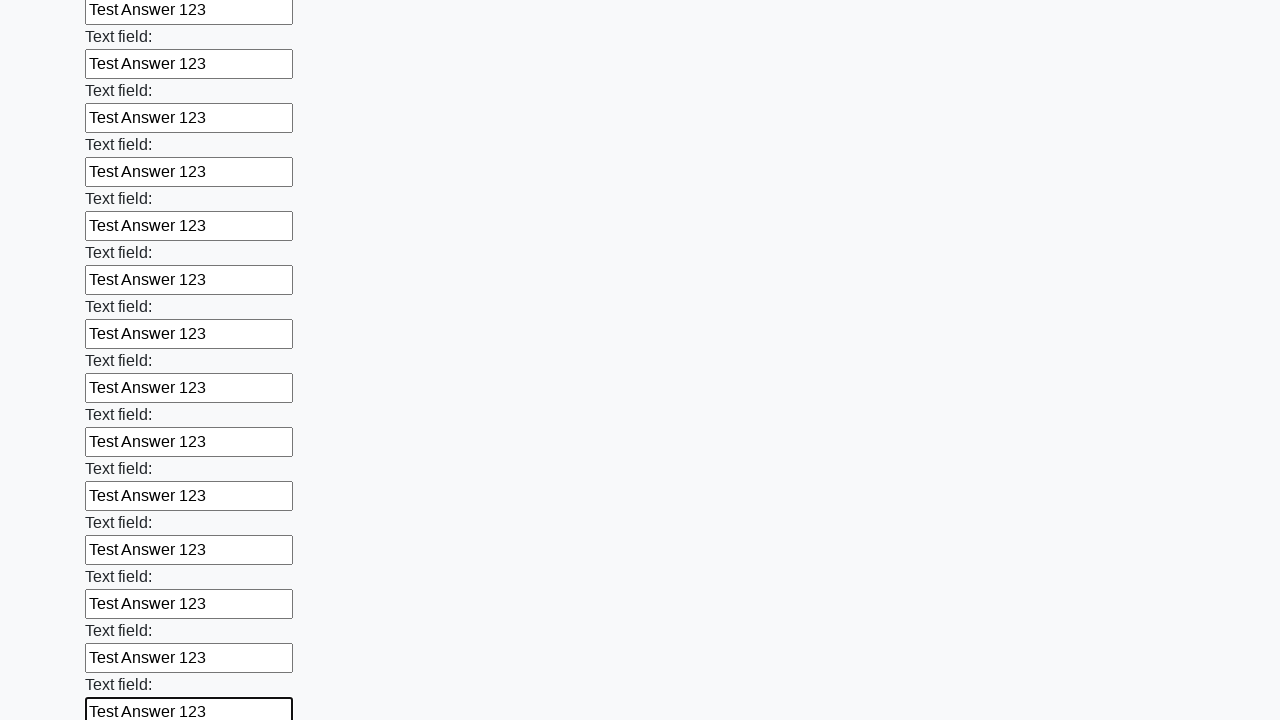

Filled input field with 'Test Answer 123' on input >> nth=55
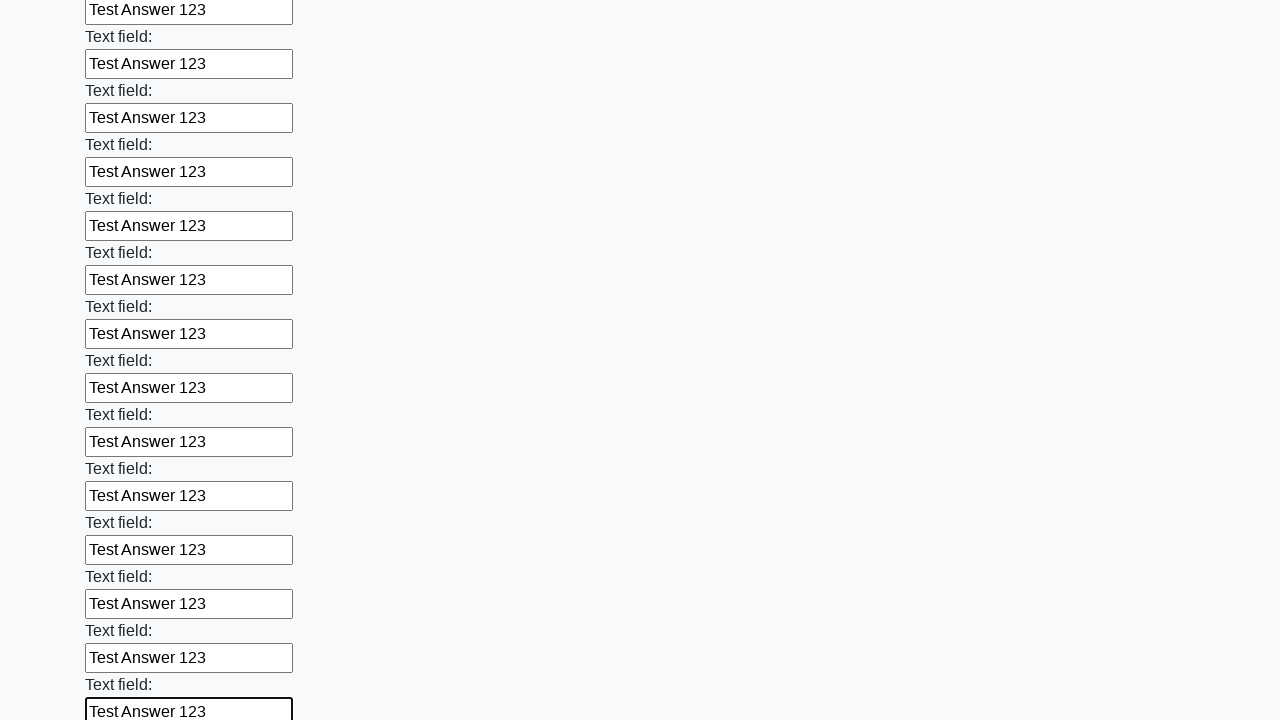

Filled input field with 'Test Answer 123' on input >> nth=56
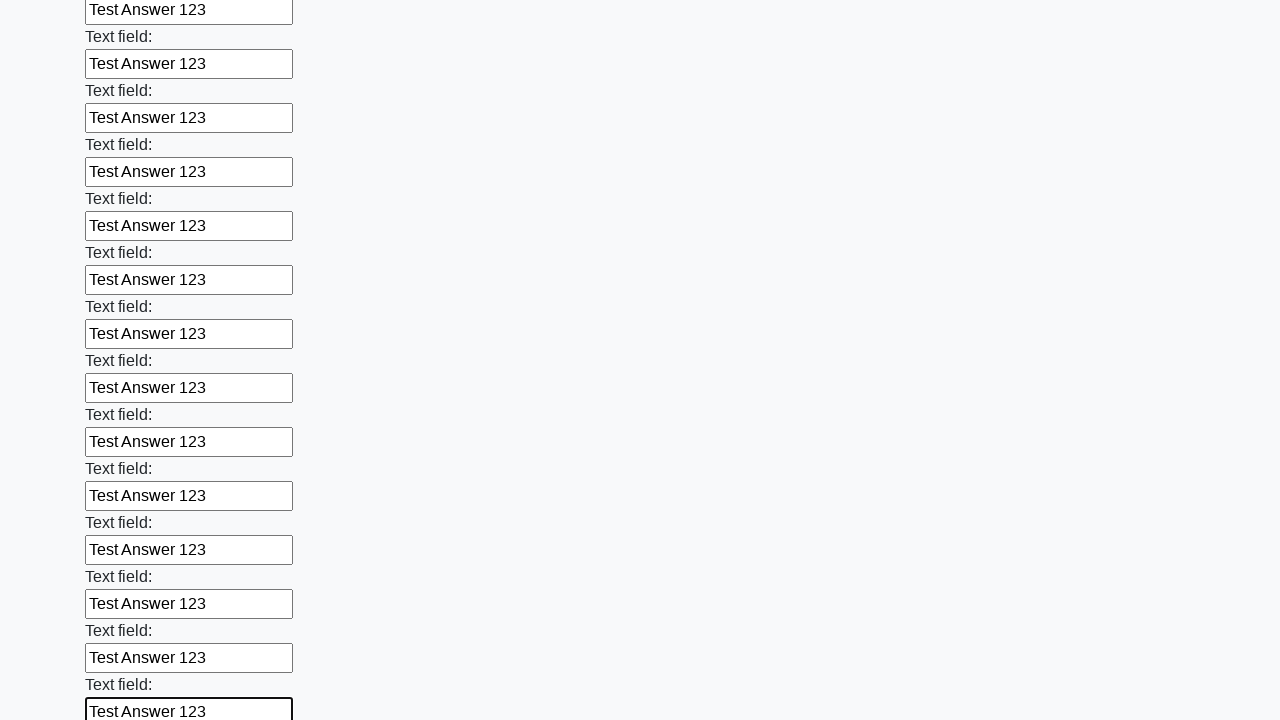

Filled input field with 'Test Answer 123' on input >> nth=57
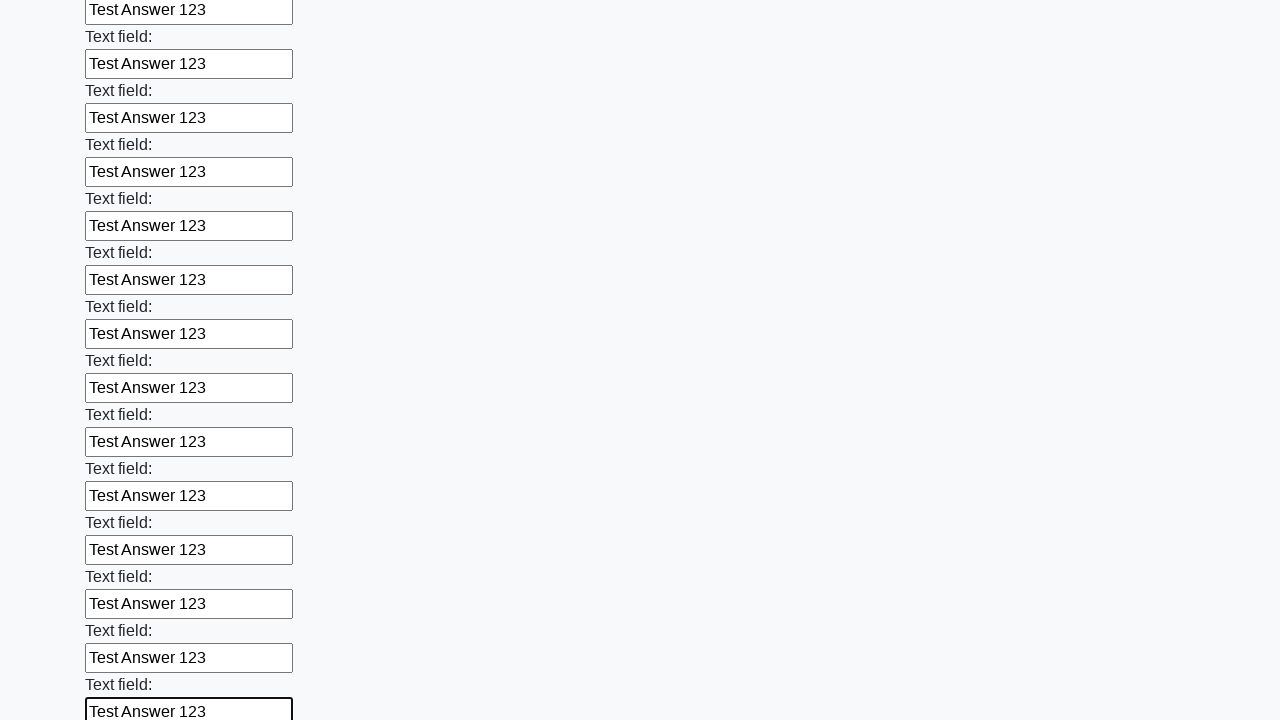

Filled input field with 'Test Answer 123' on input >> nth=58
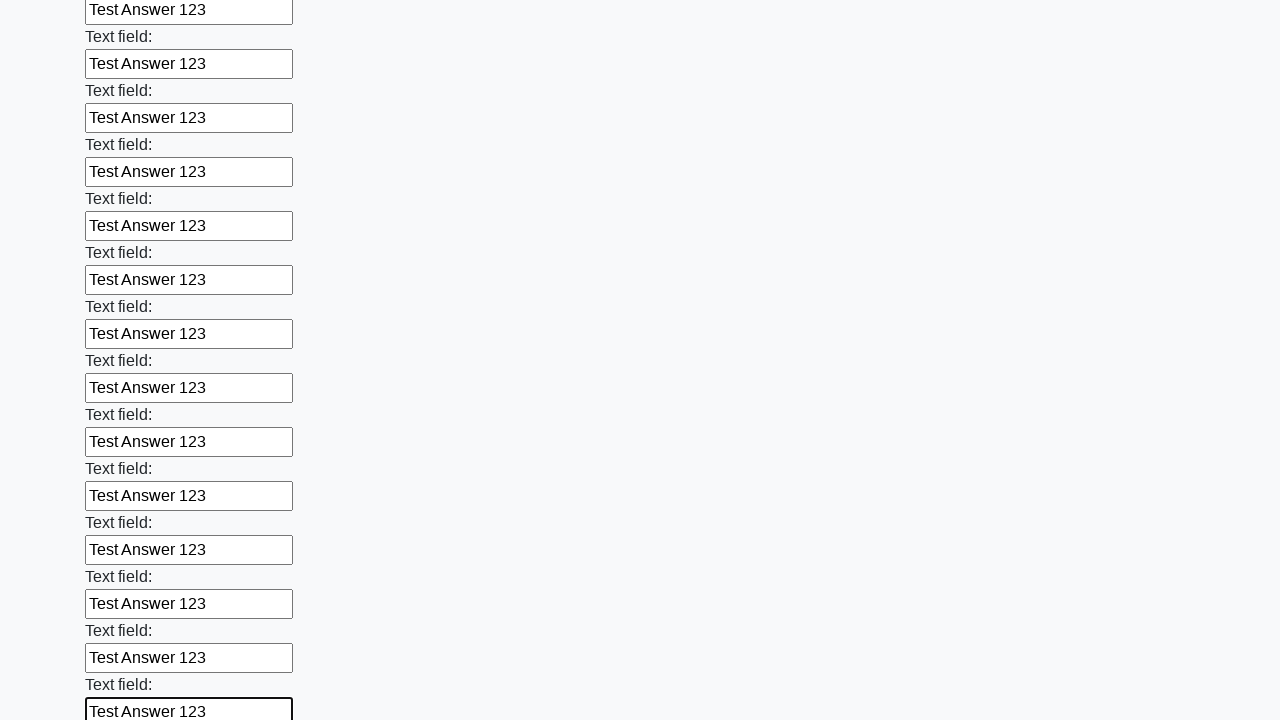

Filled input field with 'Test Answer 123' on input >> nth=59
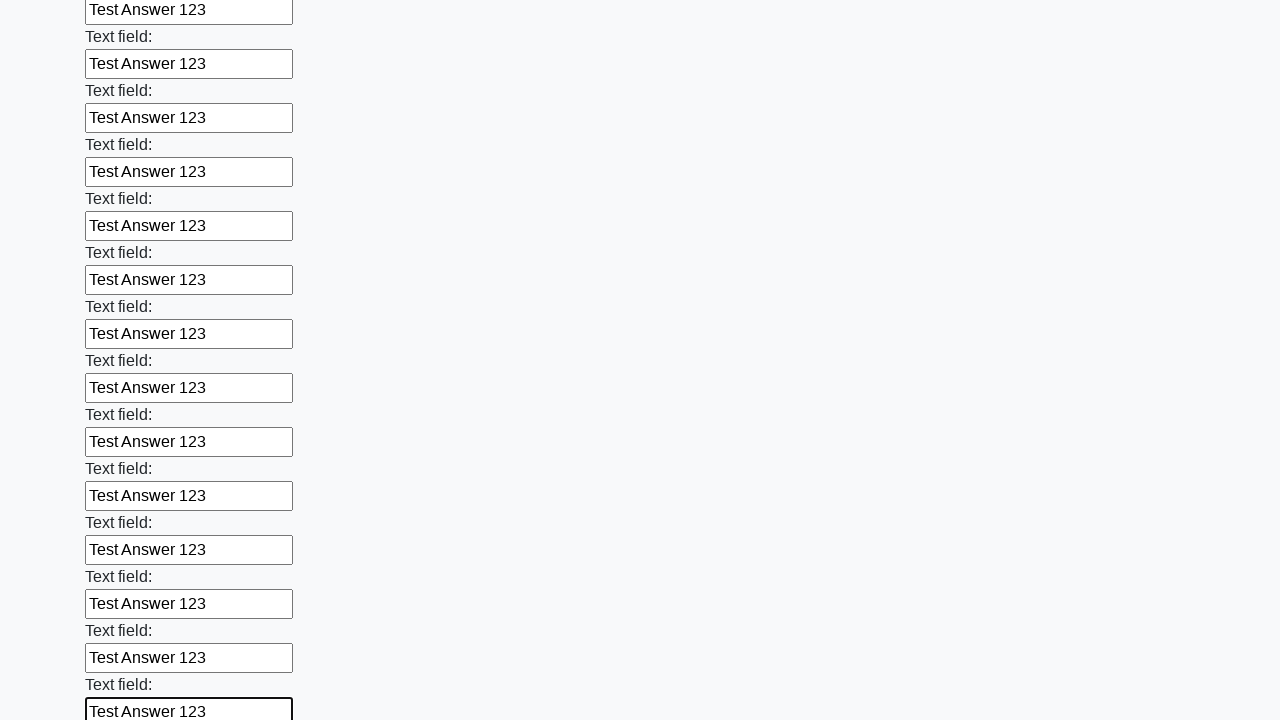

Filled input field with 'Test Answer 123' on input >> nth=60
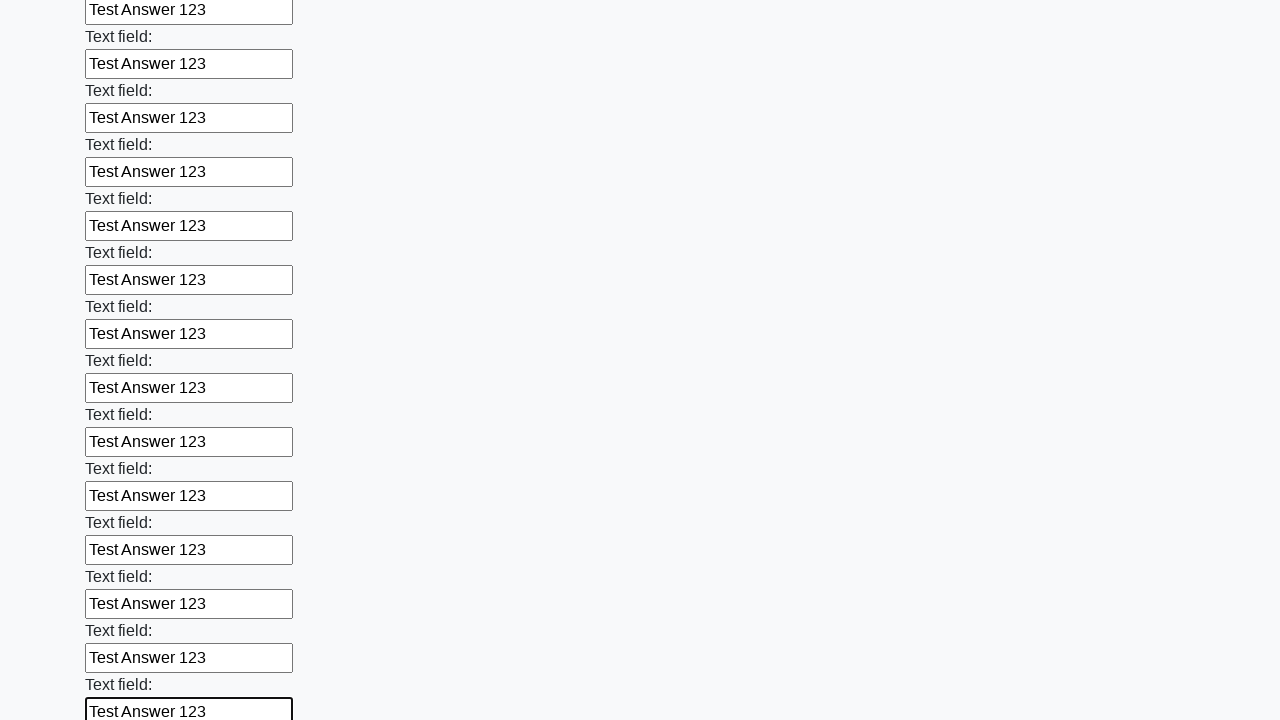

Filled input field with 'Test Answer 123' on input >> nth=61
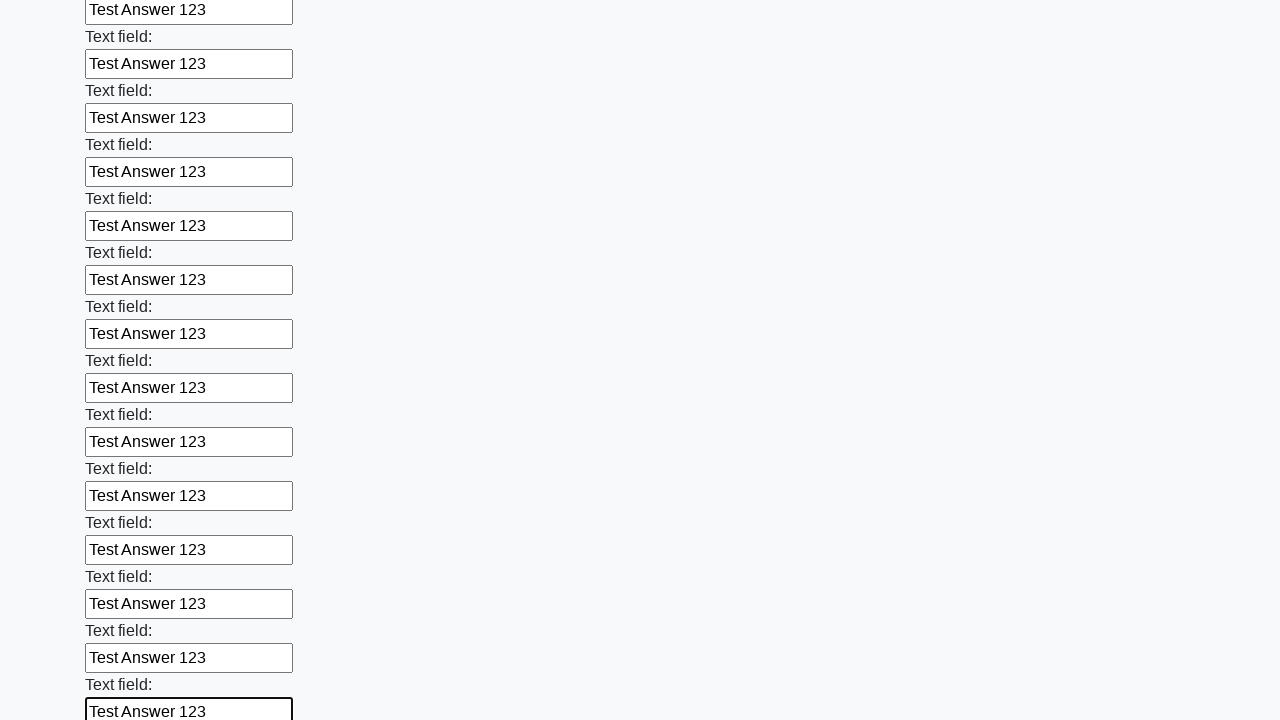

Filled input field with 'Test Answer 123' on input >> nth=62
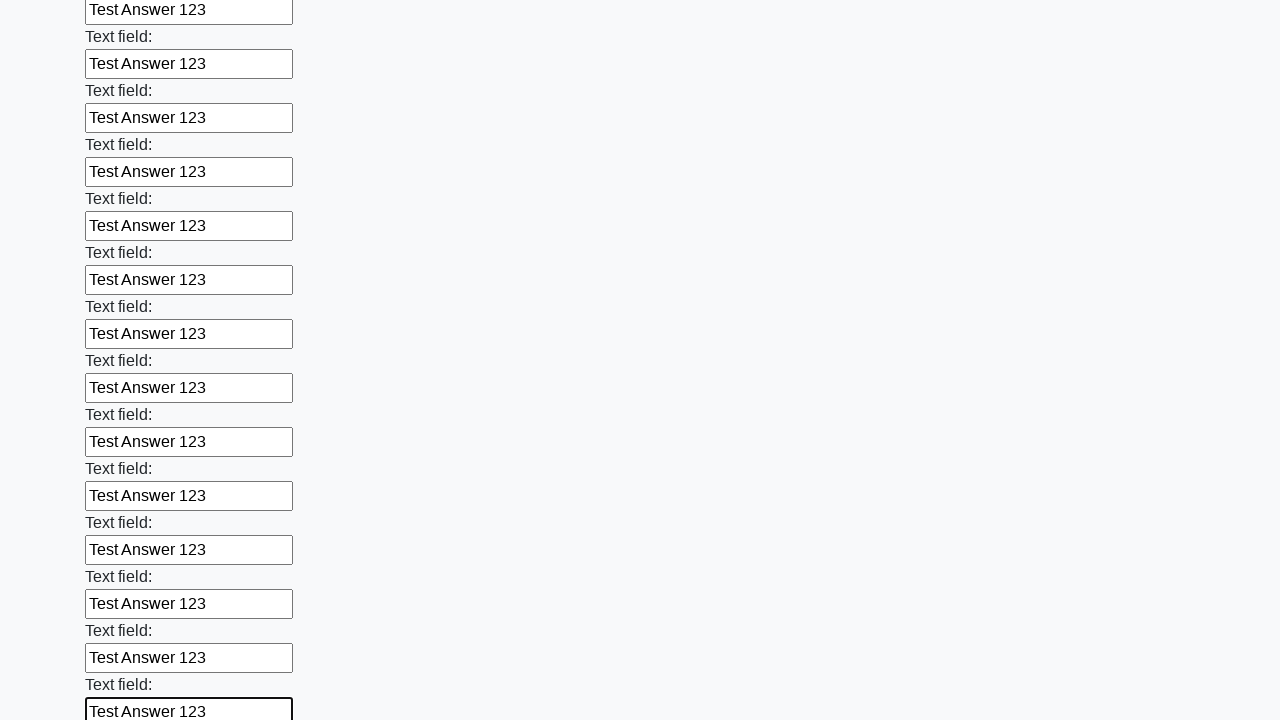

Filled input field with 'Test Answer 123' on input >> nth=63
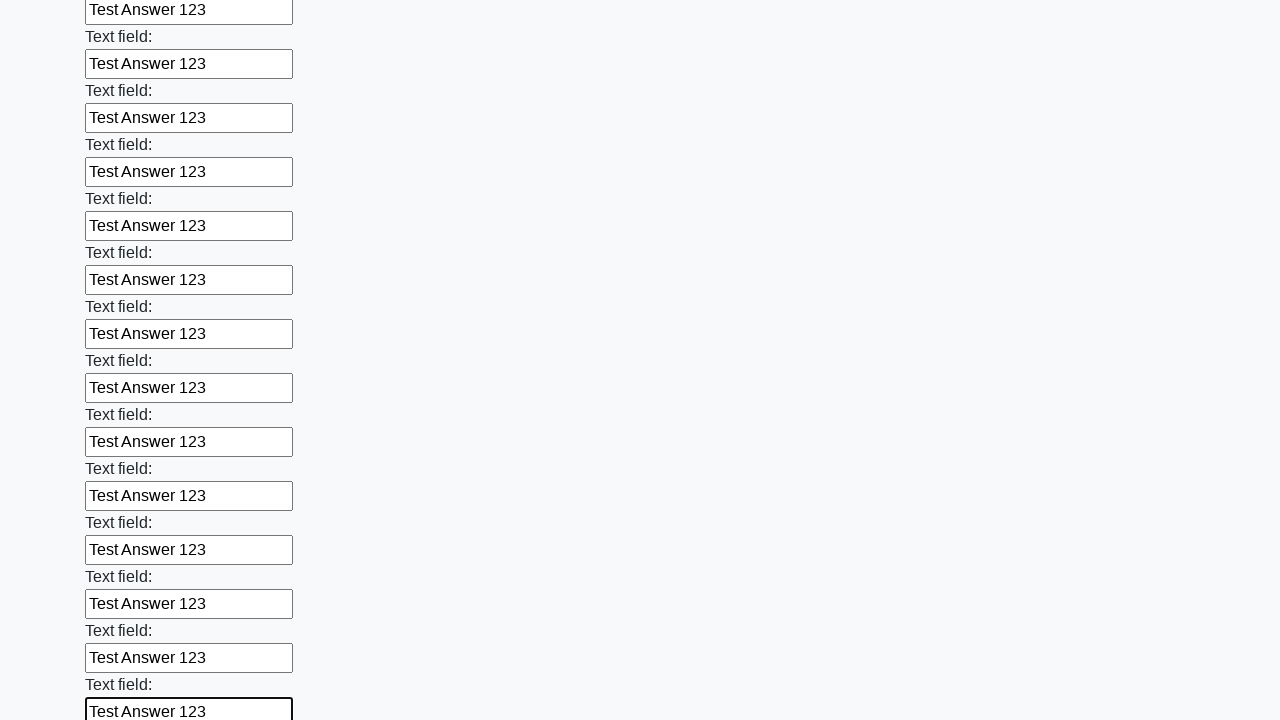

Filled input field with 'Test Answer 123' on input >> nth=64
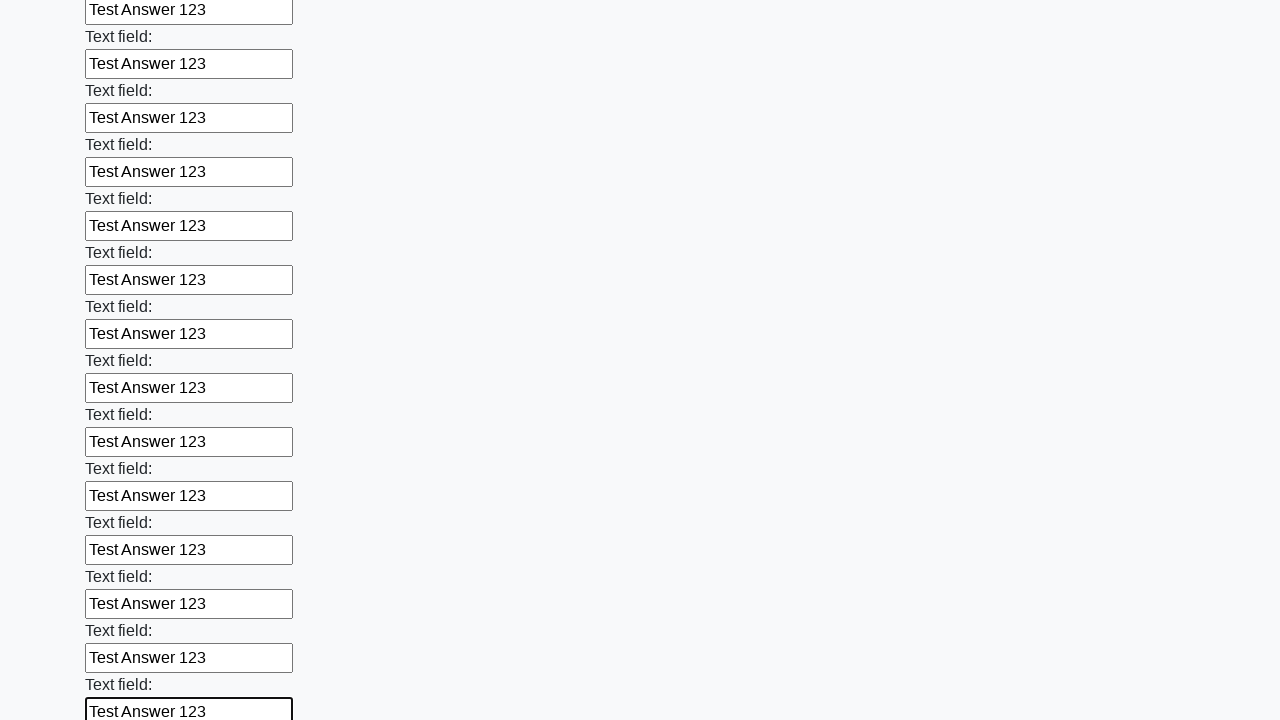

Filled input field with 'Test Answer 123' on input >> nth=65
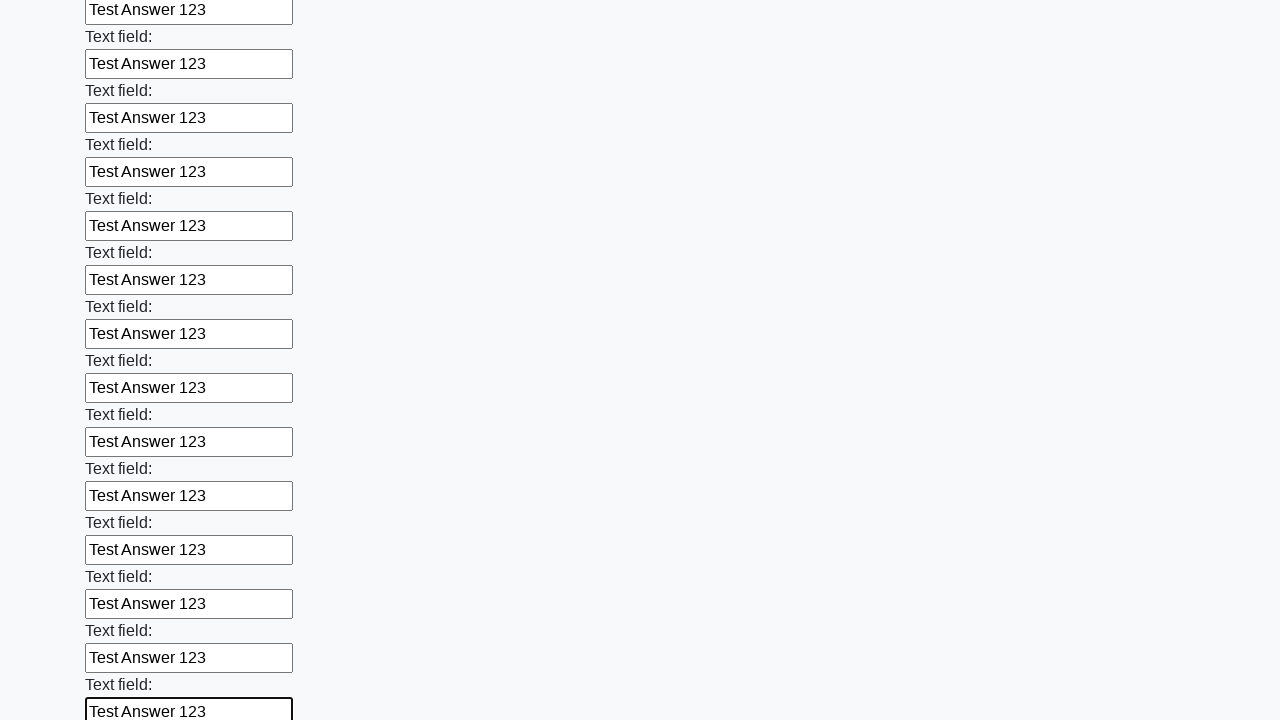

Filled input field with 'Test Answer 123' on input >> nth=66
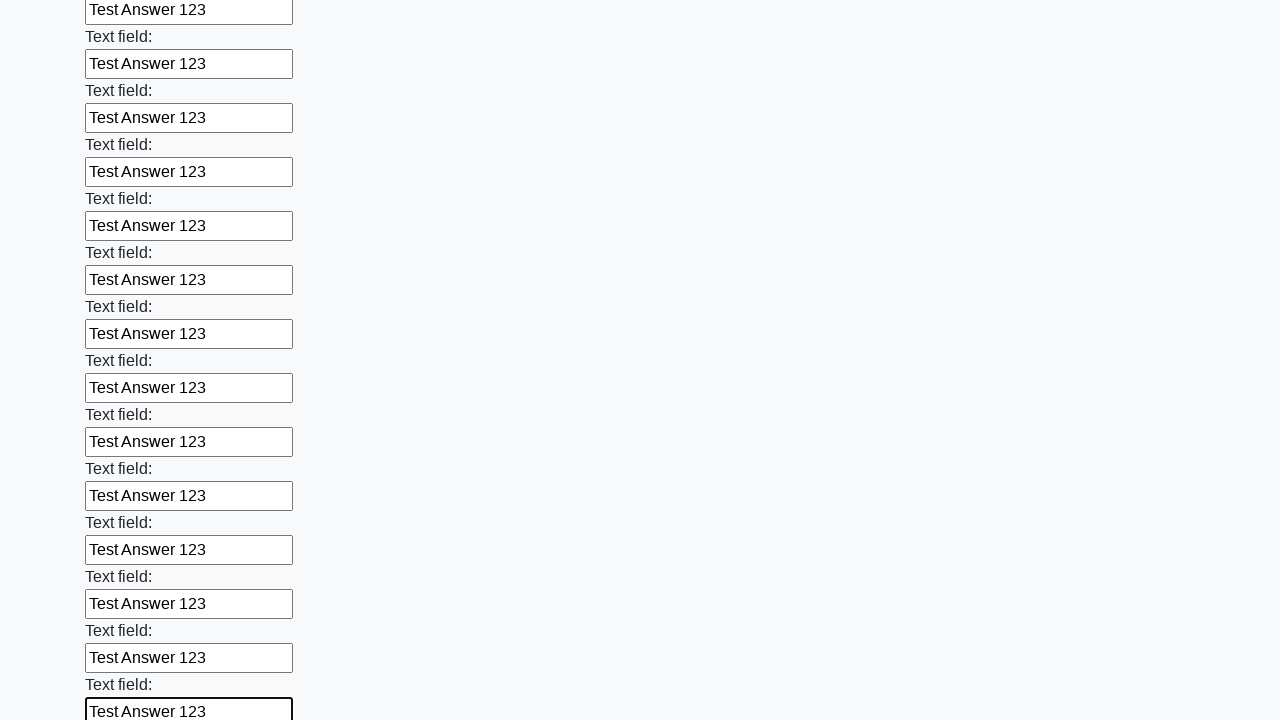

Filled input field with 'Test Answer 123' on input >> nth=67
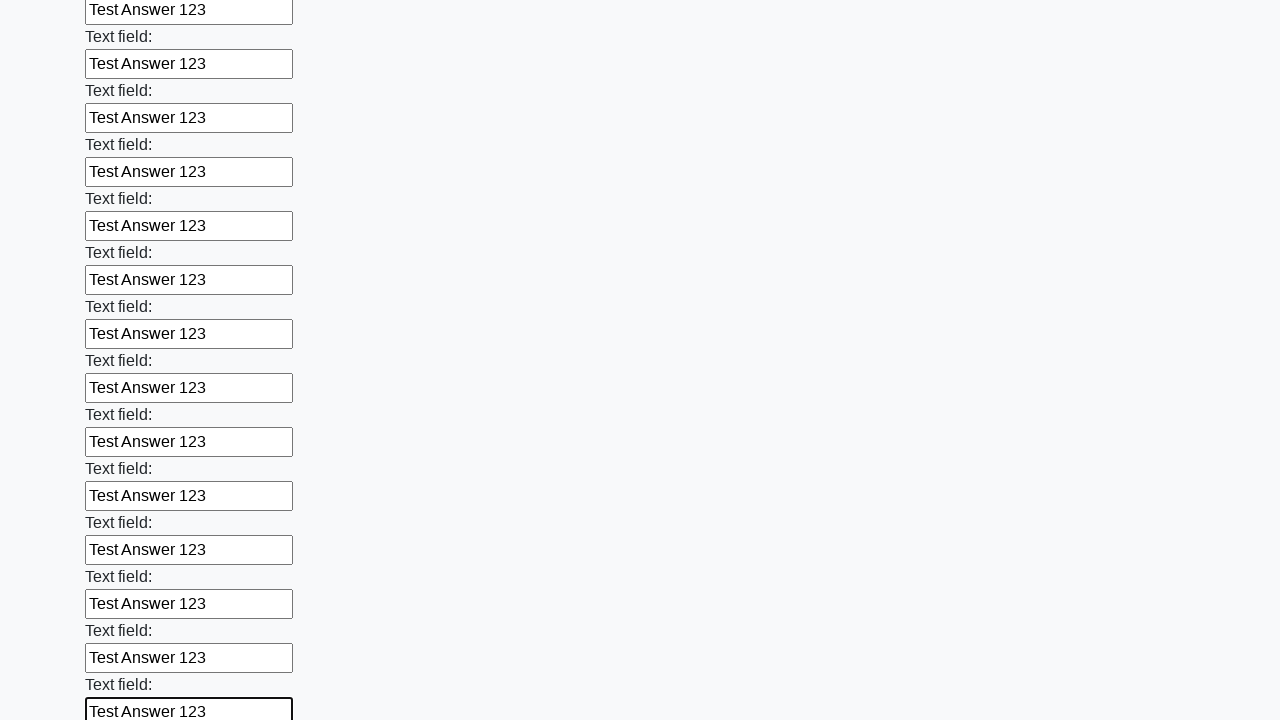

Filled input field with 'Test Answer 123' on input >> nth=68
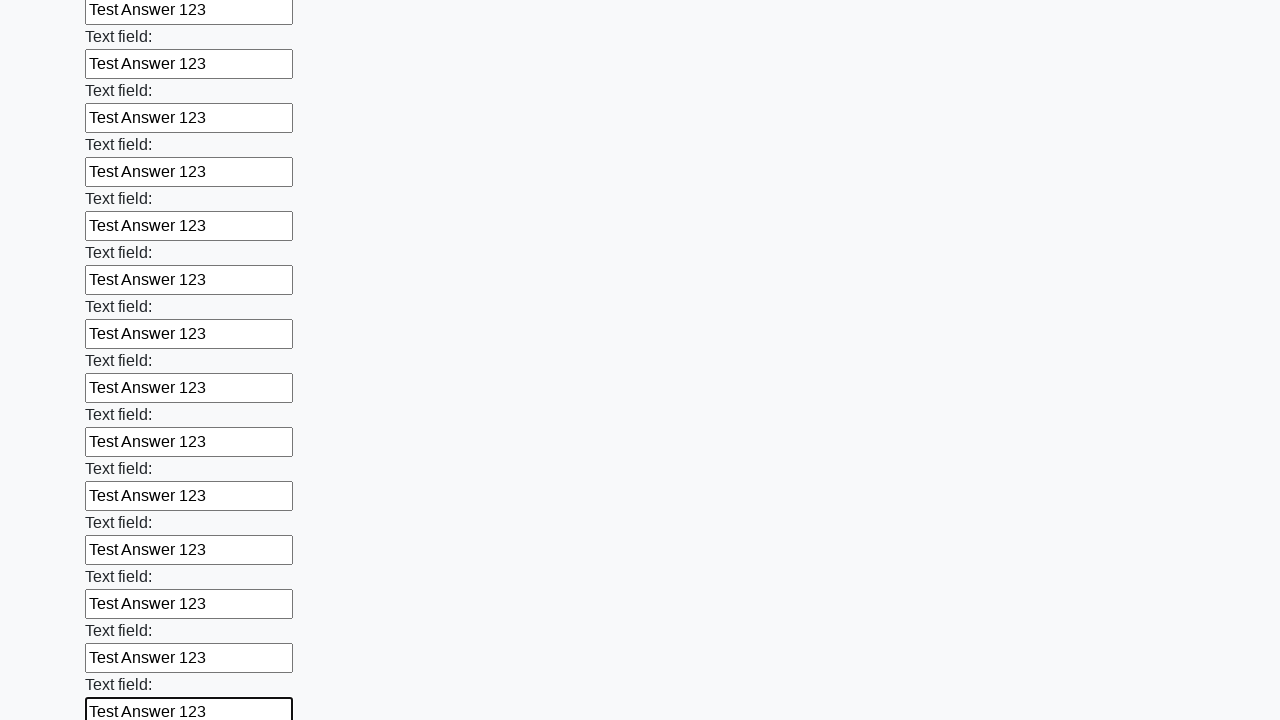

Filled input field with 'Test Answer 123' on input >> nth=69
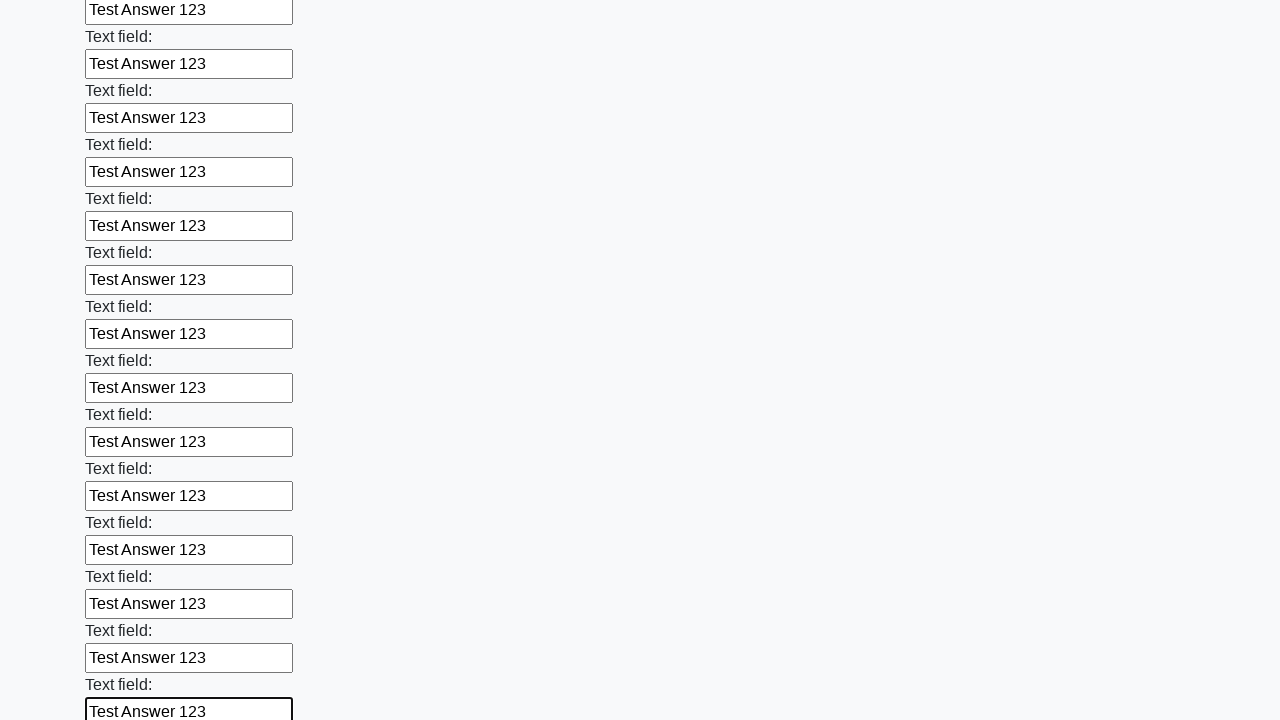

Filled input field with 'Test Answer 123' on input >> nth=70
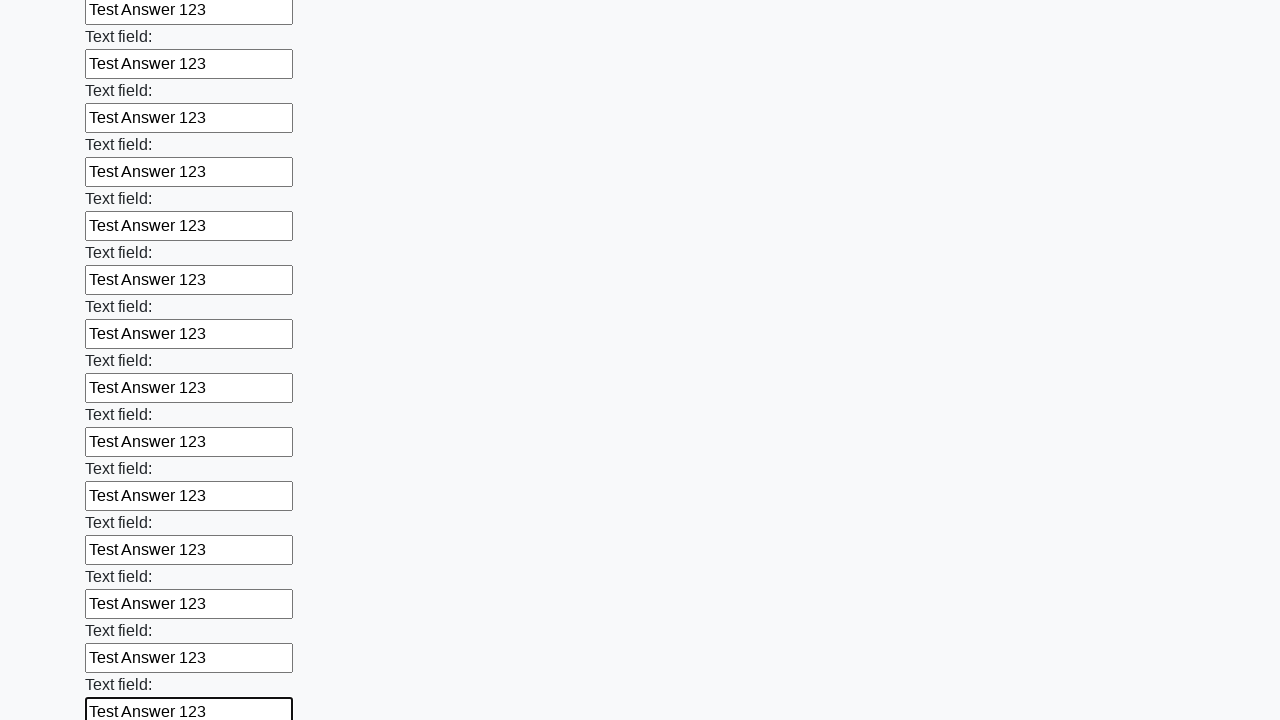

Filled input field with 'Test Answer 123' on input >> nth=71
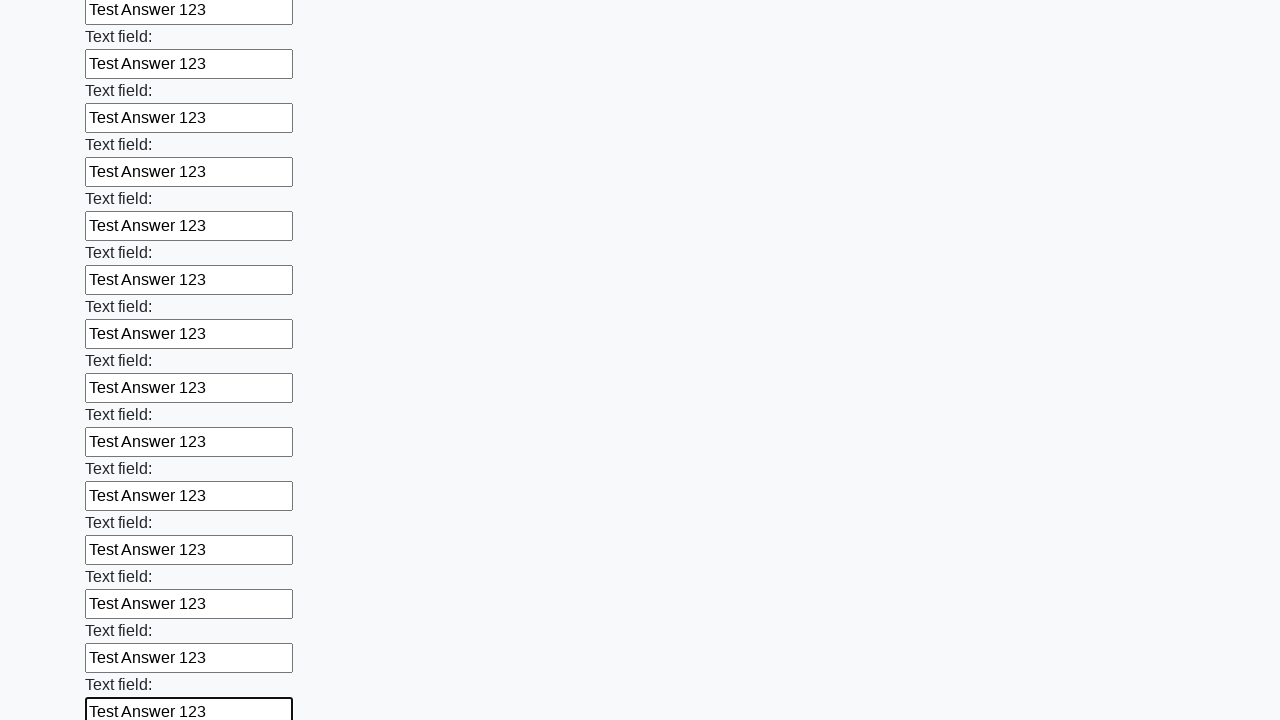

Filled input field with 'Test Answer 123' on input >> nth=72
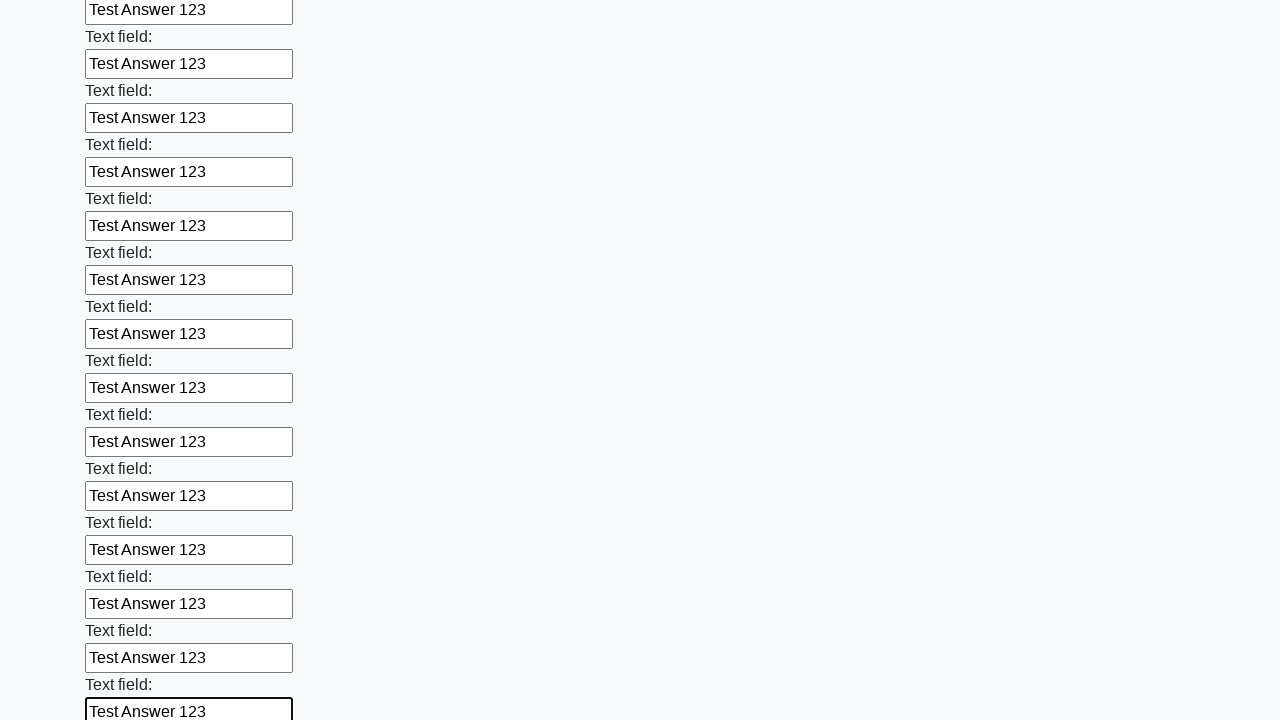

Filled input field with 'Test Answer 123' on input >> nth=73
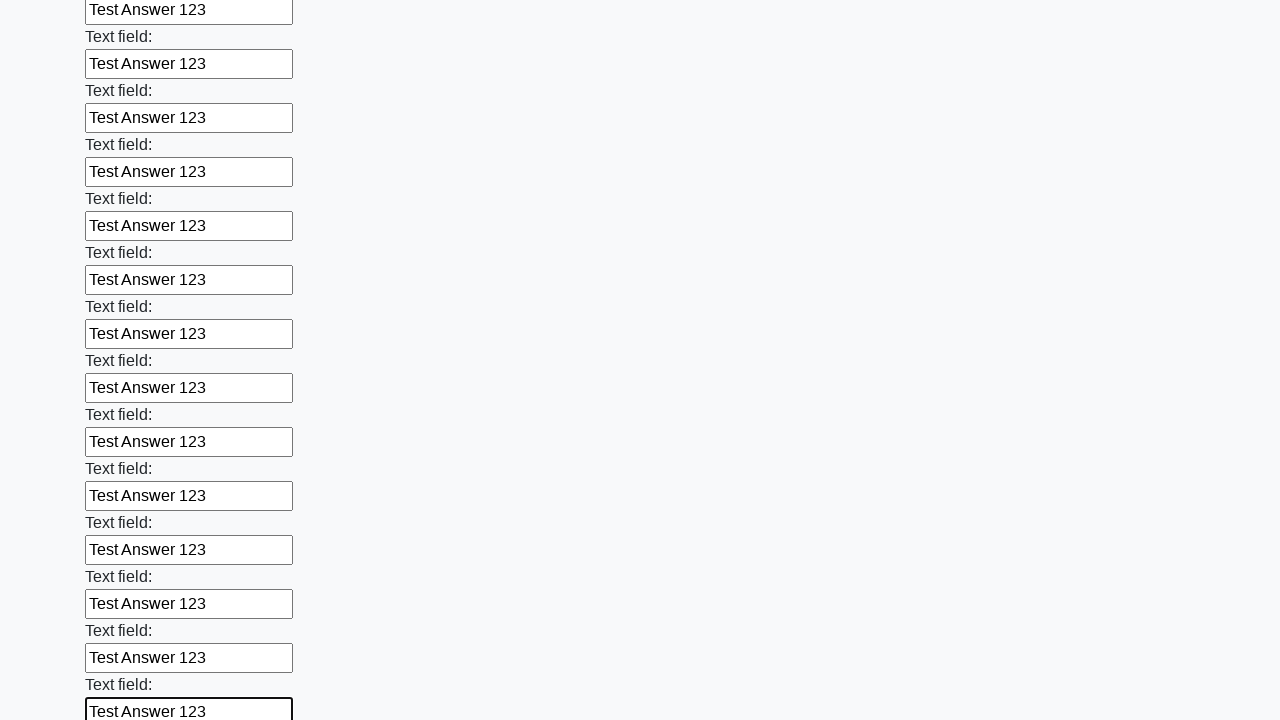

Filled input field with 'Test Answer 123' on input >> nth=74
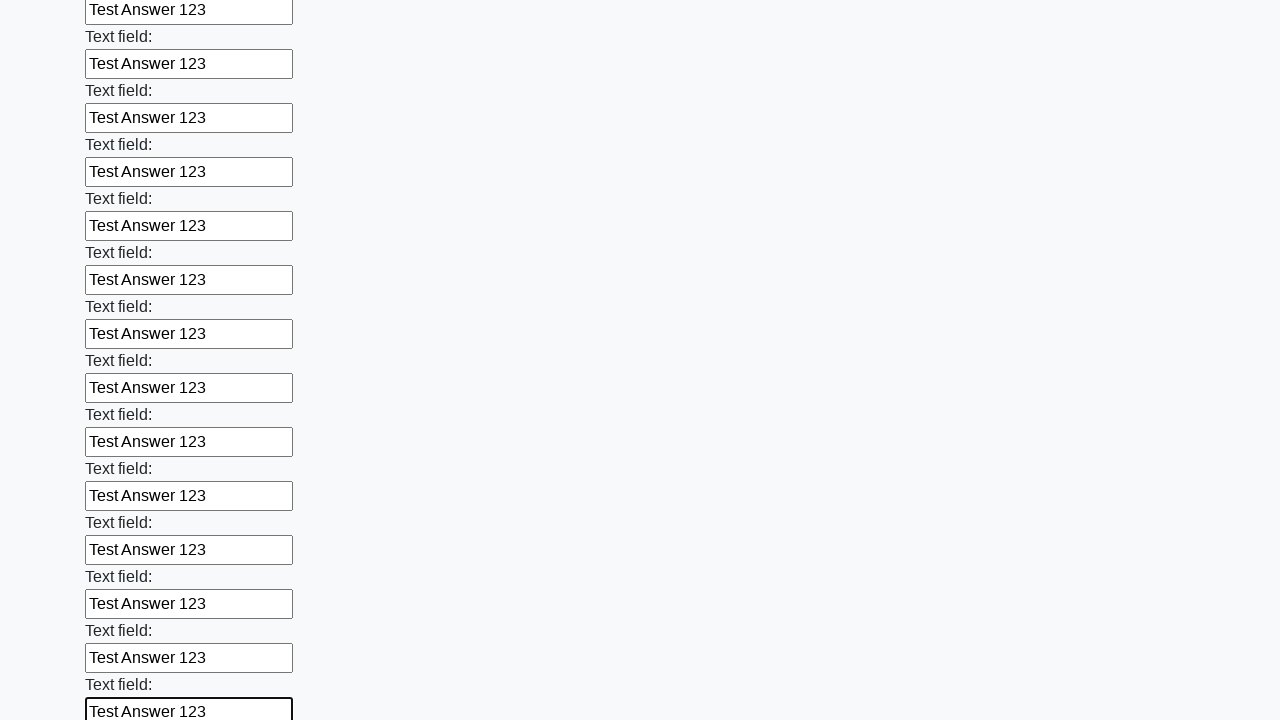

Filled input field with 'Test Answer 123' on input >> nth=75
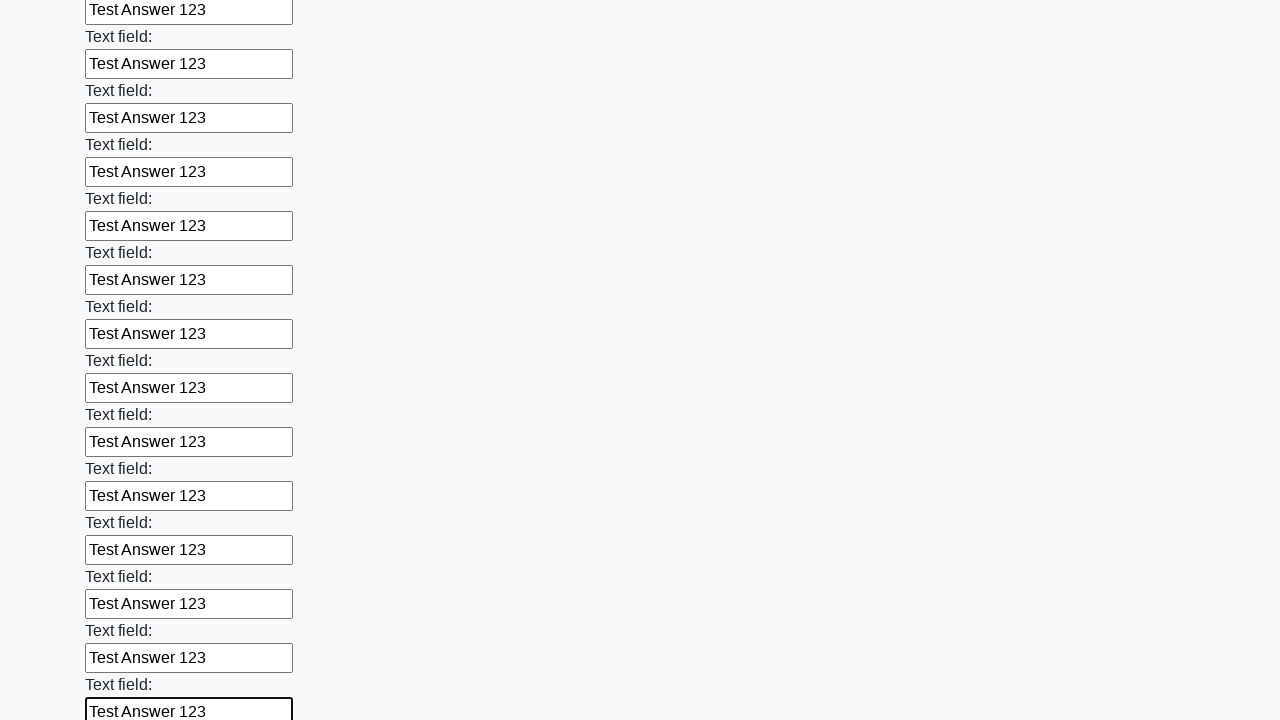

Filled input field with 'Test Answer 123' on input >> nth=76
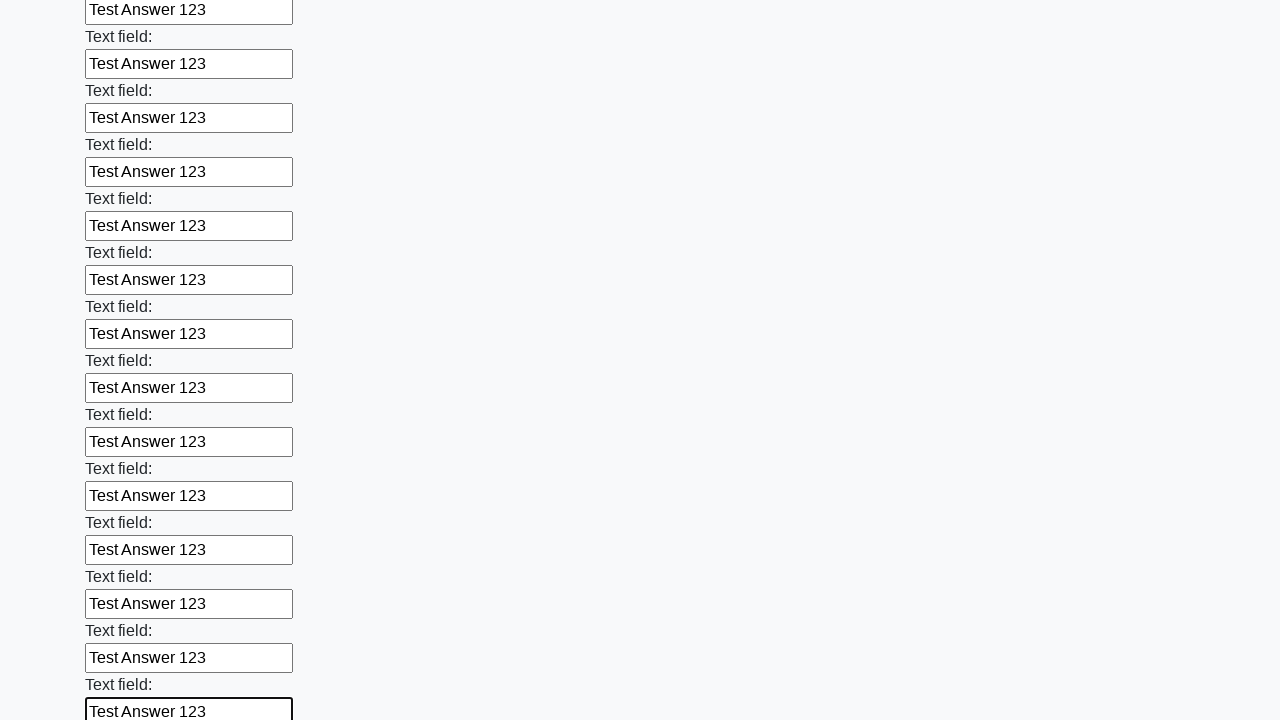

Filled input field with 'Test Answer 123' on input >> nth=77
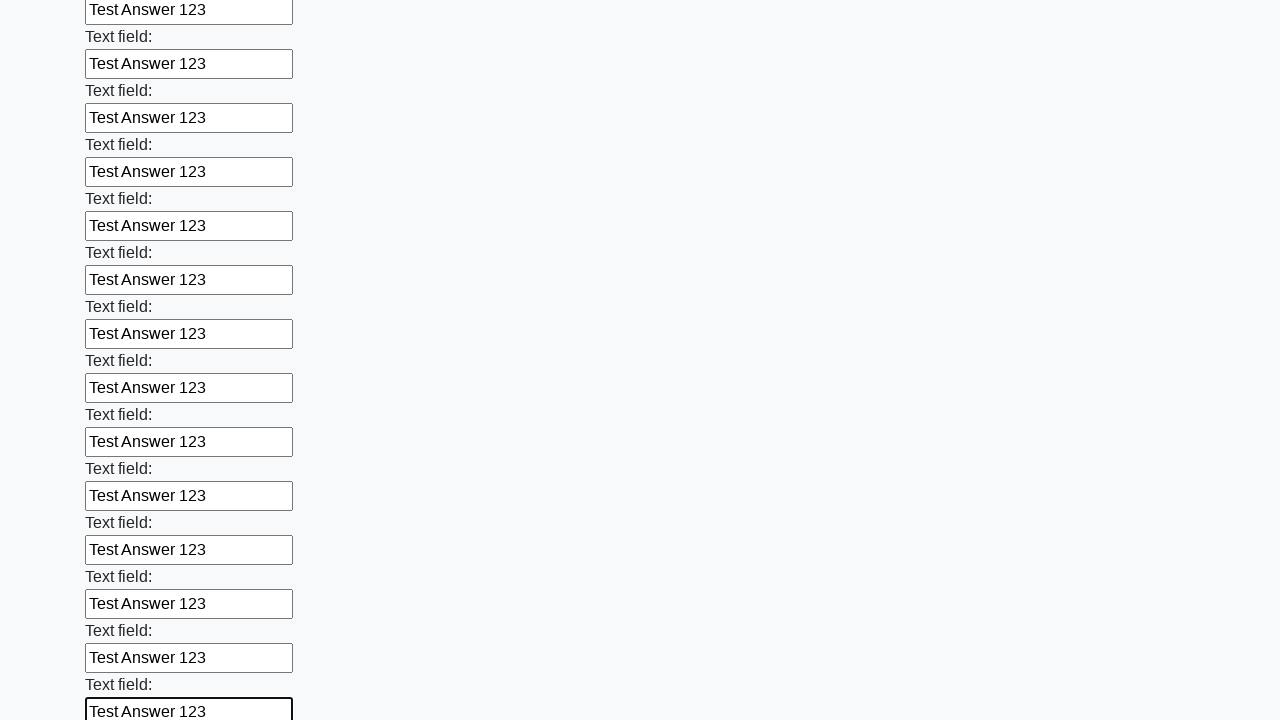

Filled input field with 'Test Answer 123' on input >> nth=78
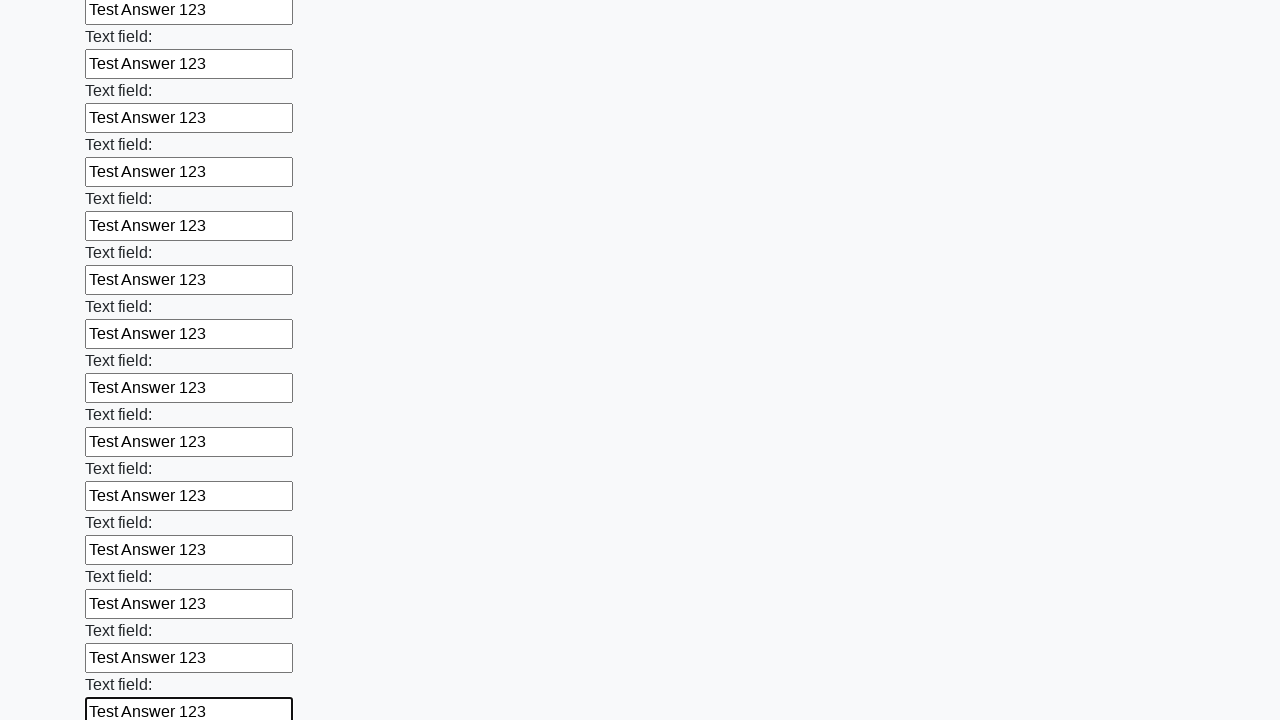

Filled input field with 'Test Answer 123' on input >> nth=79
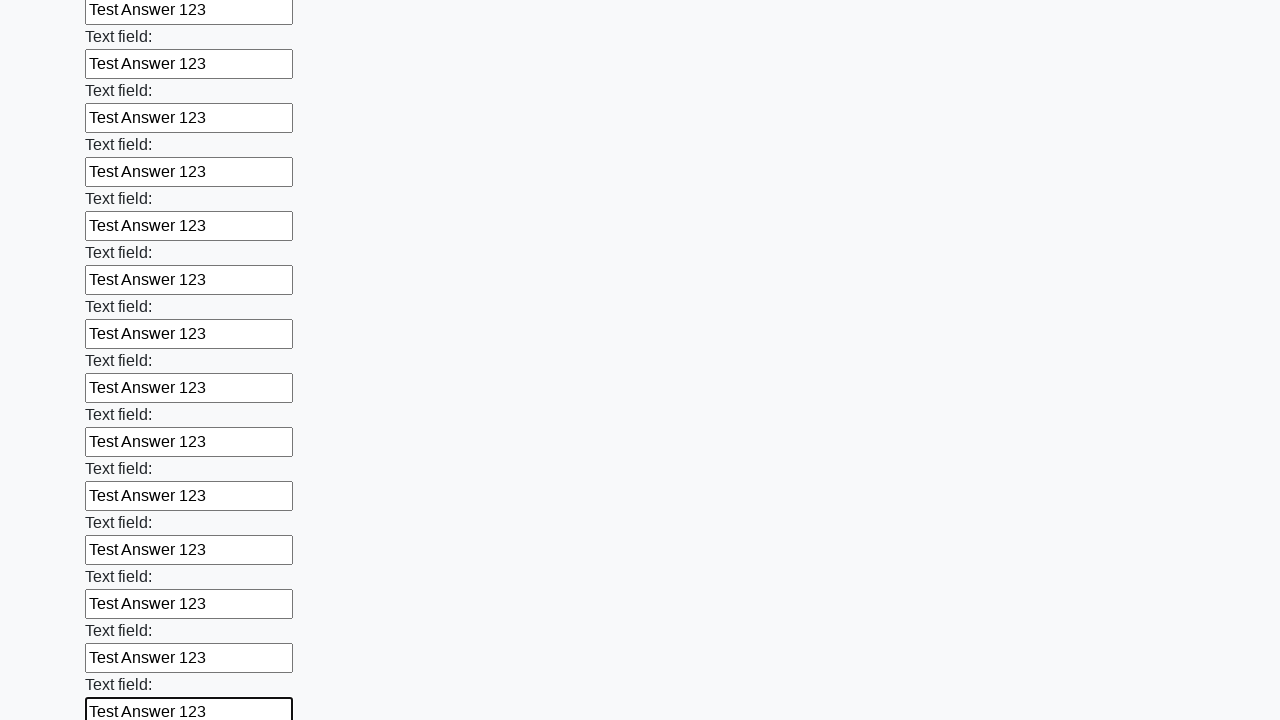

Filled input field with 'Test Answer 123' on input >> nth=80
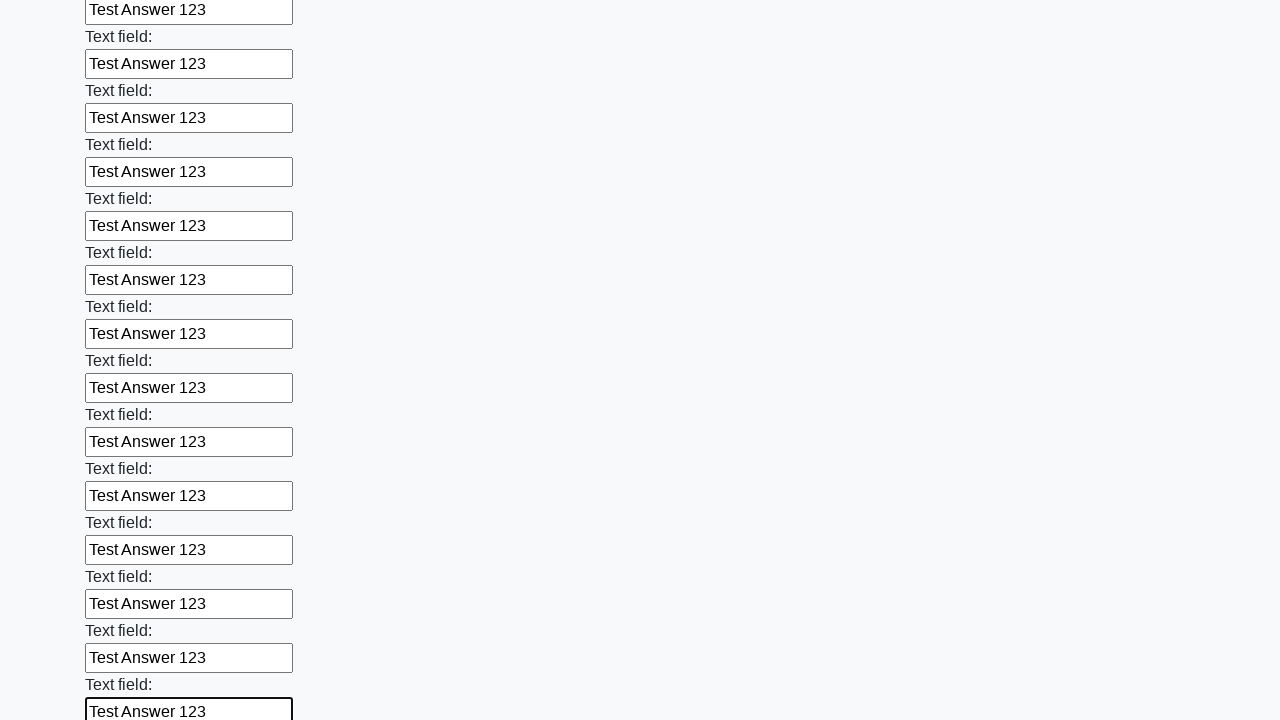

Filled input field with 'Test Answer 123' on input >> nth=81
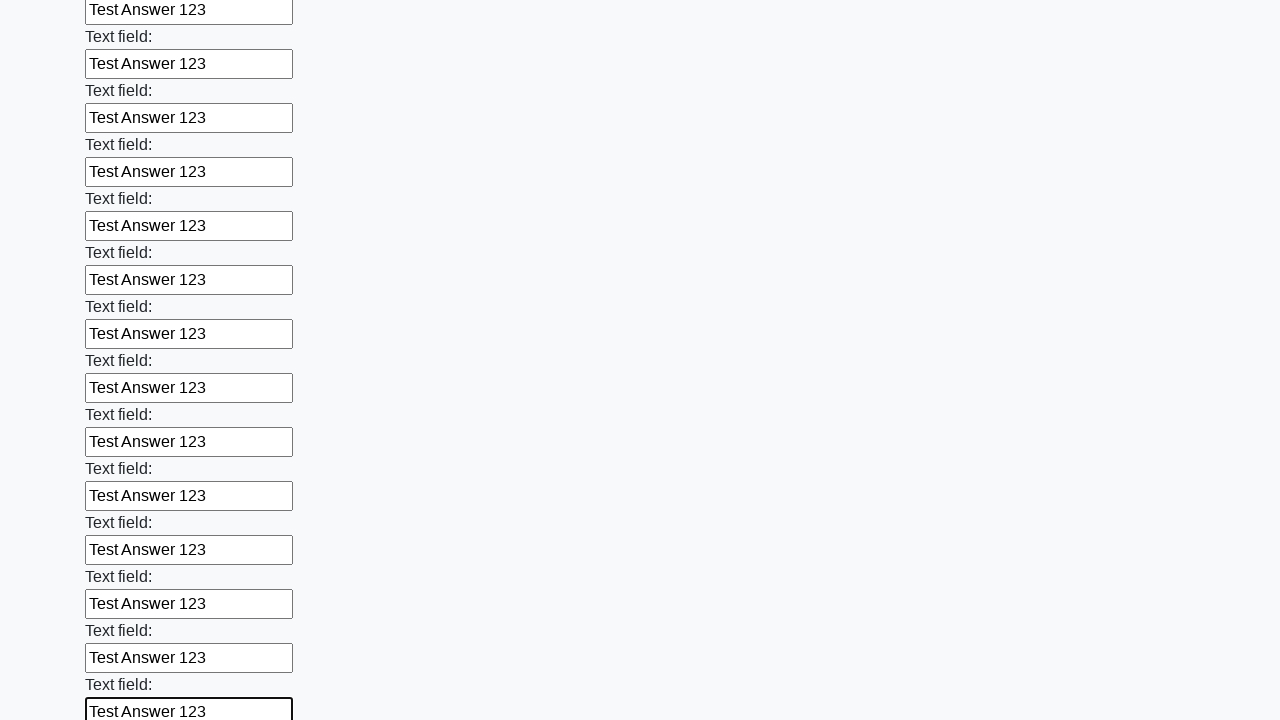

Filled input field with 'Test Answer 123' on input >> nth=82
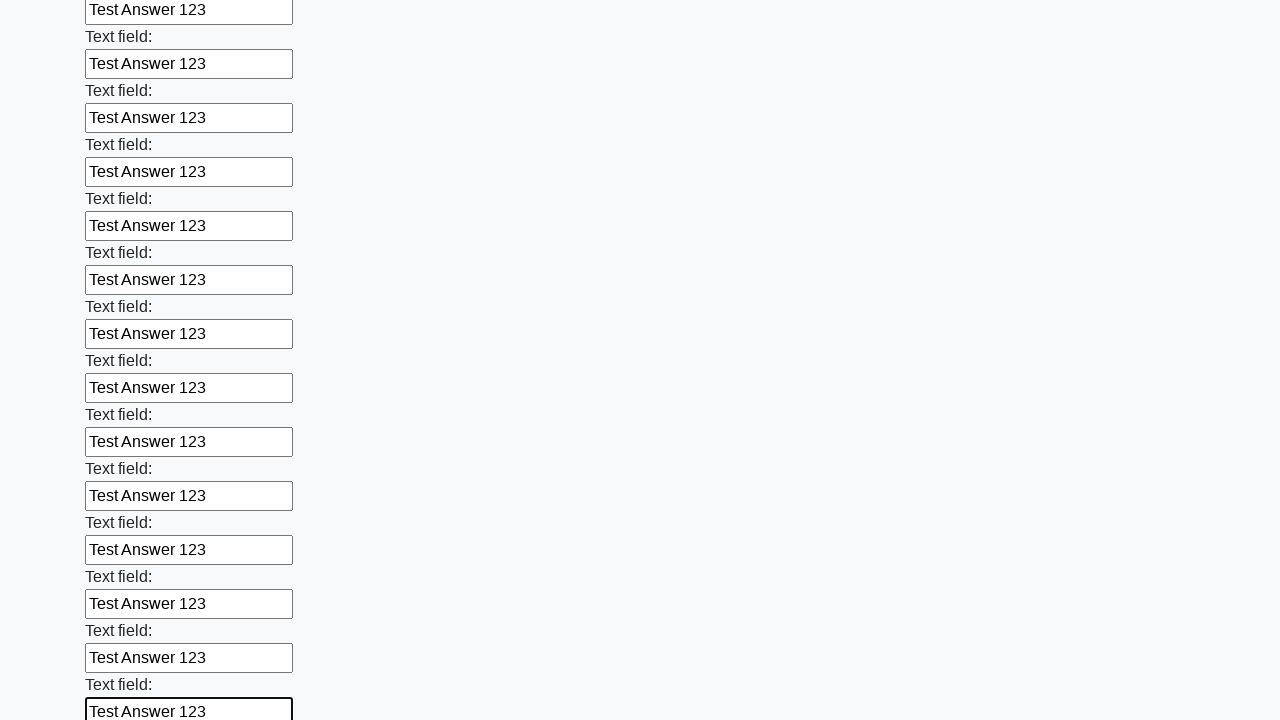

Filled input field with 'Test Answer 123' on input >> nth=83
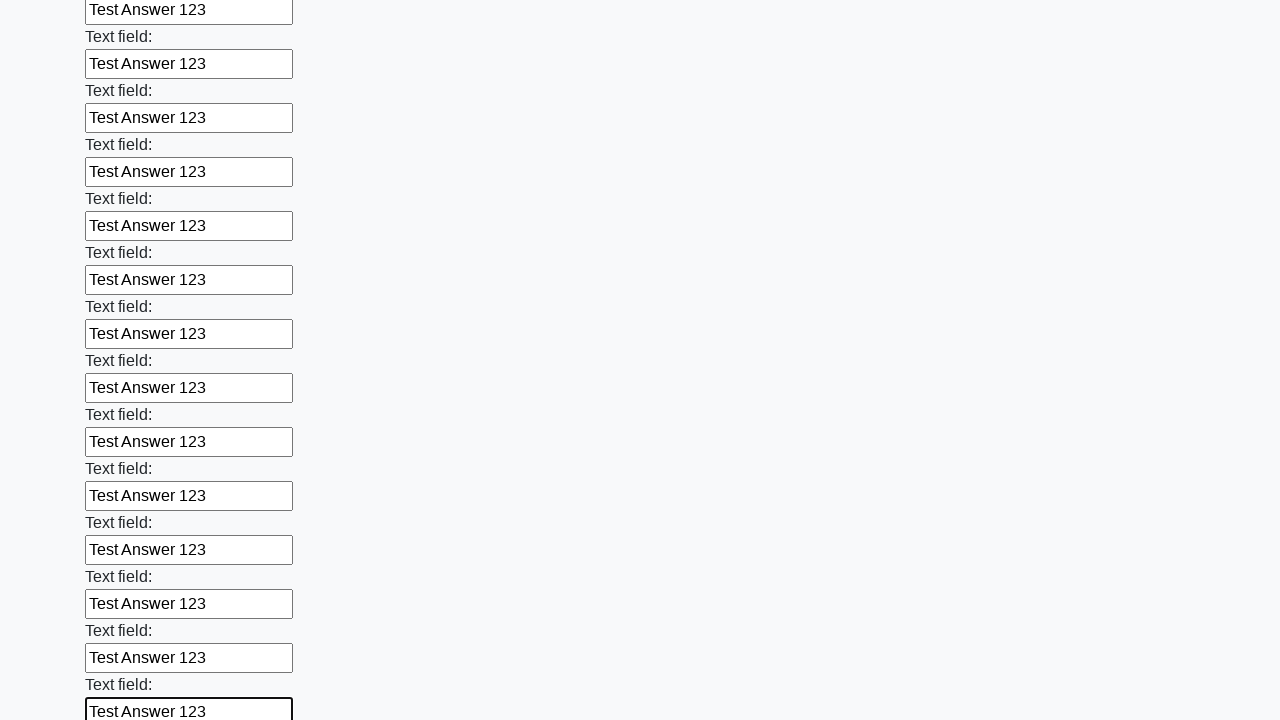

Filled input field with 'Test Answer 123' on input >> nth=84
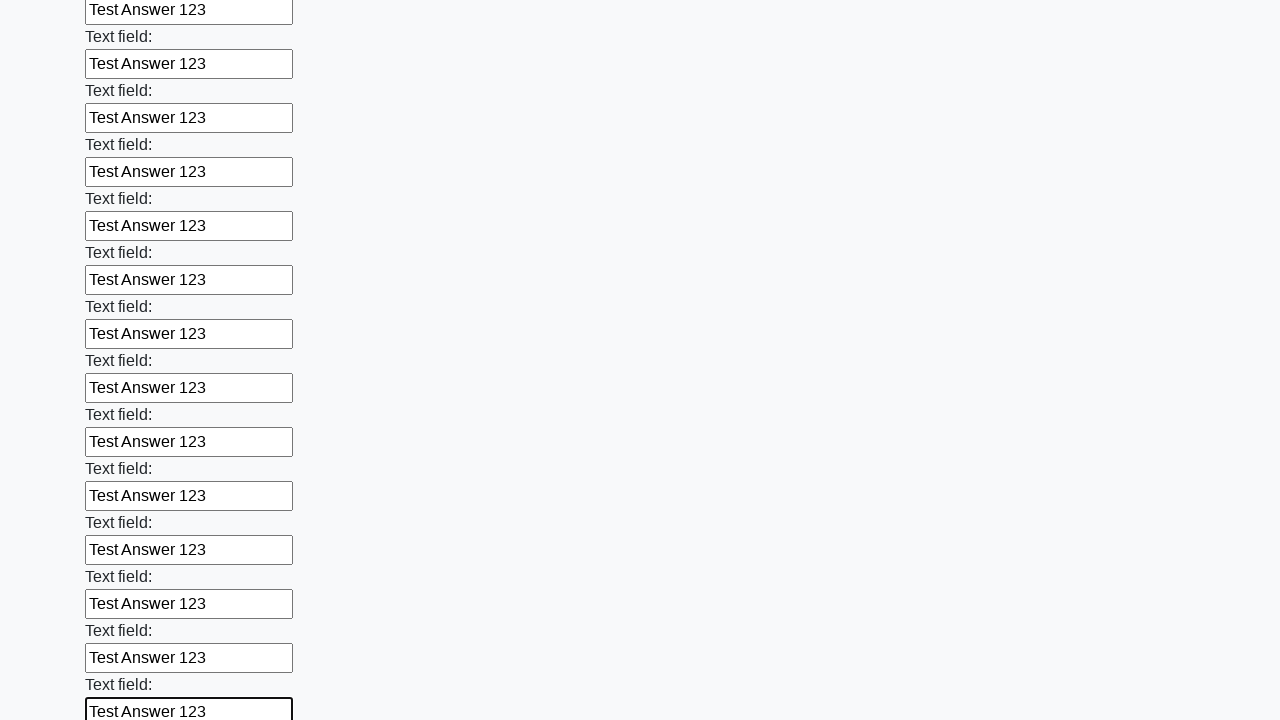

Filled input field with 'Test Answer 123' on input >> nth=85
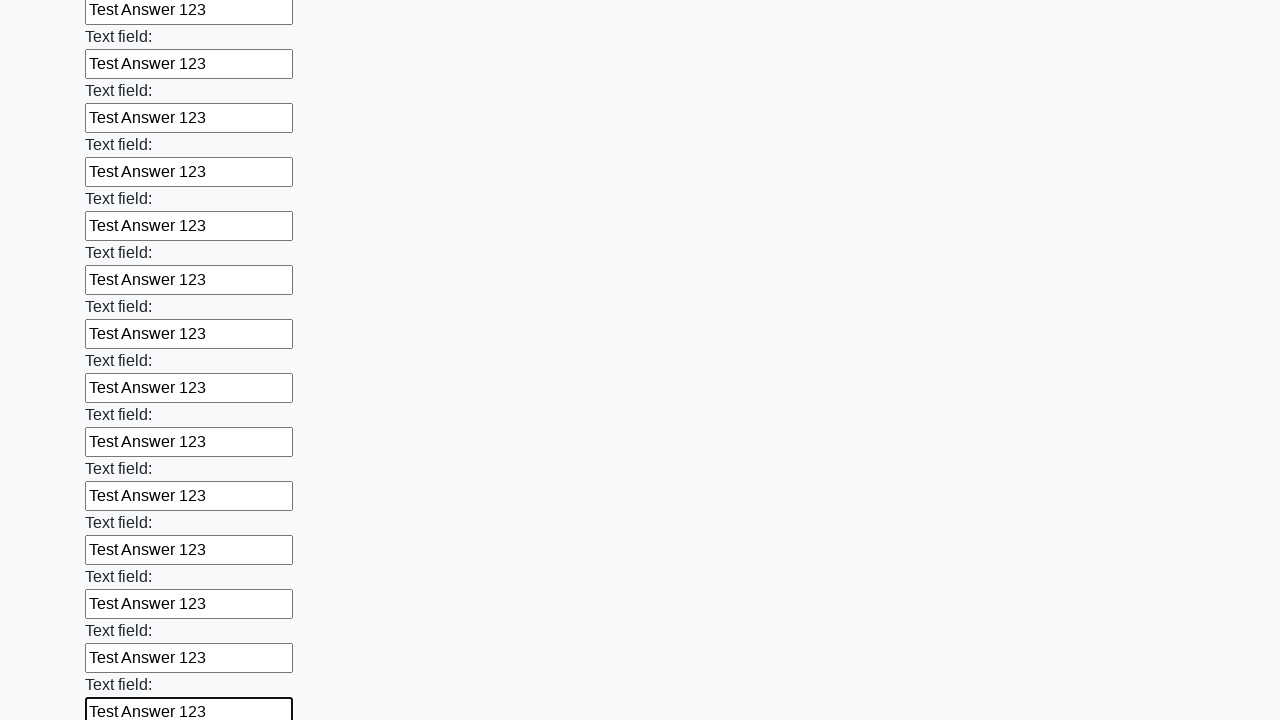

Filled input field with 'Test Answer 123' on input >> nth=86
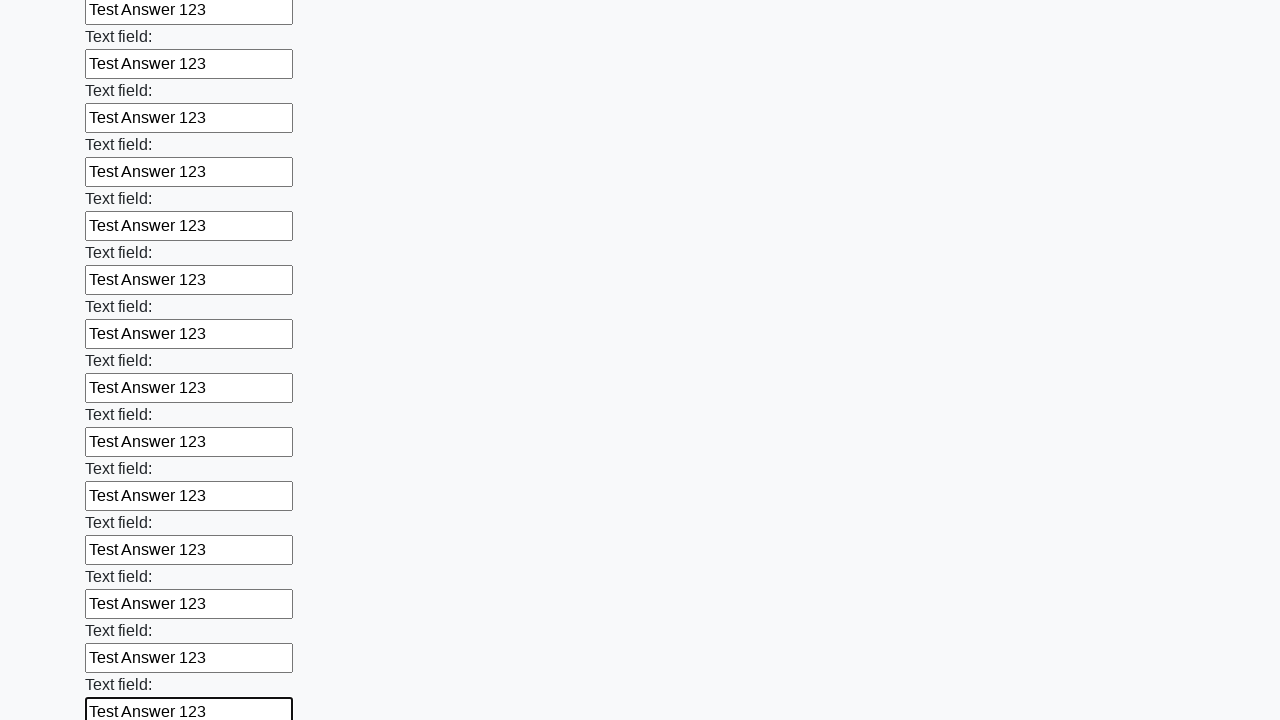

Filled input field with 'Test Answer 123' on input >> nth=87
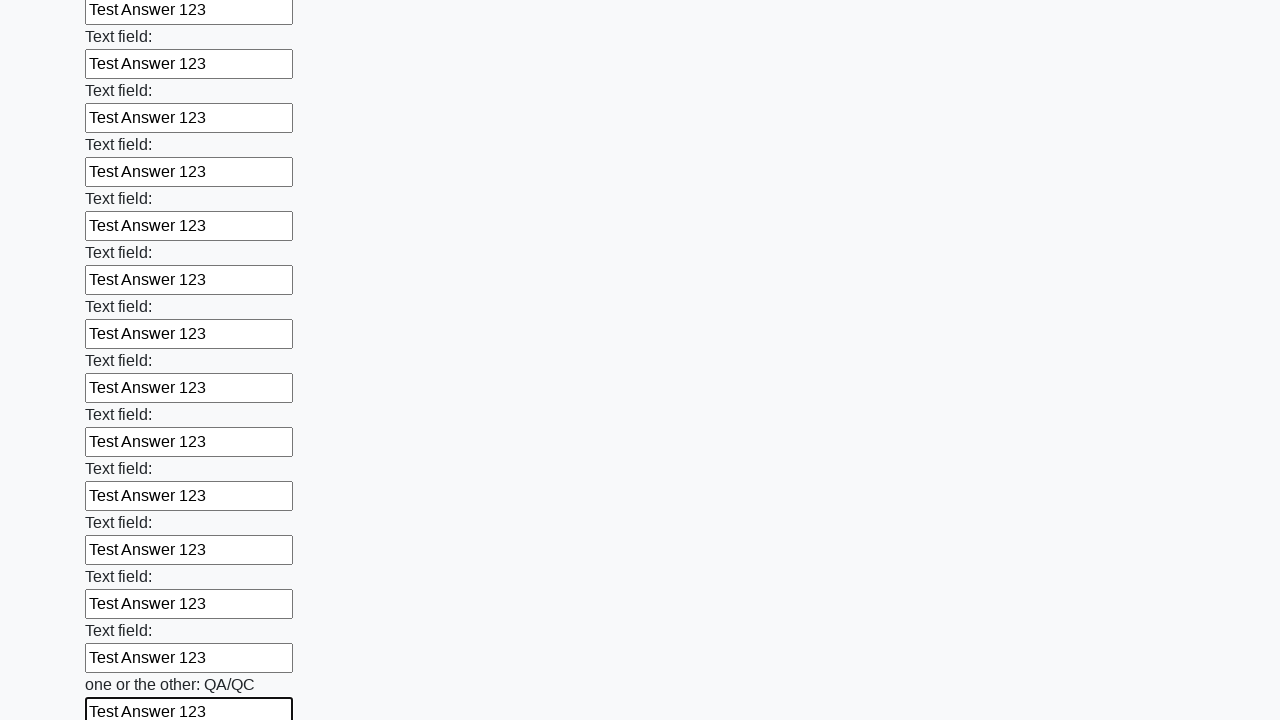

Filled input field with 'Test Answer 123' on input >> nth=88
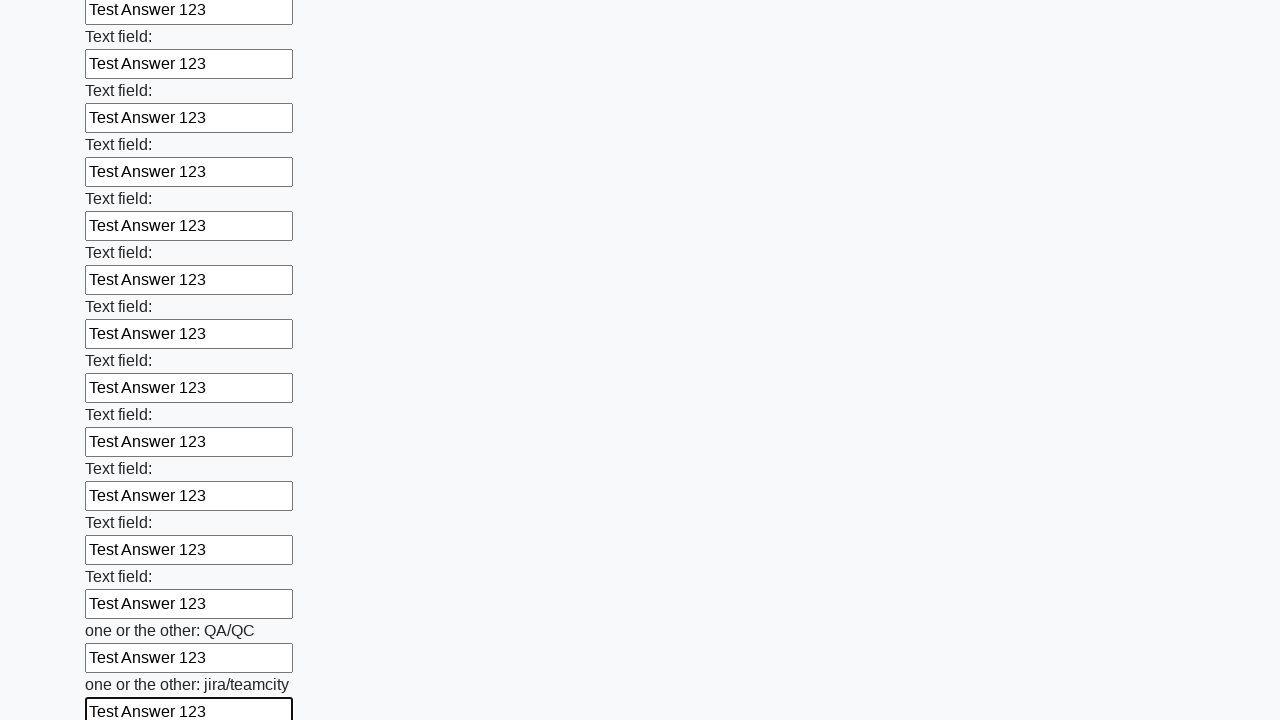

Filled input field with 'Test Answer 123' on input >> nth=89
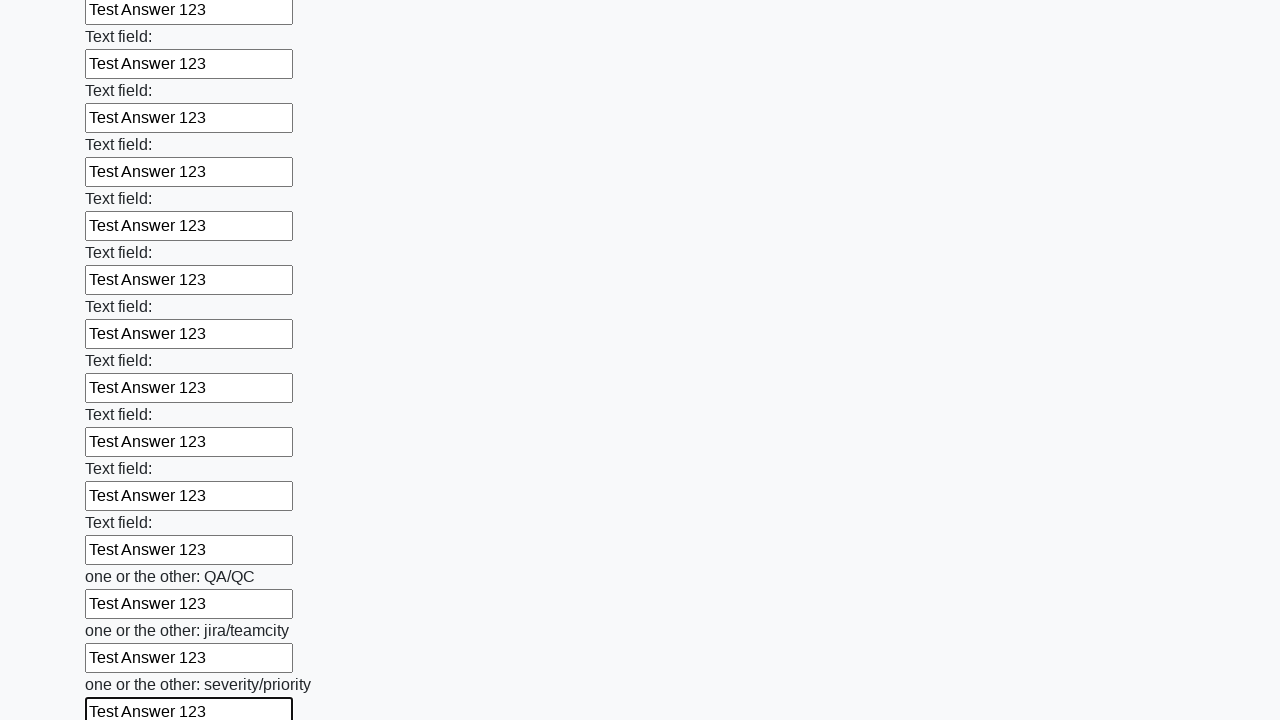

Filled input field with 'Test Answer 123' on input >> nth=90
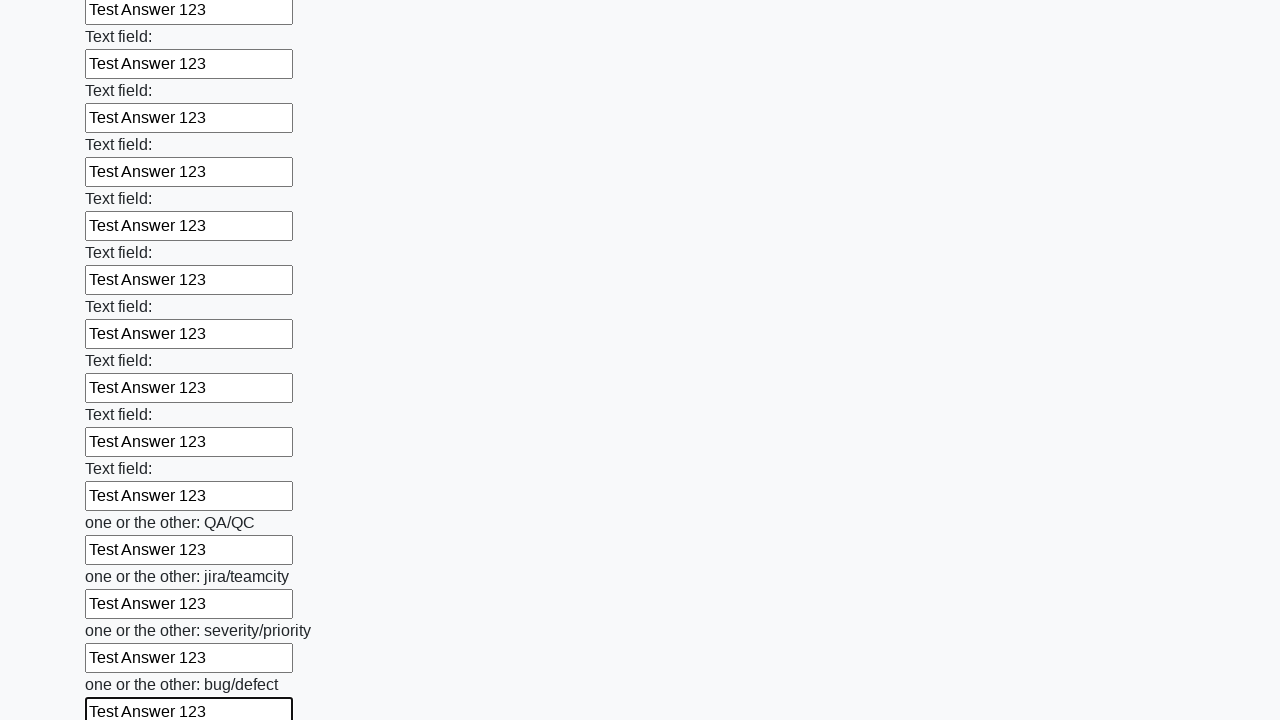

Filled input field with 'Test Answer 123' on input >> nth=91
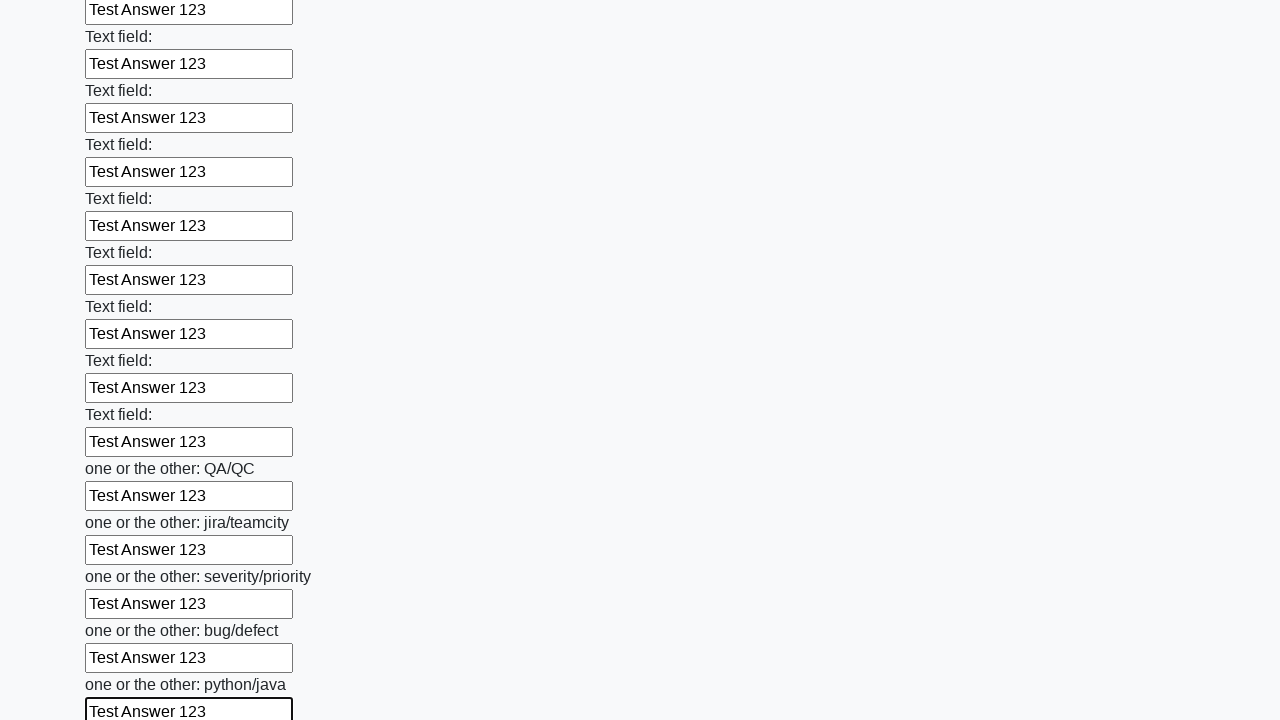

Filled input field with 'Test Answer 123' on input >> nth=92
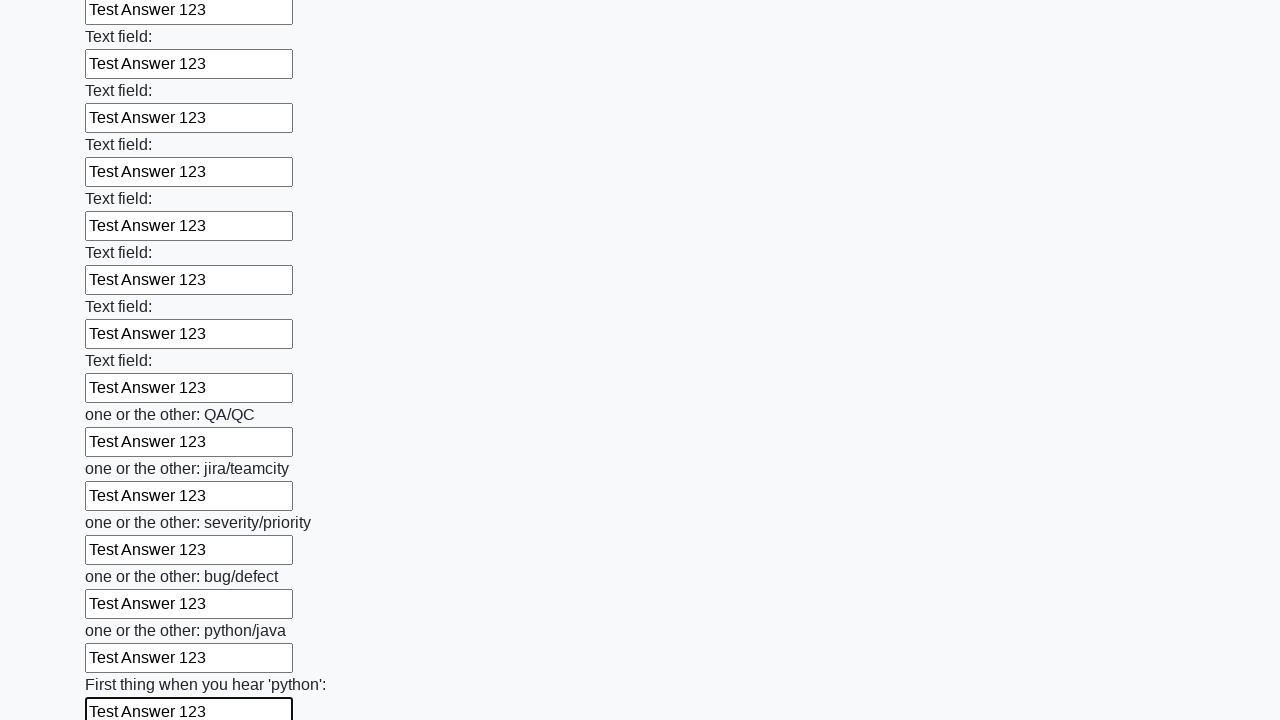

Filled input field with 'Test Answer 123' on input >> nth=93
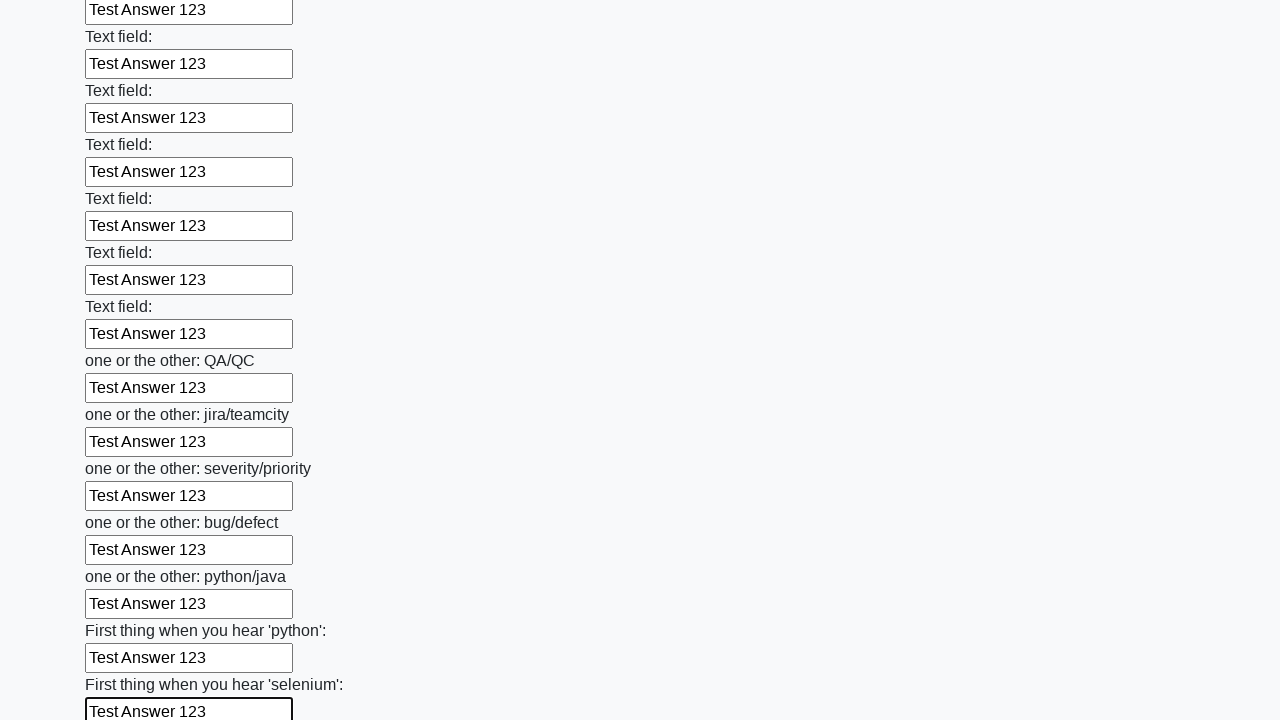

Filled input field with 'Test Answer 123' on input >> nth=94
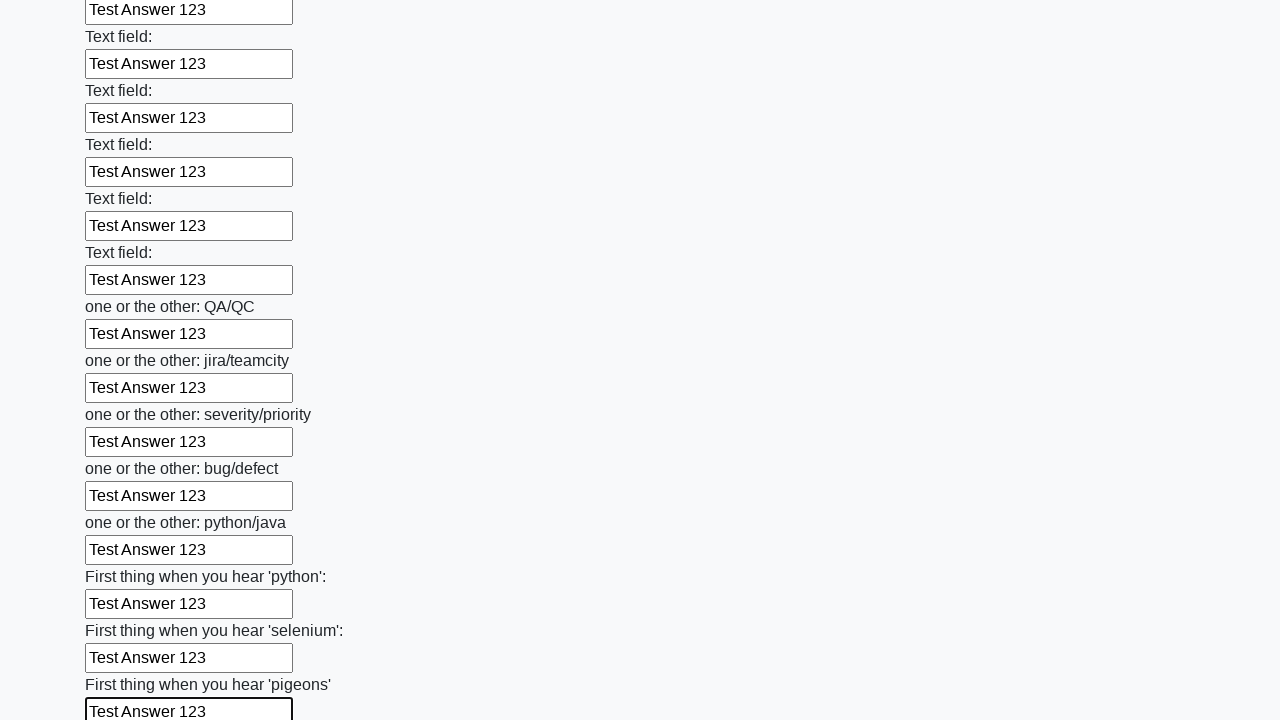

Filled input field with 'Test Answer 123' on input >> nth=95
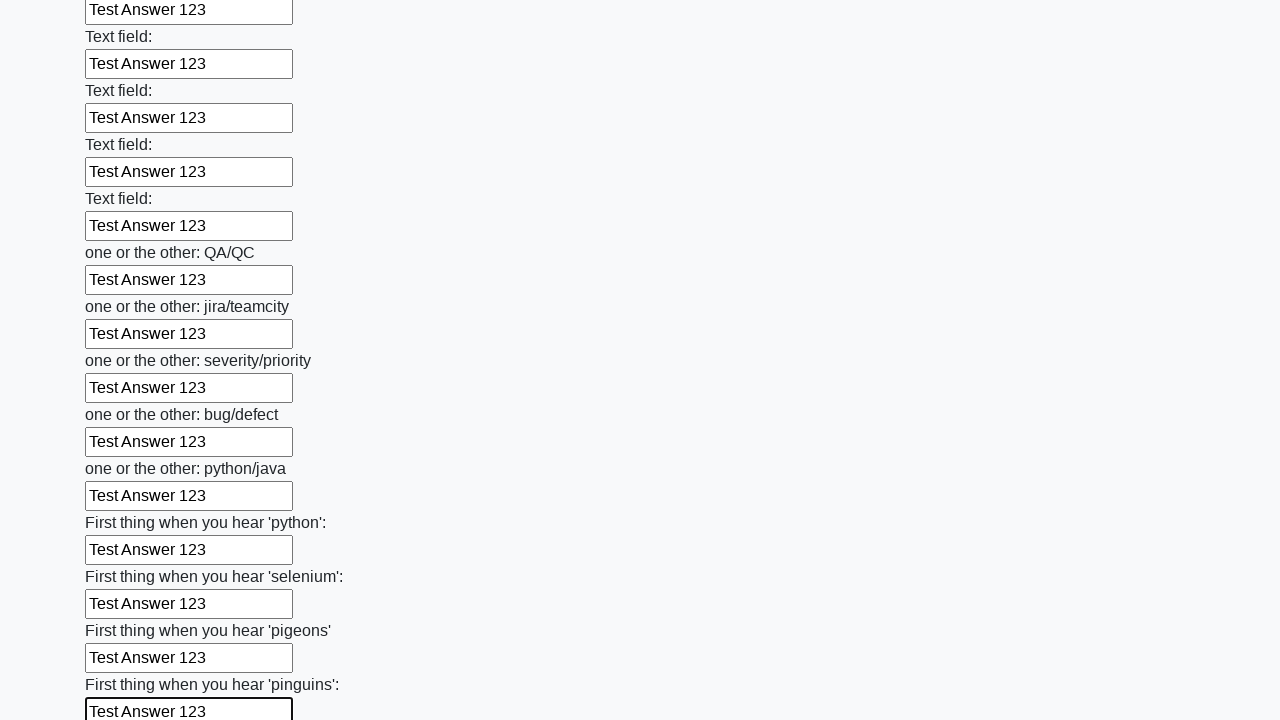

Filled input field with 'Test Answer 123' on input >> nth=96
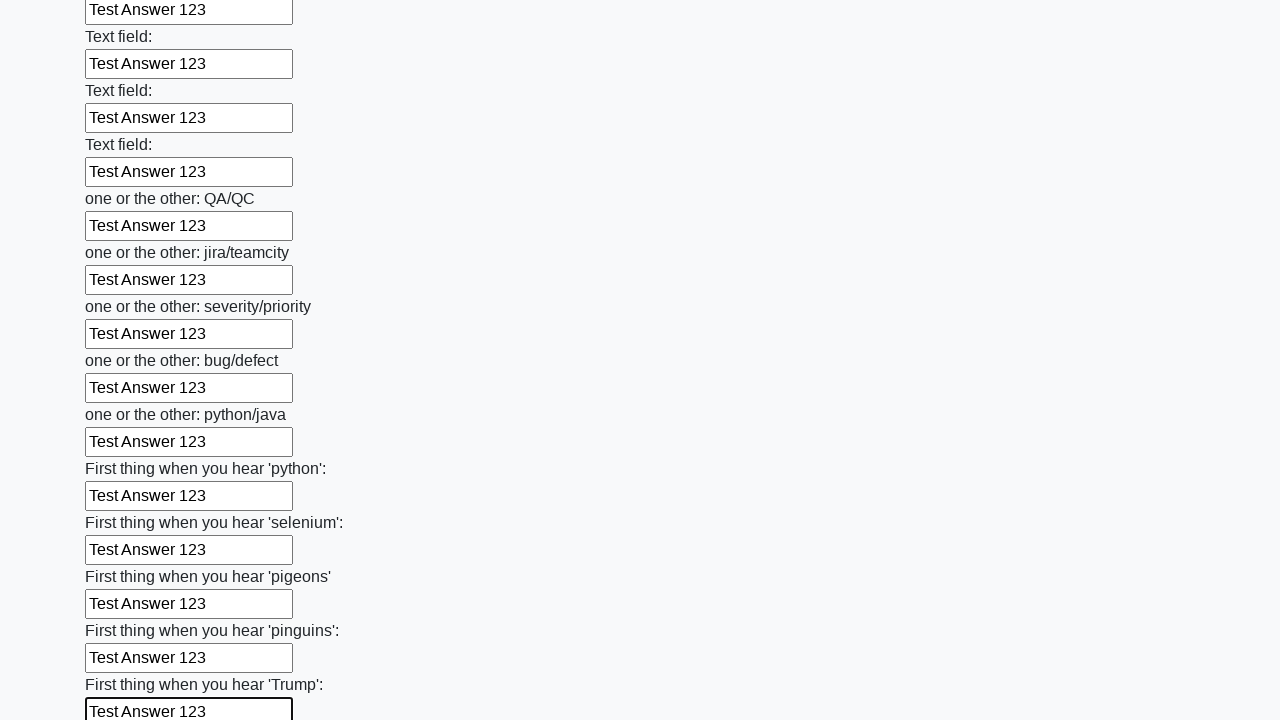

Filled input field with 'Test Answer 123' on input >> nth=97
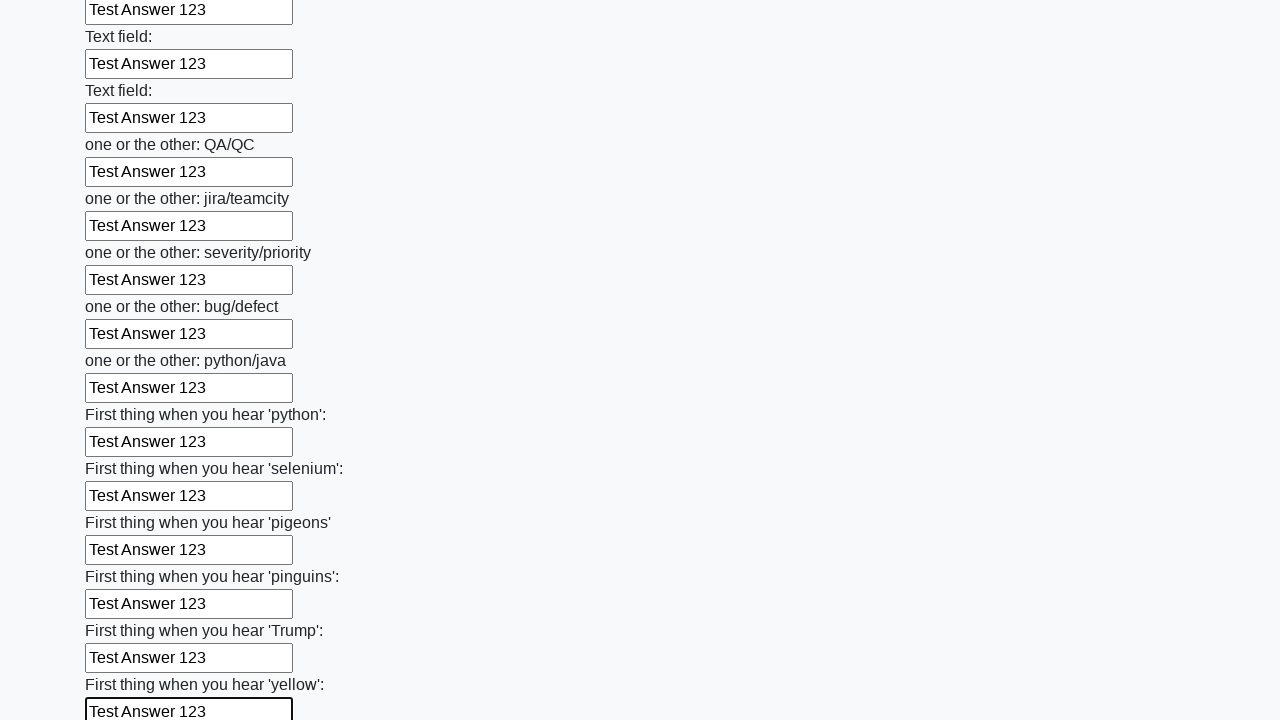

Filled input field with 'Test Answer 123' on input >> nth=98
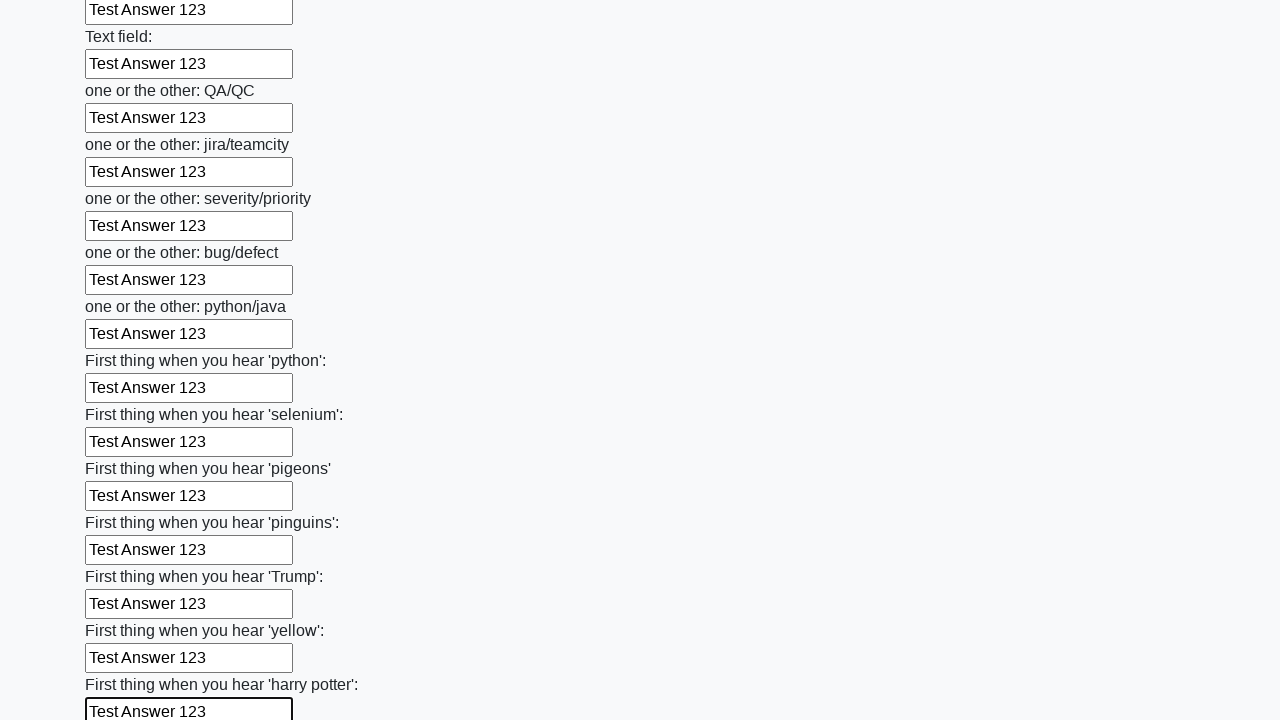

Filled input field with 'Test Answer 123' on input >> nth=99
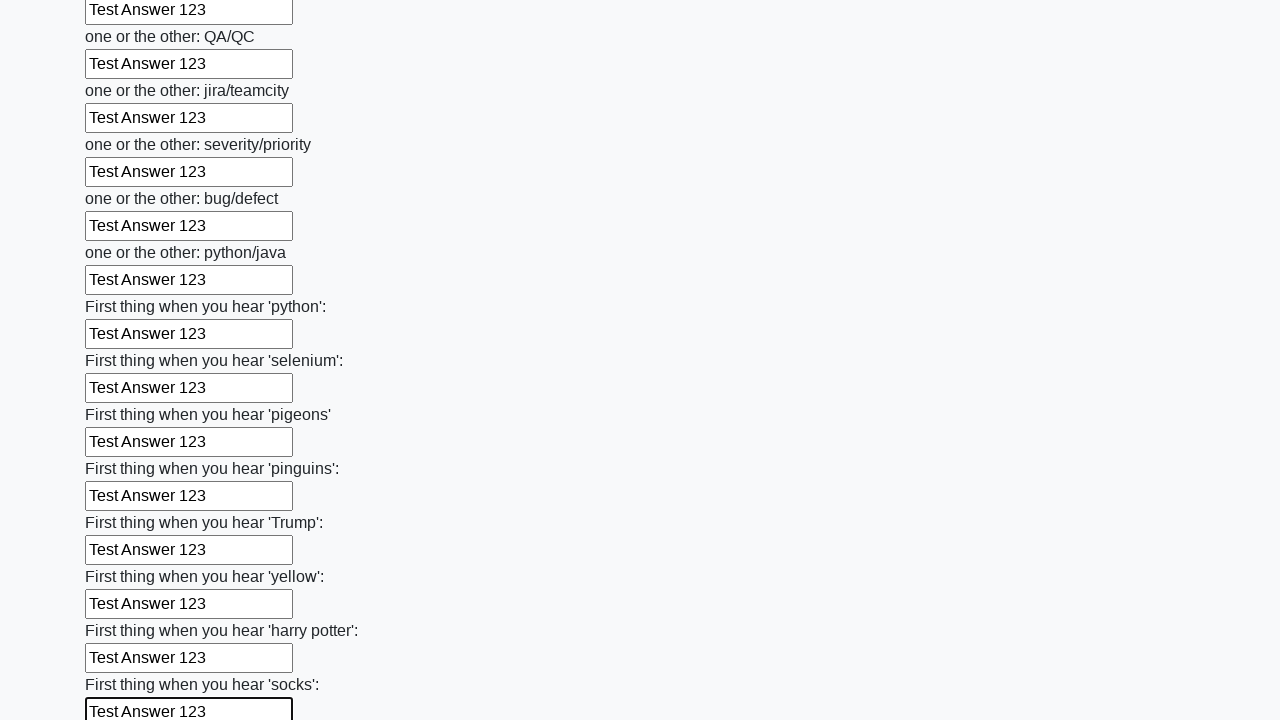

Clicked the submit button to submit the form at (123, 611) on button.btn
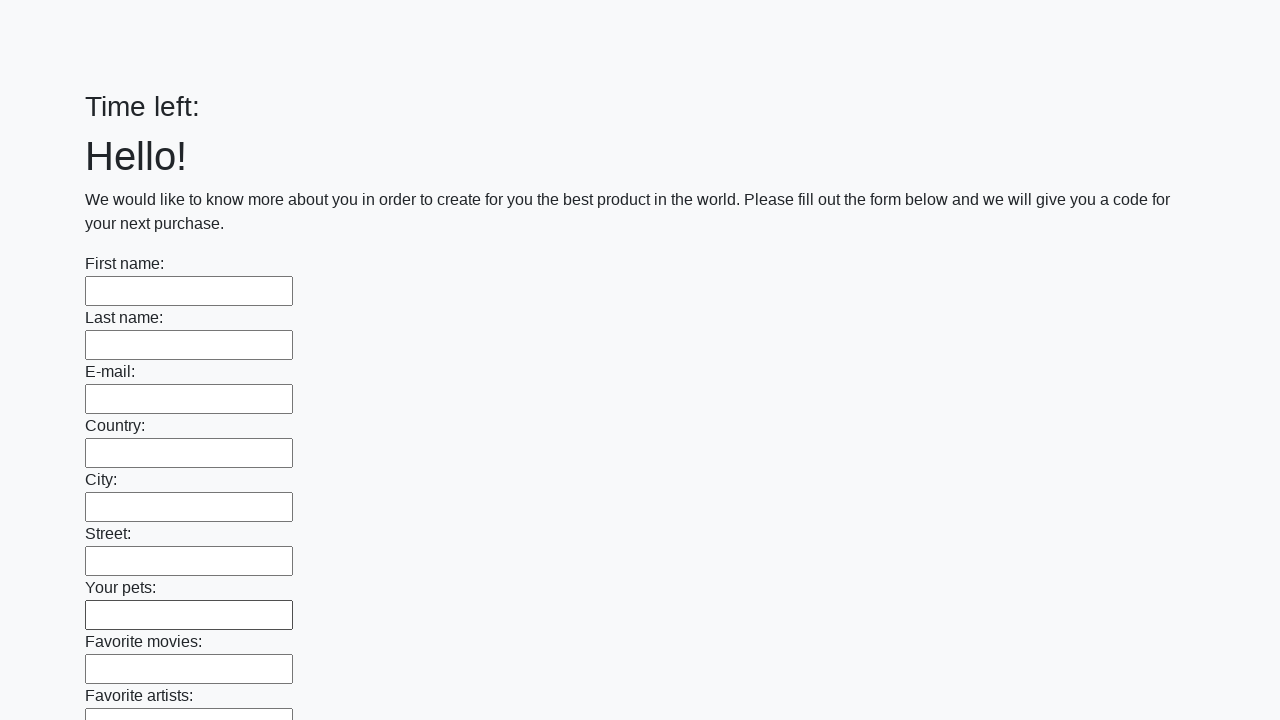

Waited 1000ms for form submission to process
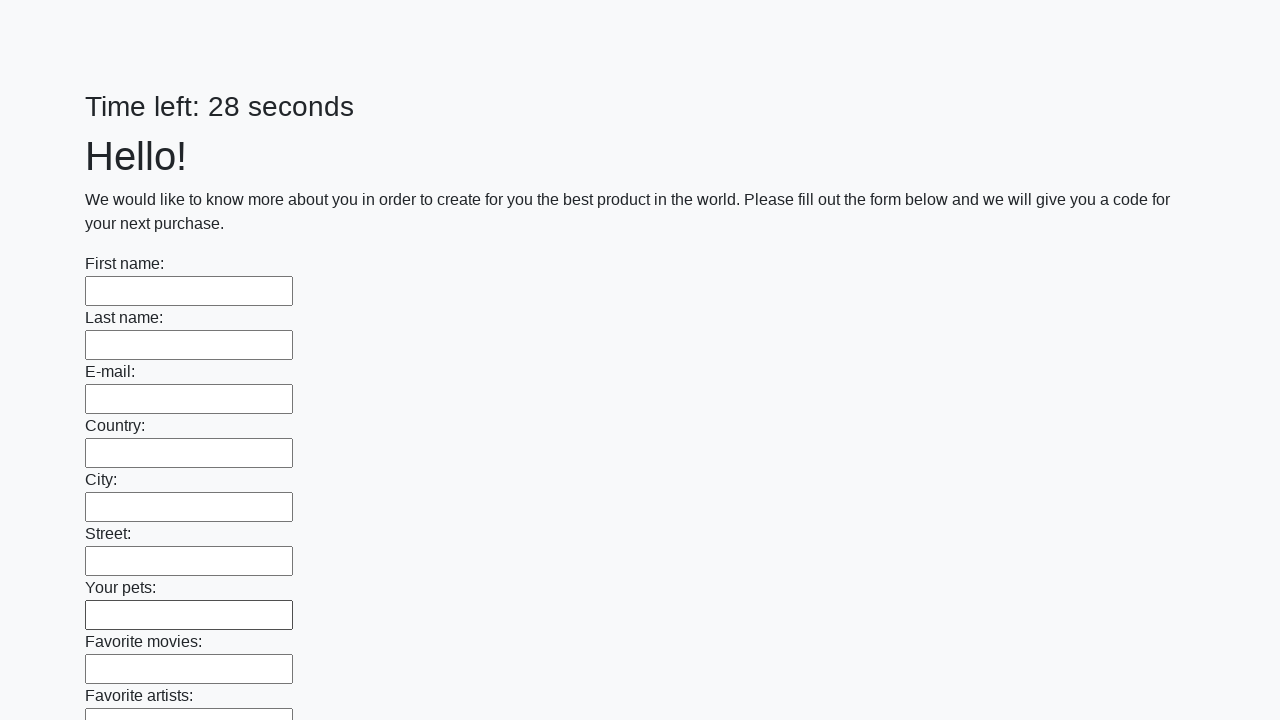

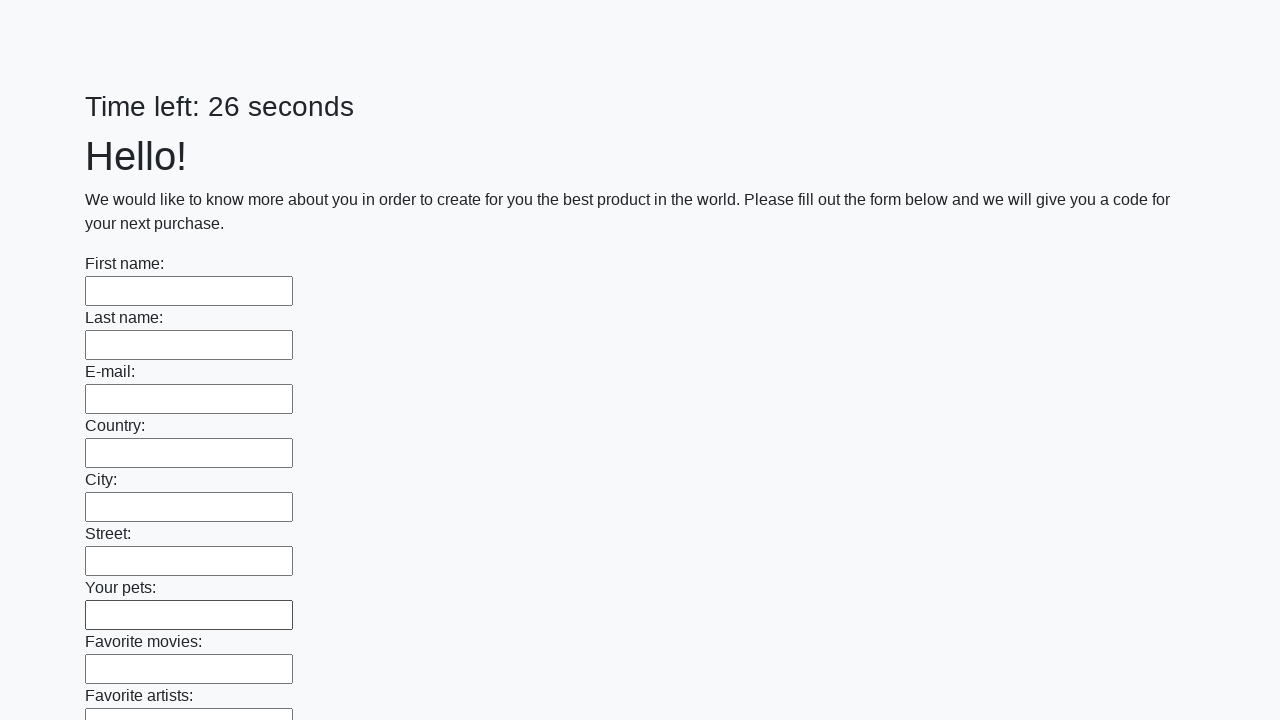